Tests date picker by navigating through the calendar UI to select a specific year, month, and date using navigation buttons

Starting URL: https://testautomationpractice.blogspot.com/

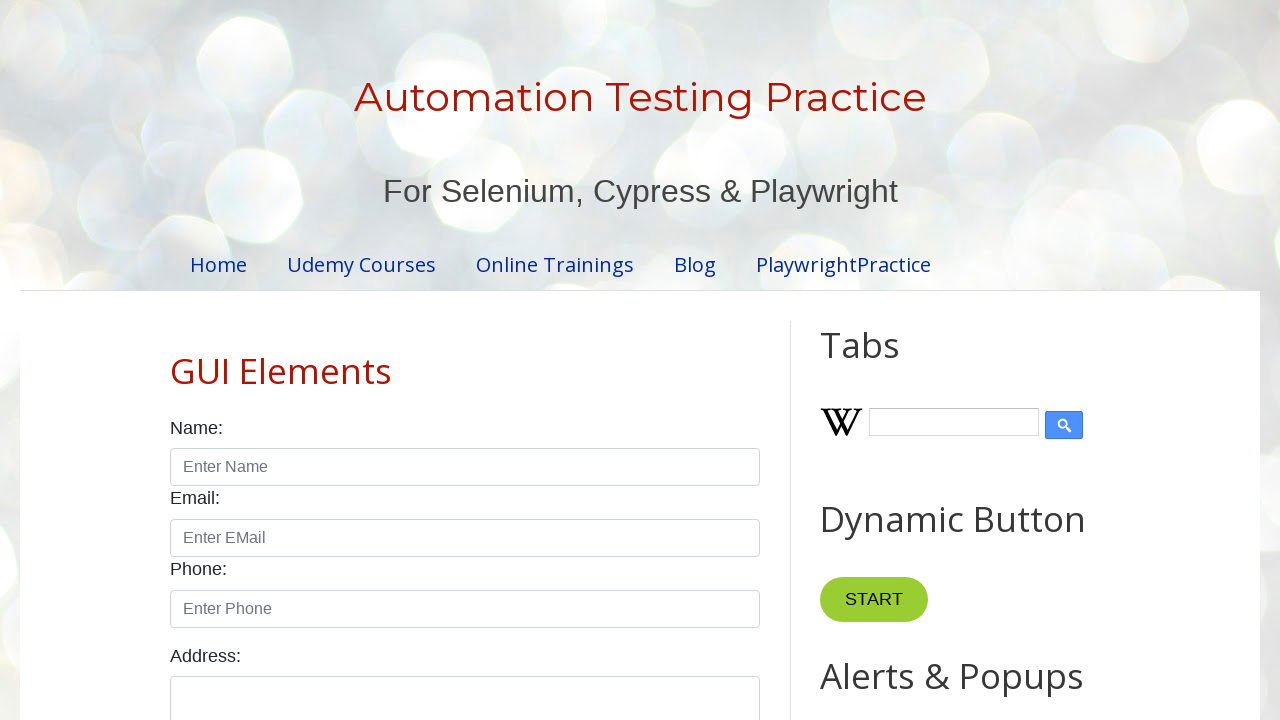

Clicked date picker to open calendar at (515, 360) on #datepicker
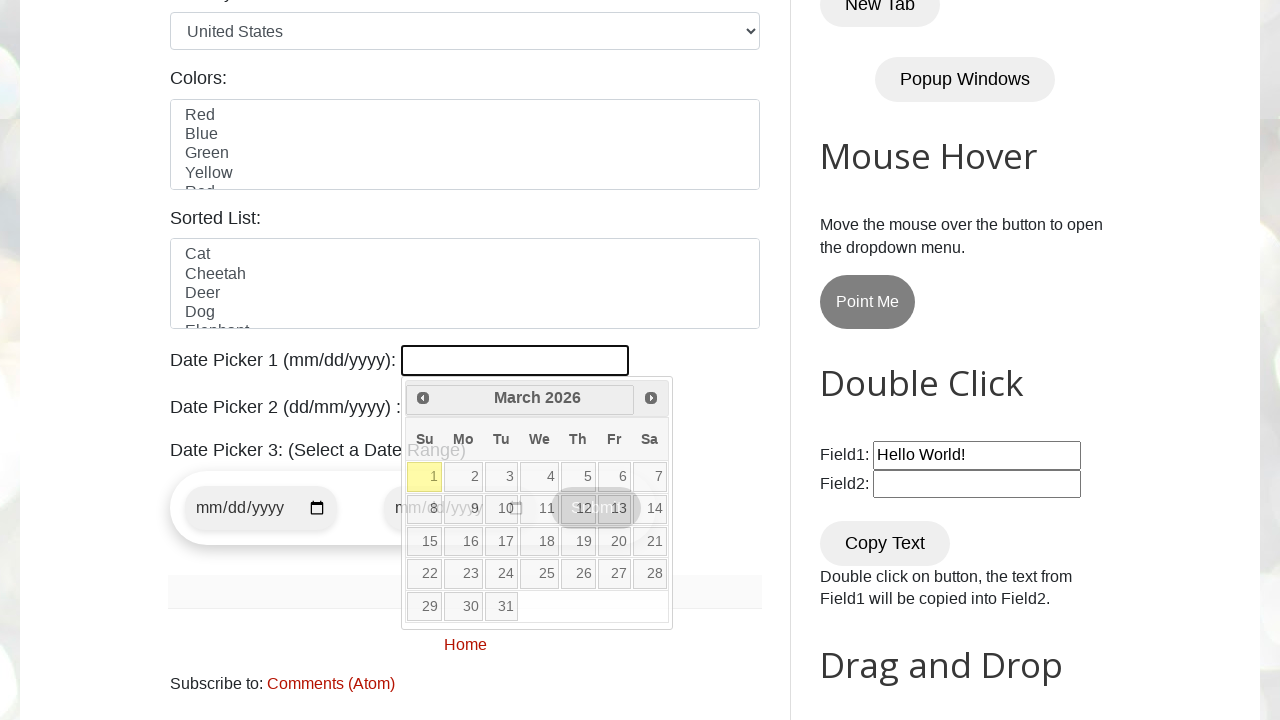

Retrieved current year: 2026
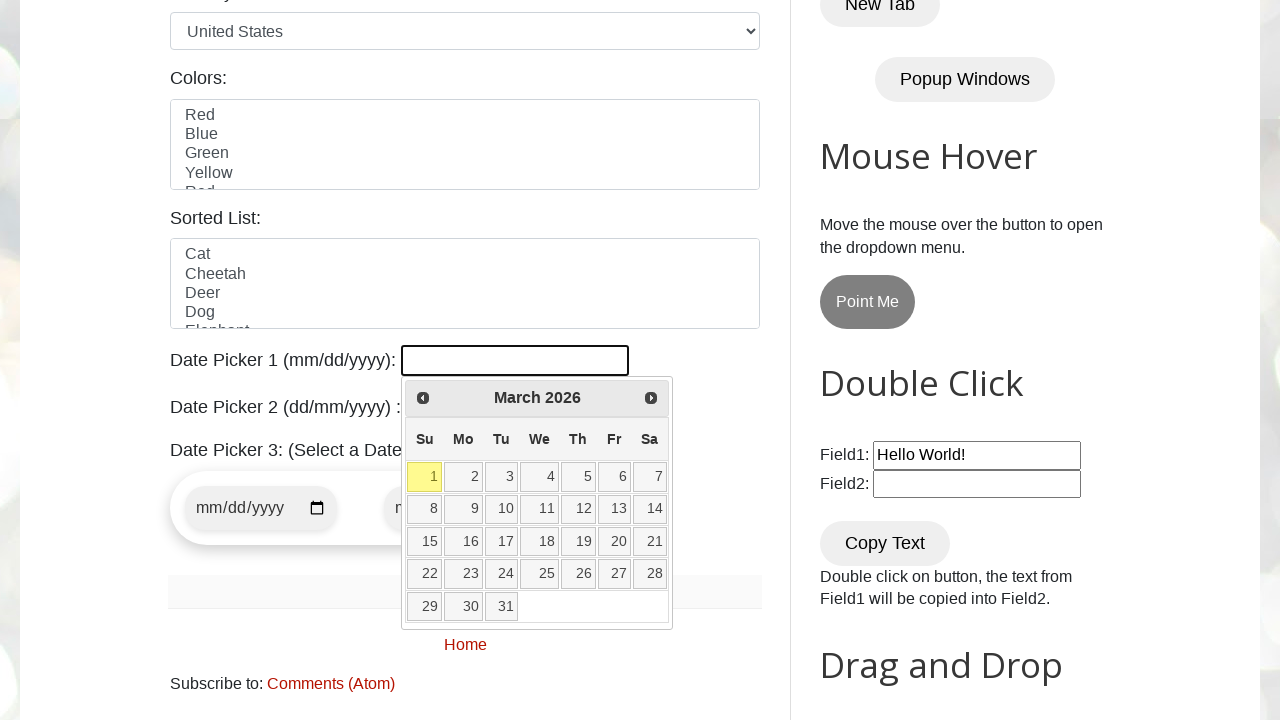

Retrieved current month: March
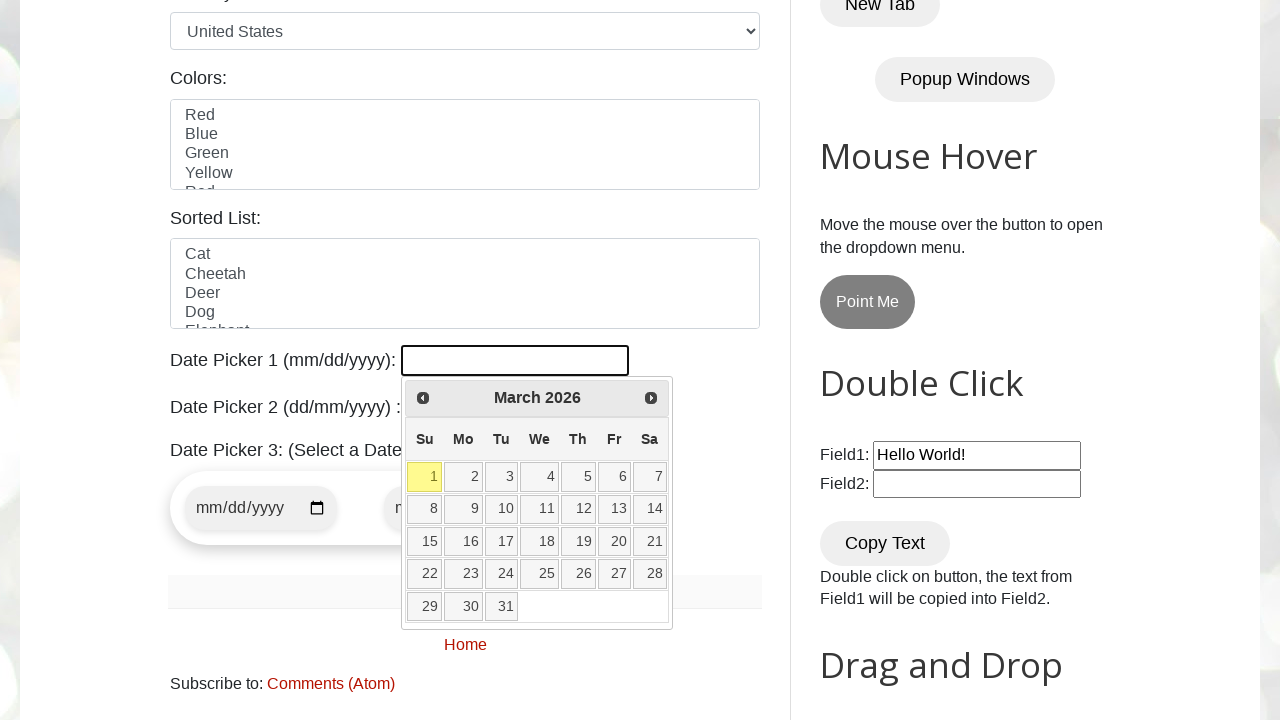

Navigated to previous month (current: March 2026, target: August 2022) at (423, 398) on [title="Prev"]
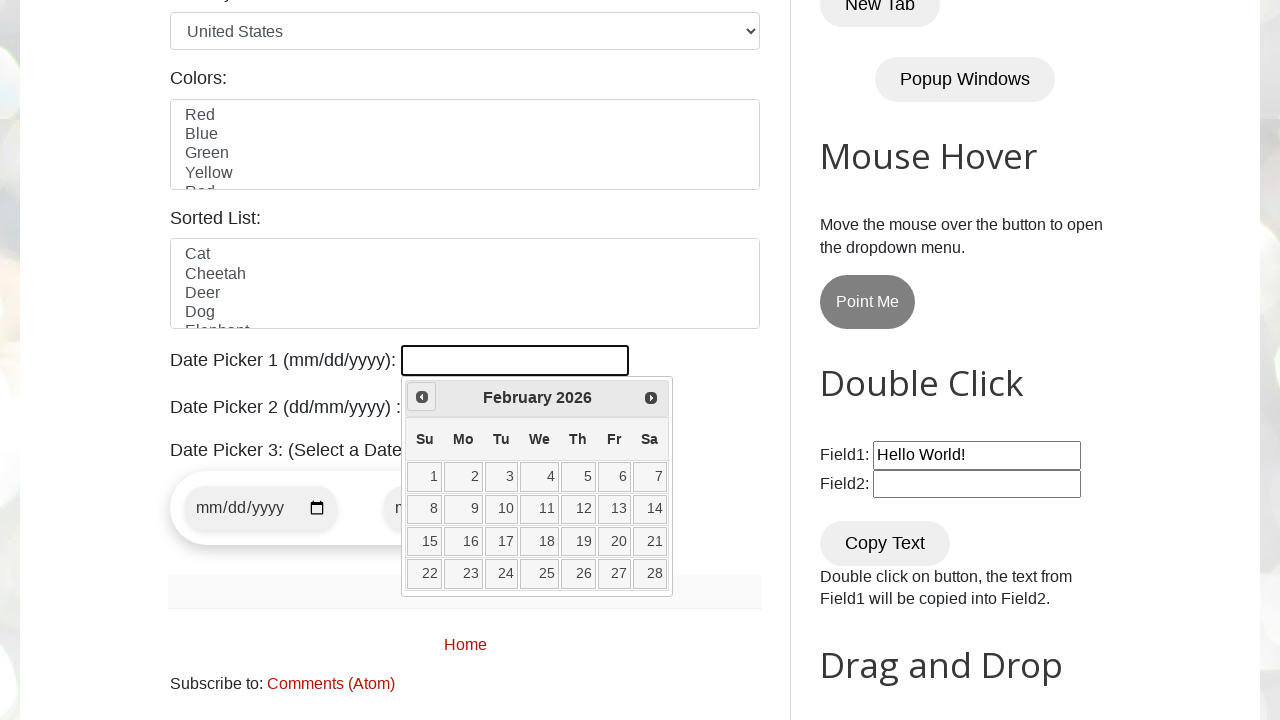

Retrieved current year: 2026
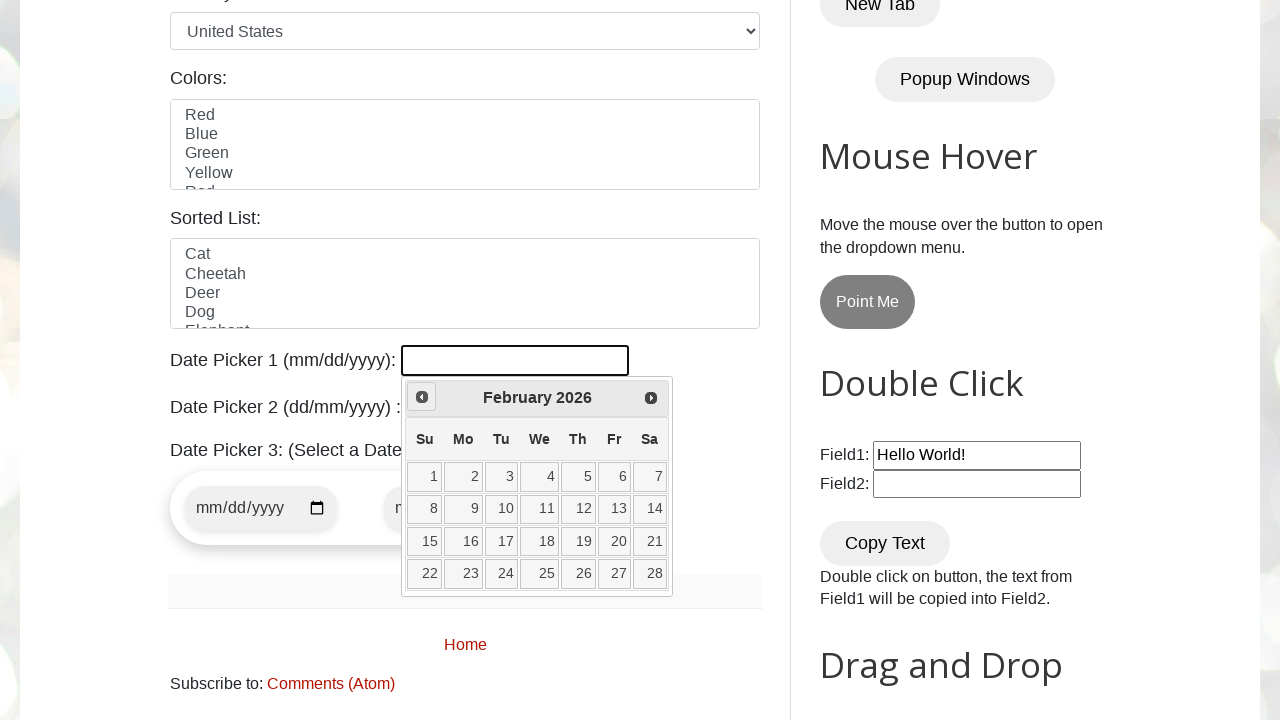

Retrieved current month: February
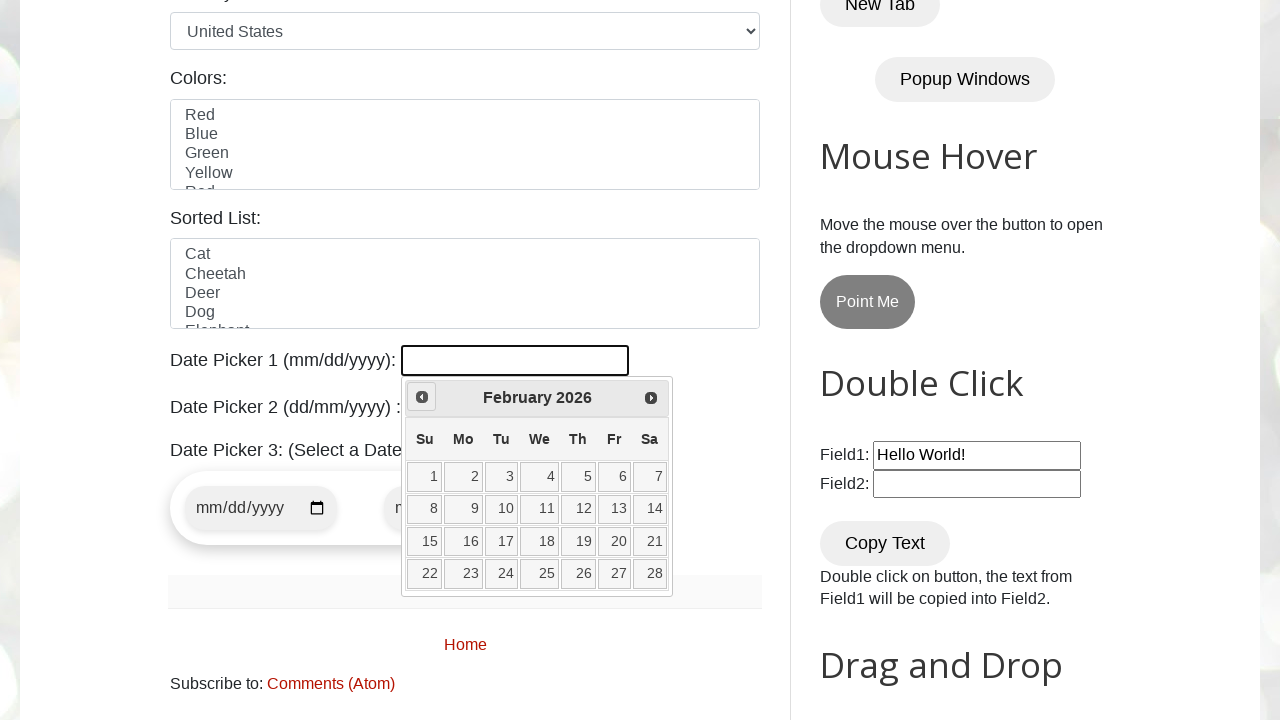

Navigated to previous month (current: February 2026, target: August 2022) at (422, 397) on [title="Prev"]
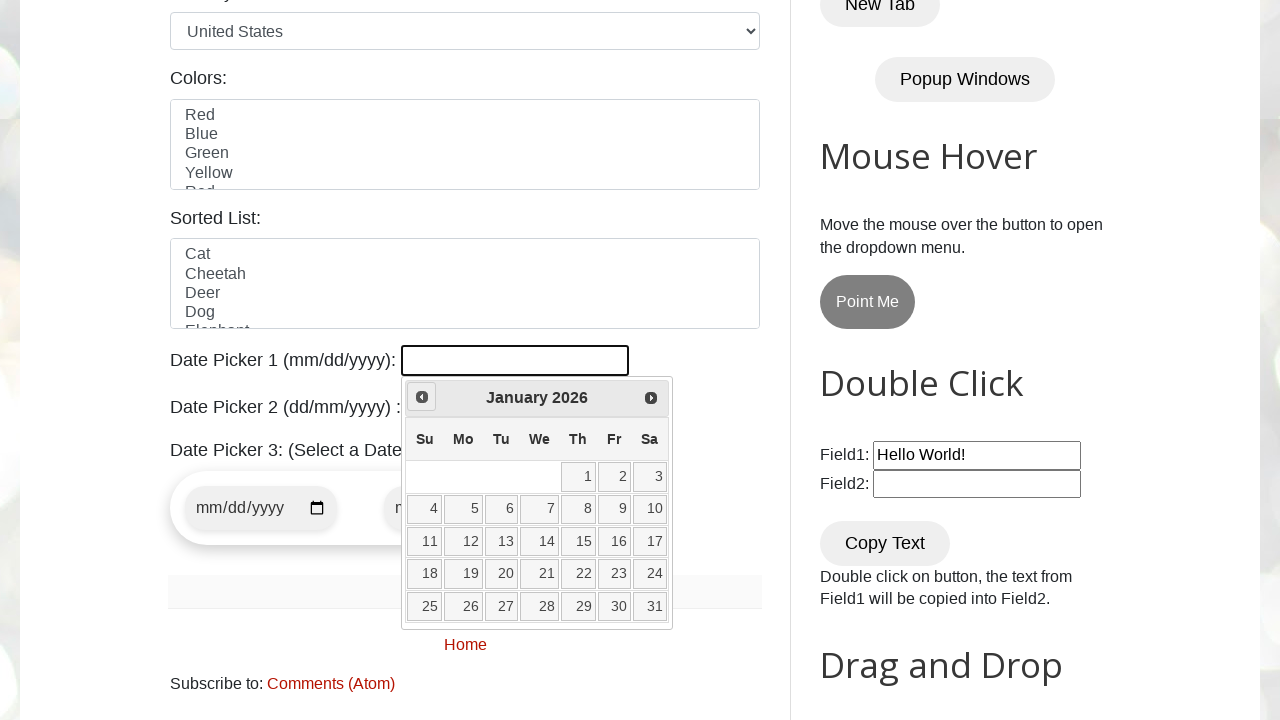

Retrieved current year: 2026
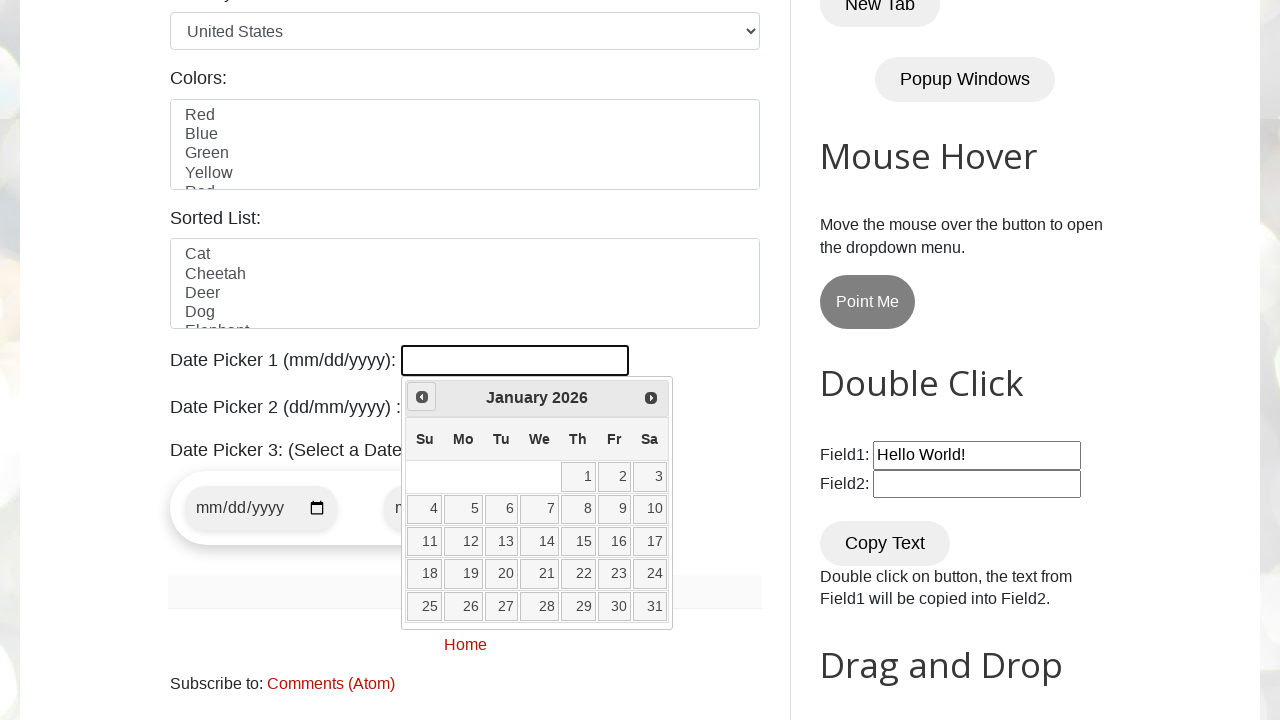

Retrieved current month: January
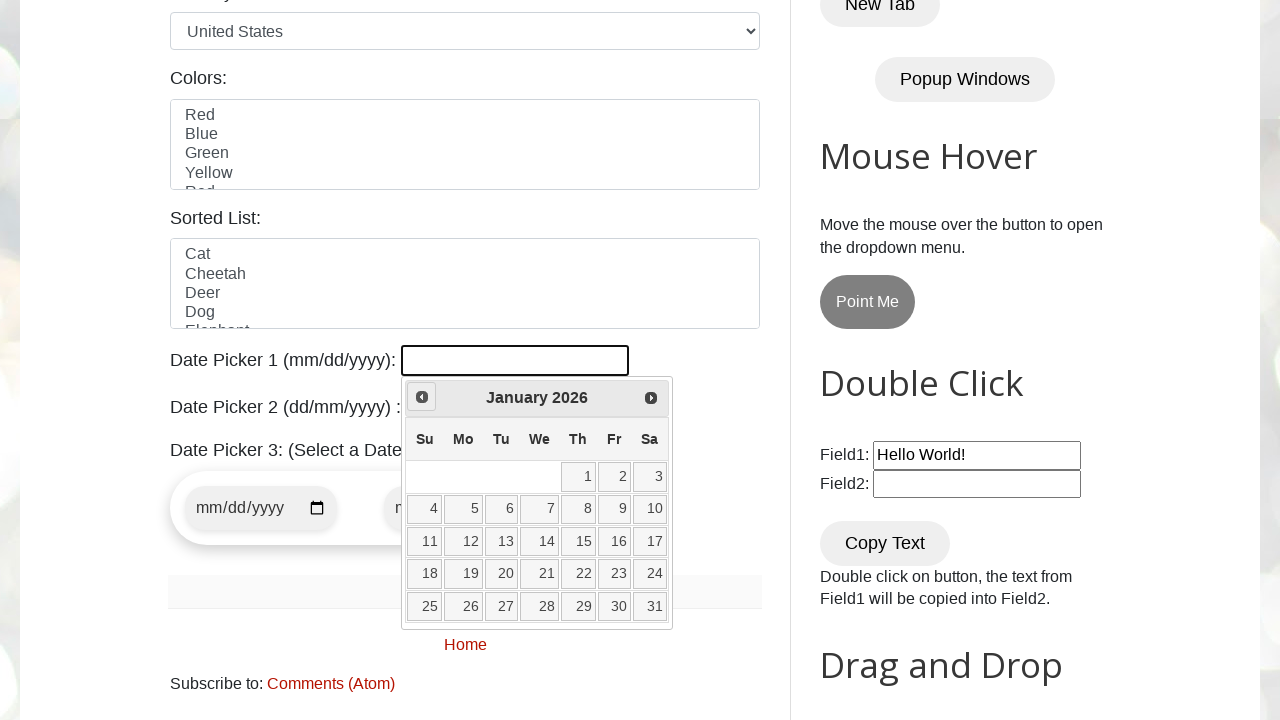

Navigated to previous month (current: January 2026, target: August 2022) at (422, 397) on [title="Prev"]
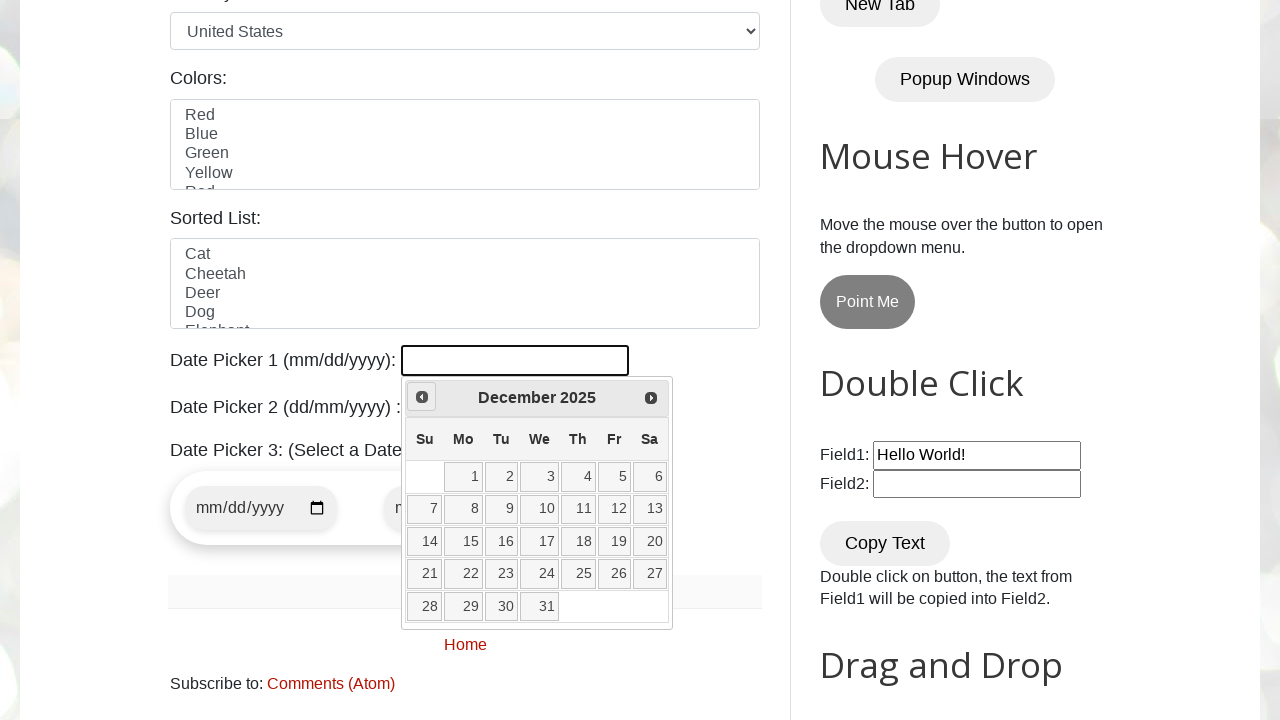

Retrieved current year: 2025
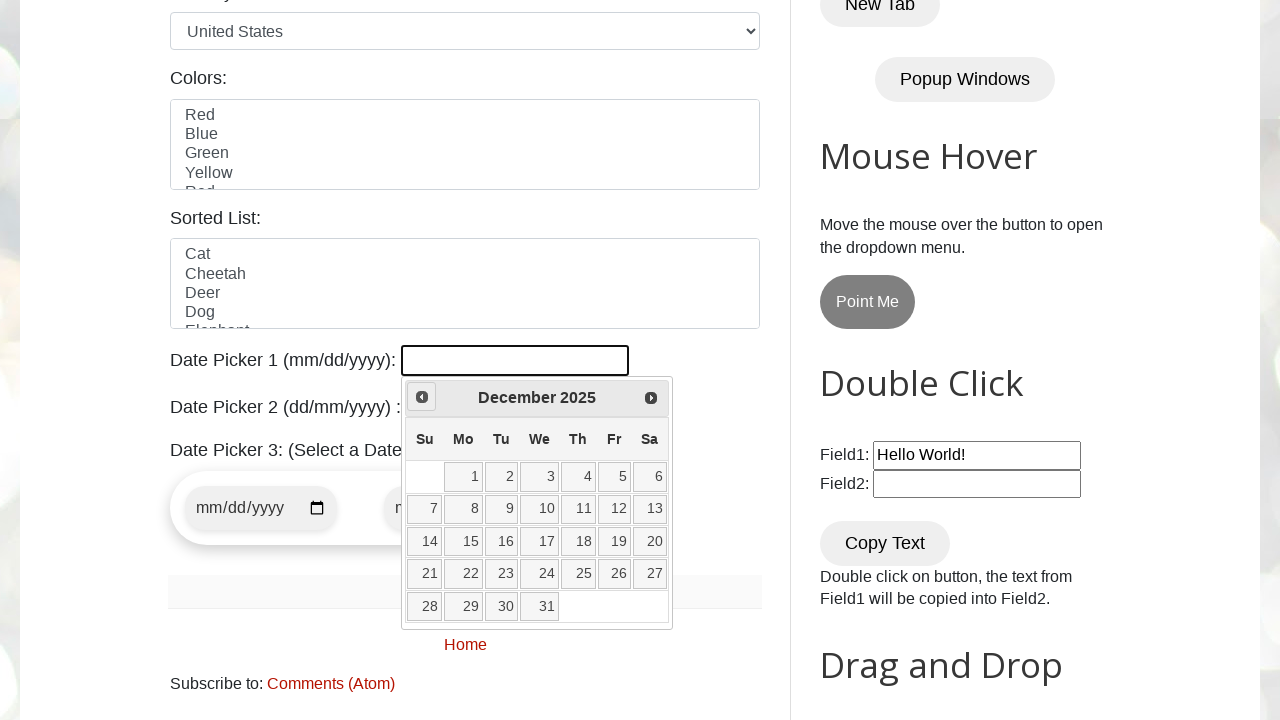

Retrieved current month: December
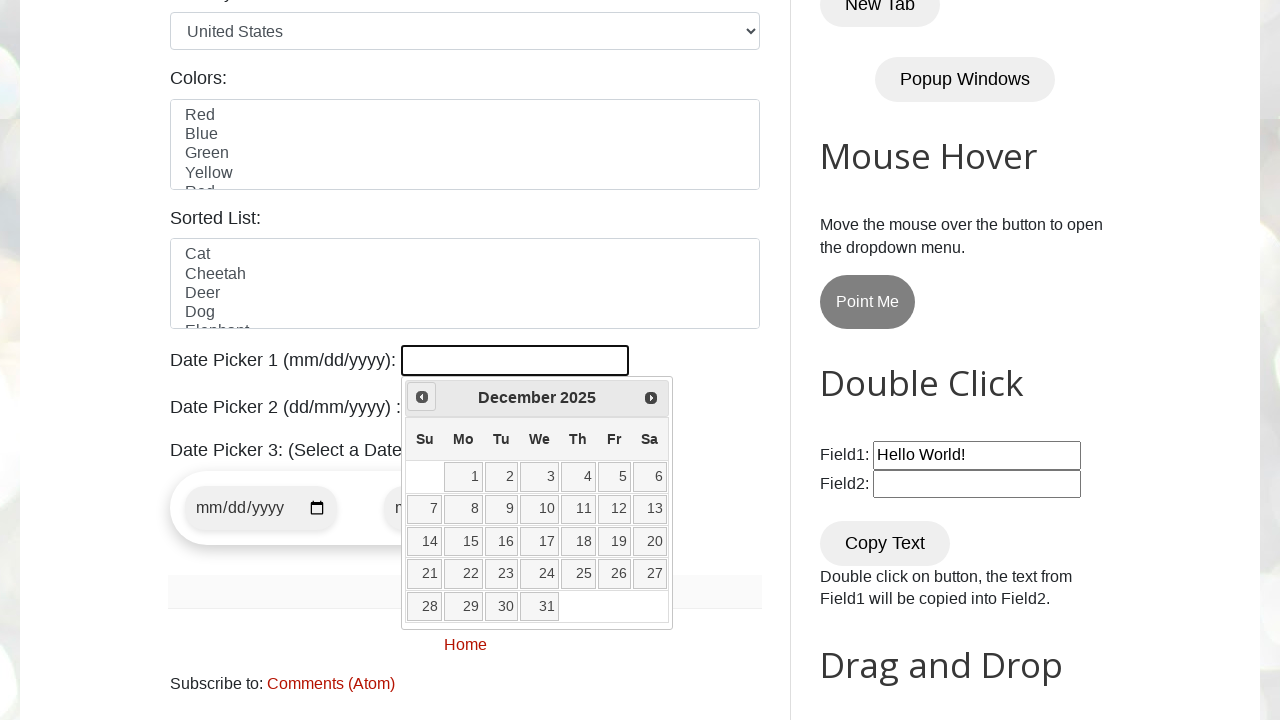

Navigated to previous month (current: December 2025, target: August 2022) at (422, 397) on [title="Prev"]
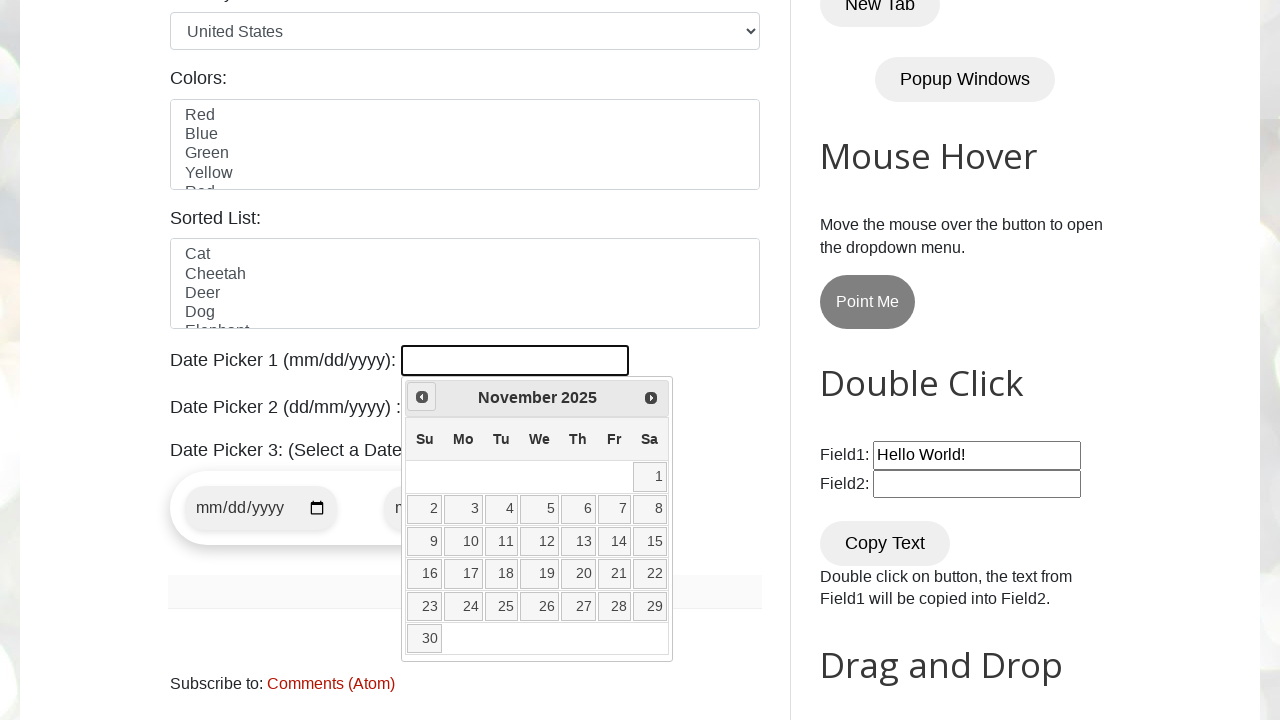

Retrieved current year: 2025
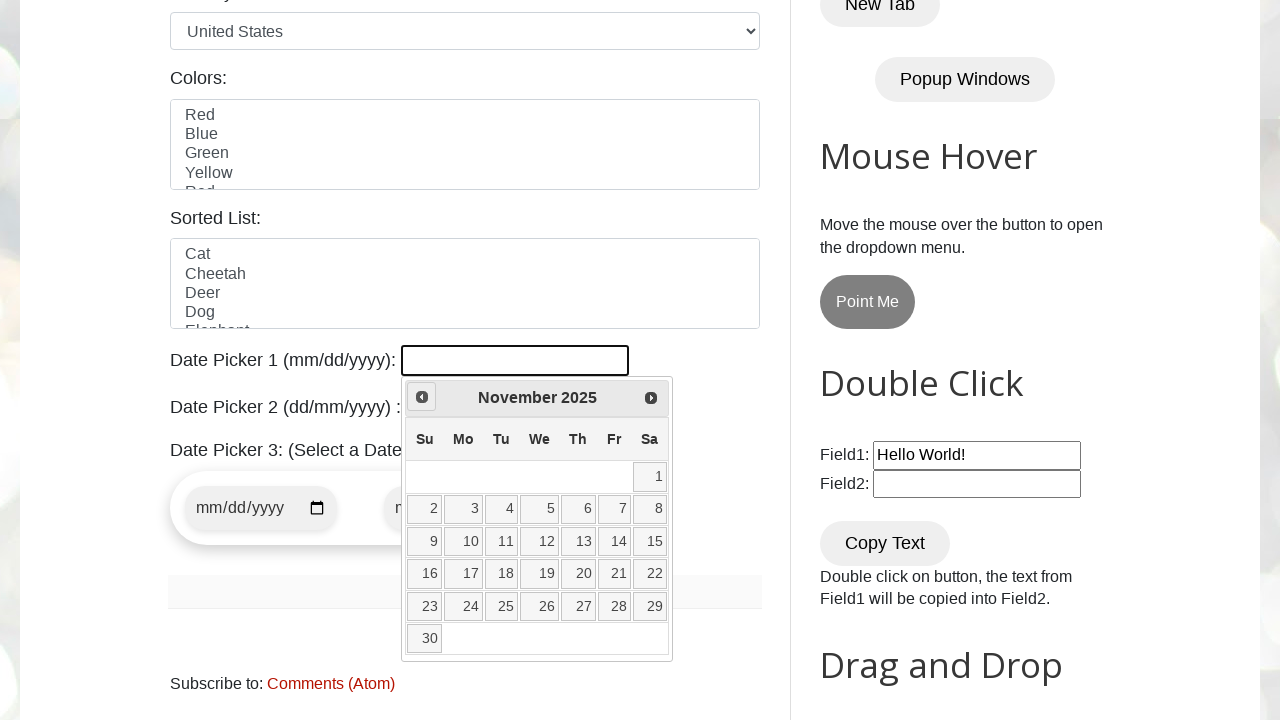

Retrieved current month: November
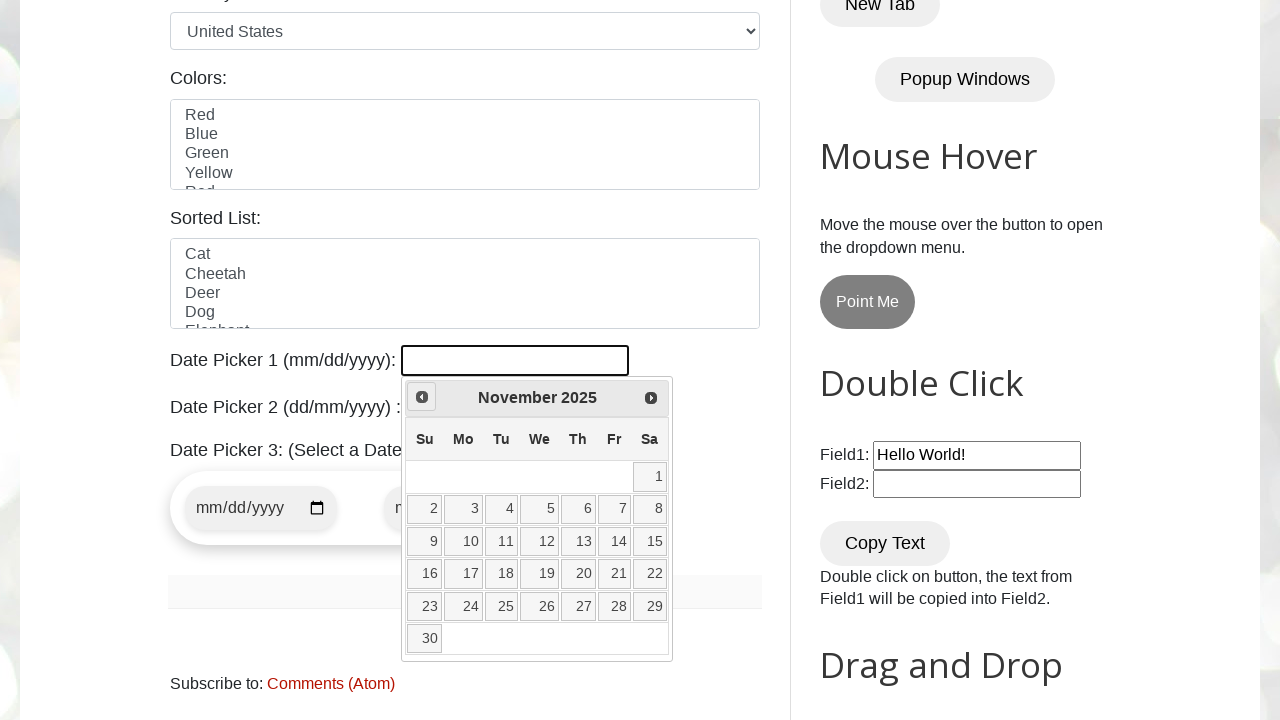

Navigated to previous month (current: November 2025, target: August 2022) at (422, 397) on [title="Prev"]
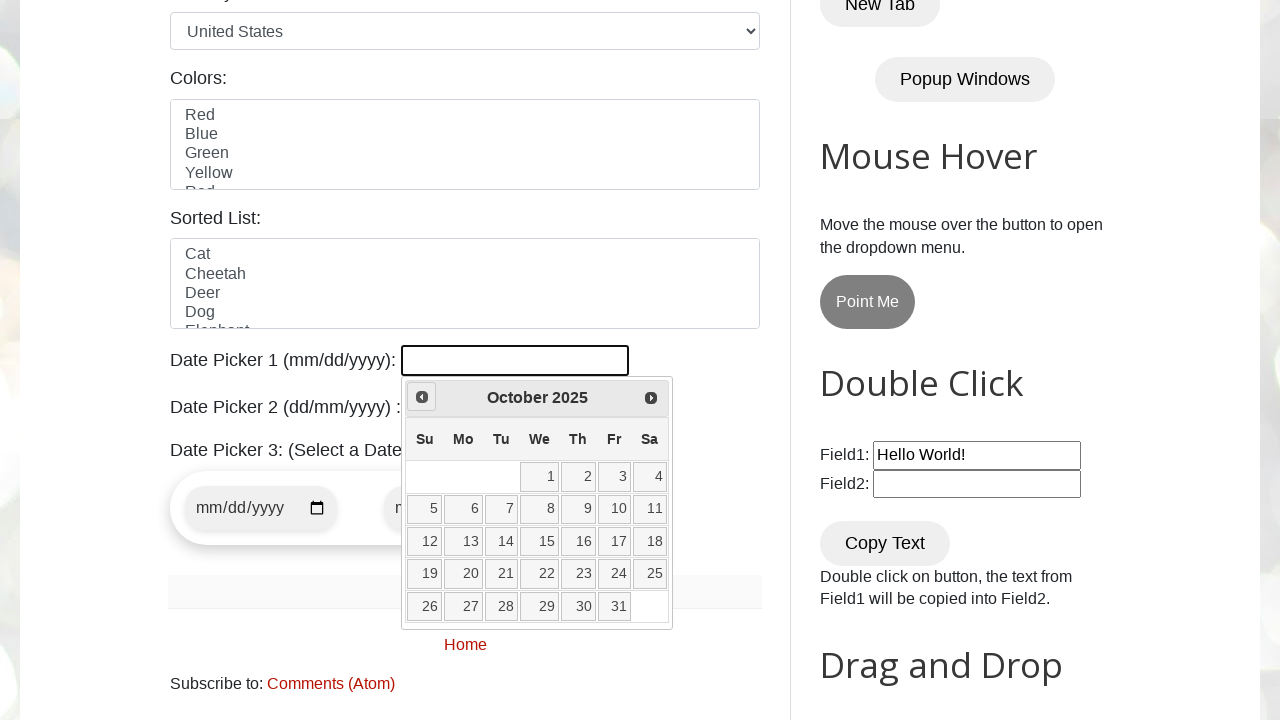

Retrieved current year: 2025
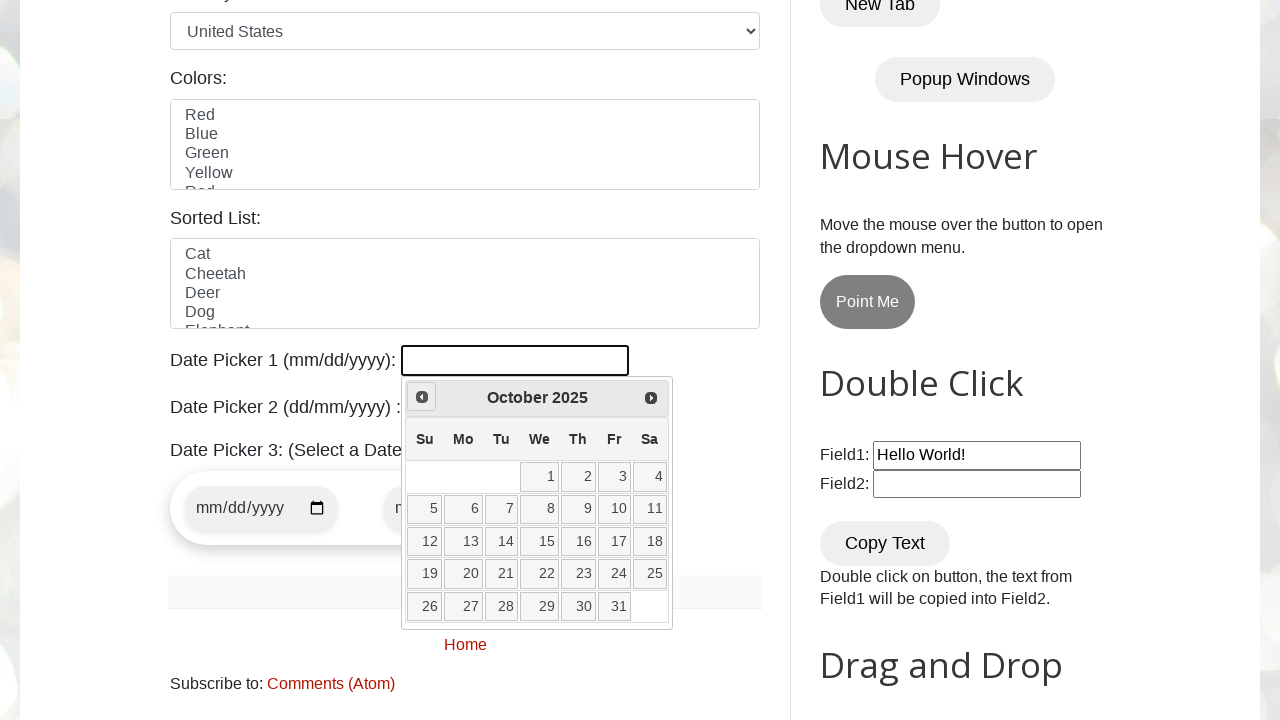

Retrieved current month: October
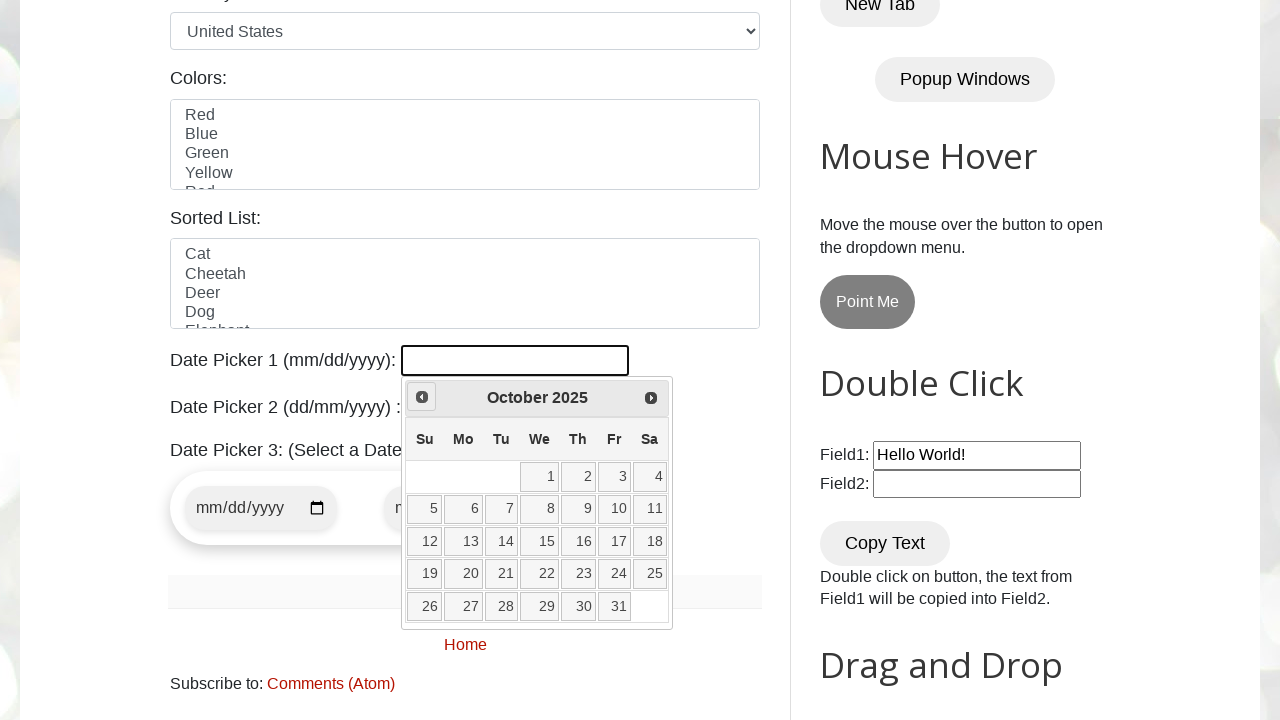

Navigated to previous month (current: October 2025, target: August 2022) at (422, 397) on [title="Prev"]
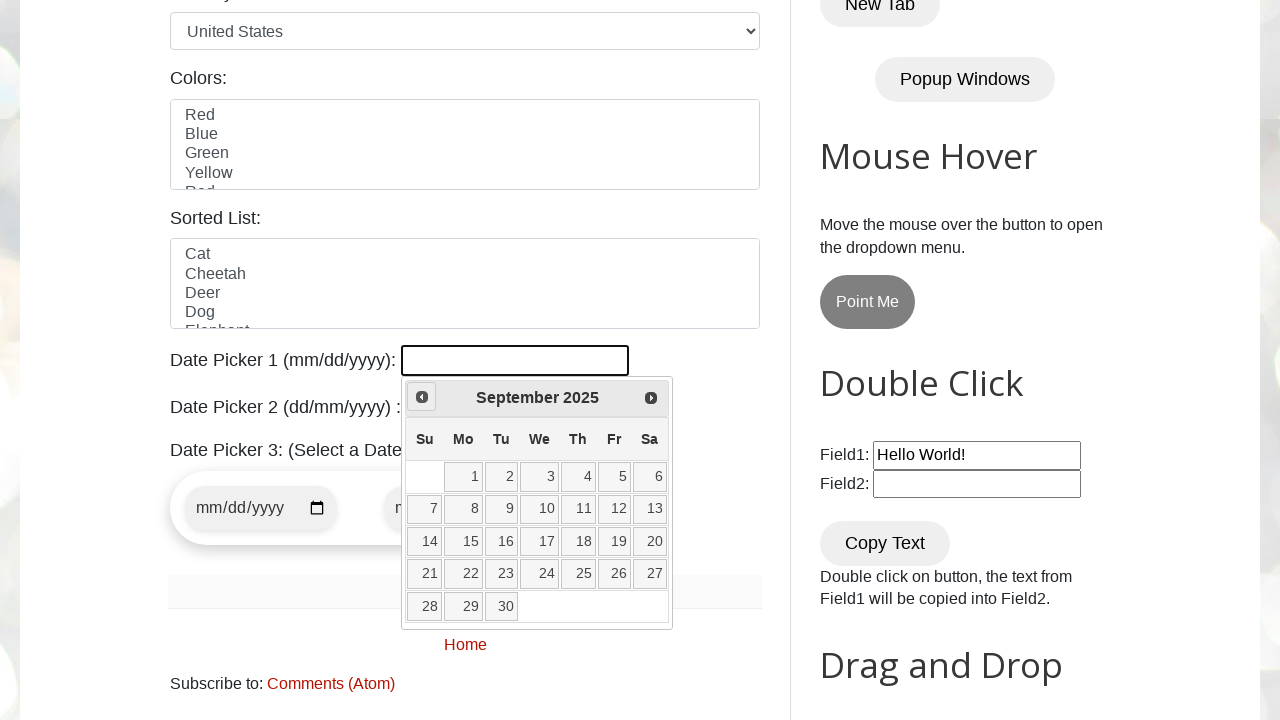

Retrieved current year: 2025
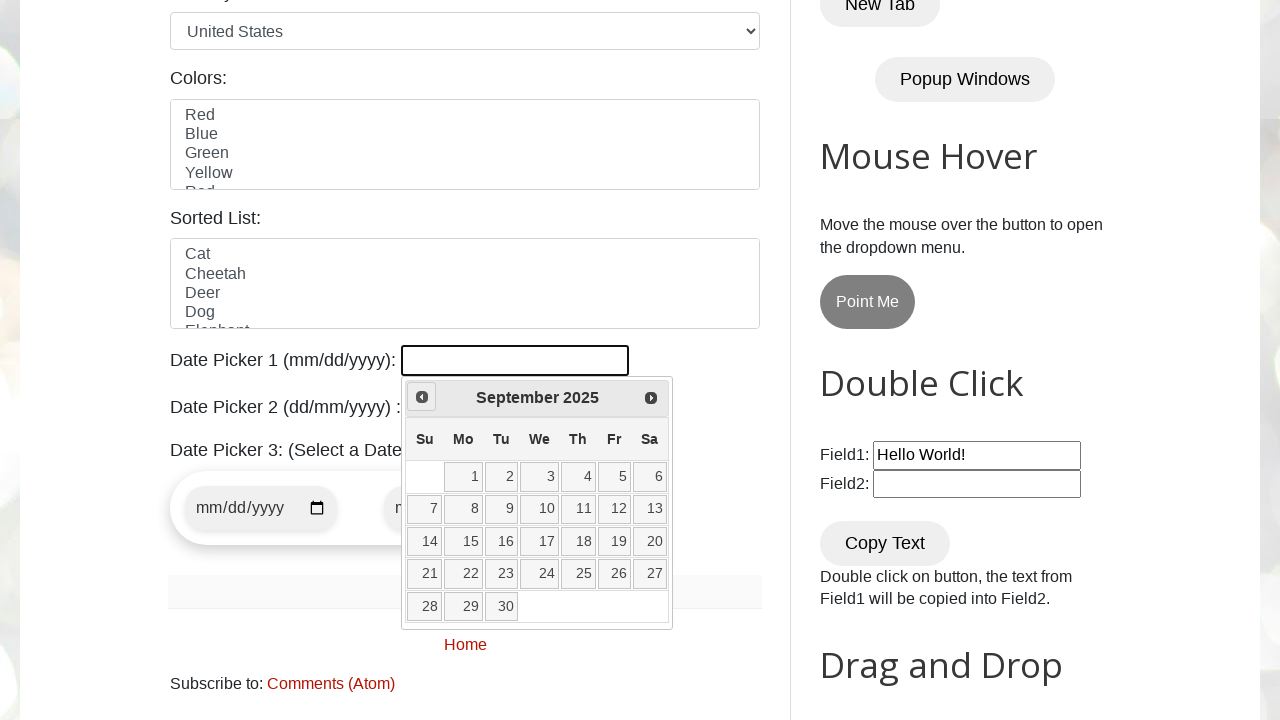

Retrieved current month: September
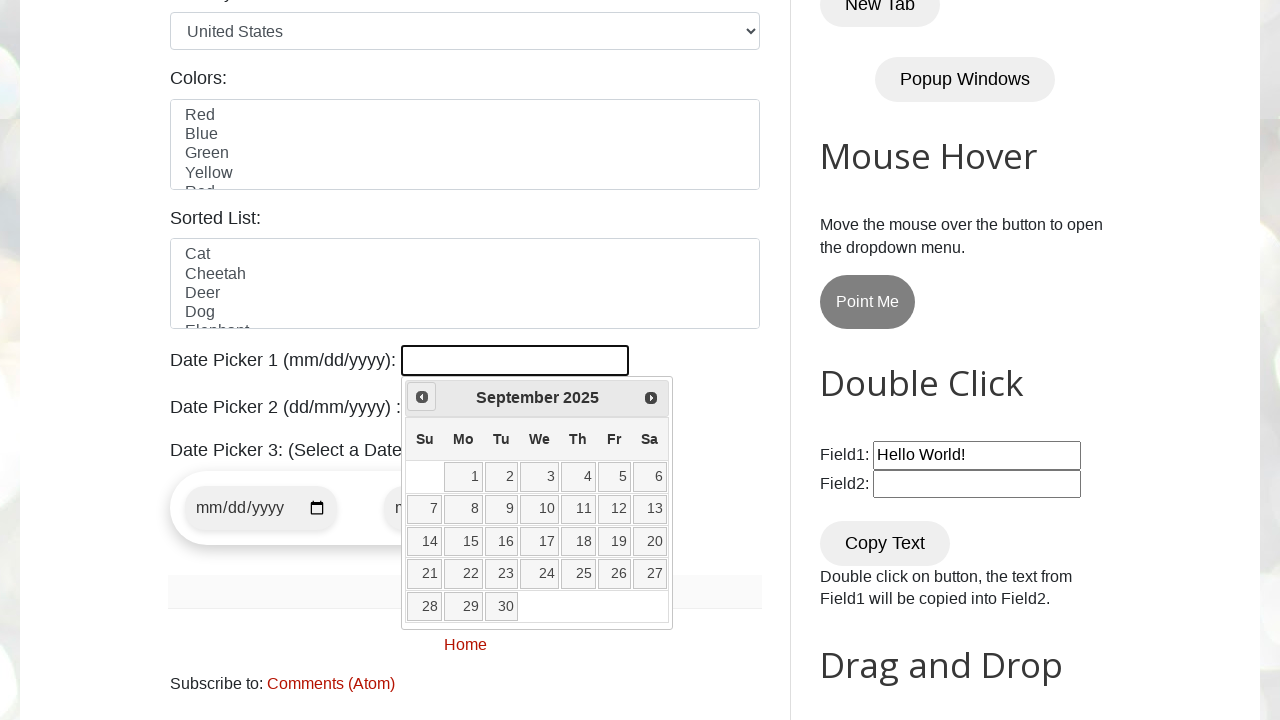

Navigated to previous month (current: September 2025, target: August 2022) at (422, 397) on [title="Prev"]
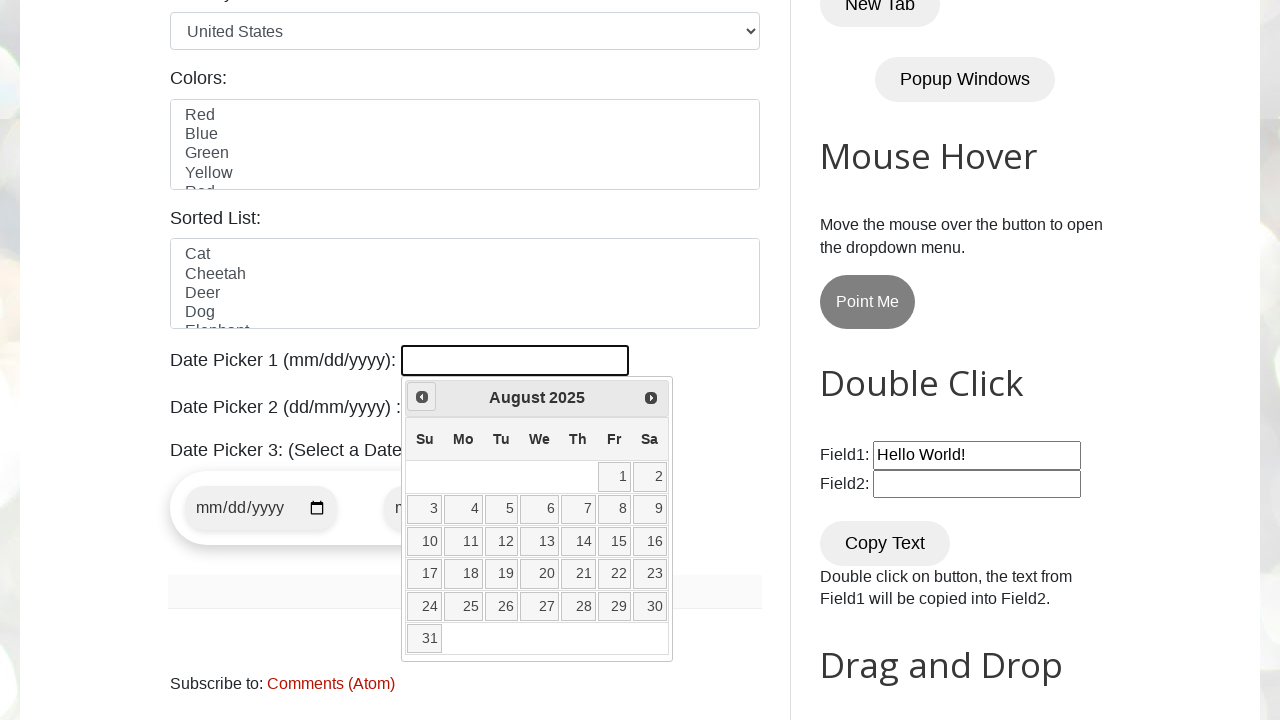

Retrieved current year: 2025
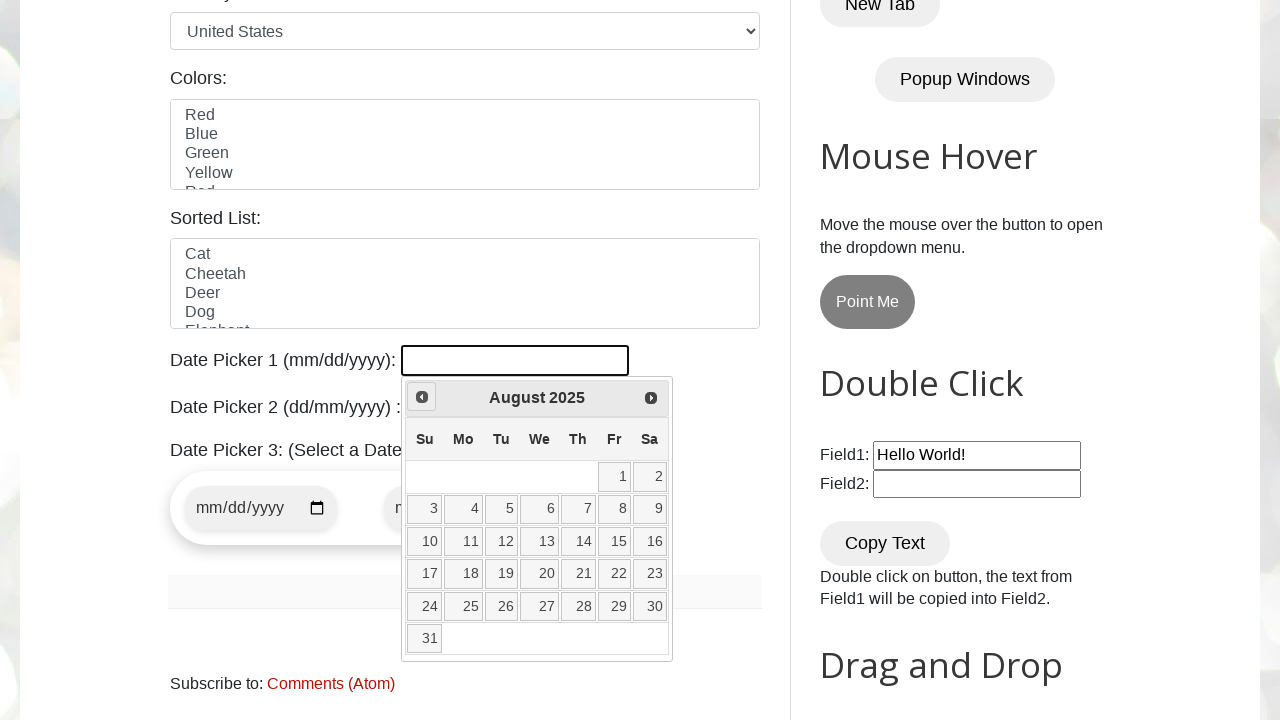

Retrieved current month: August
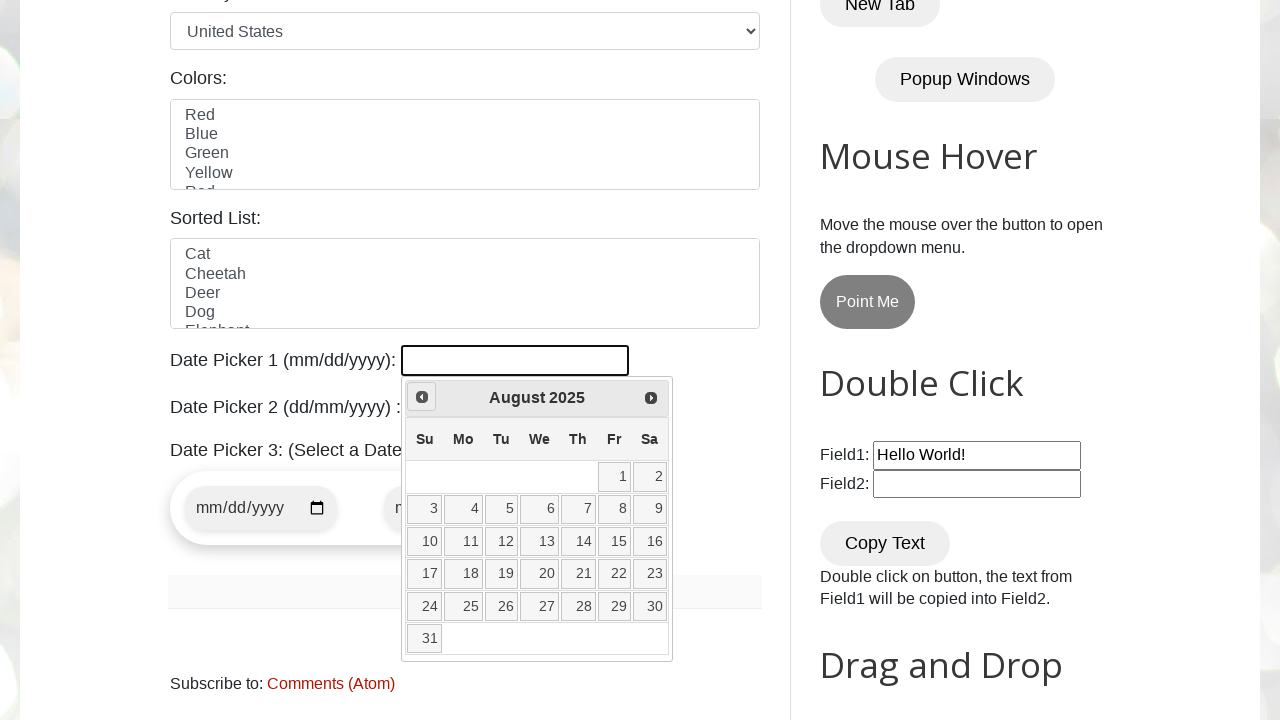

Navigated to previous month (current: August 2025, target: August 2022) at (422, 397) on [title="Prev"]
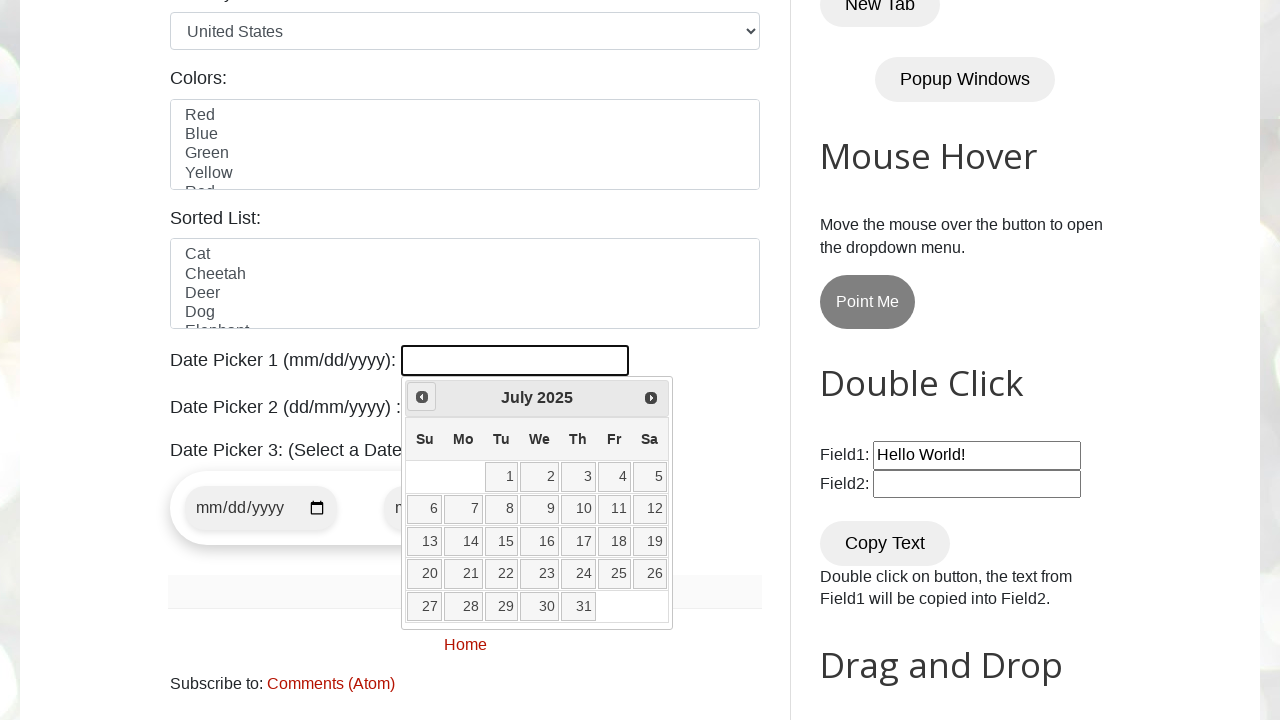

Retrieved current year: 2025
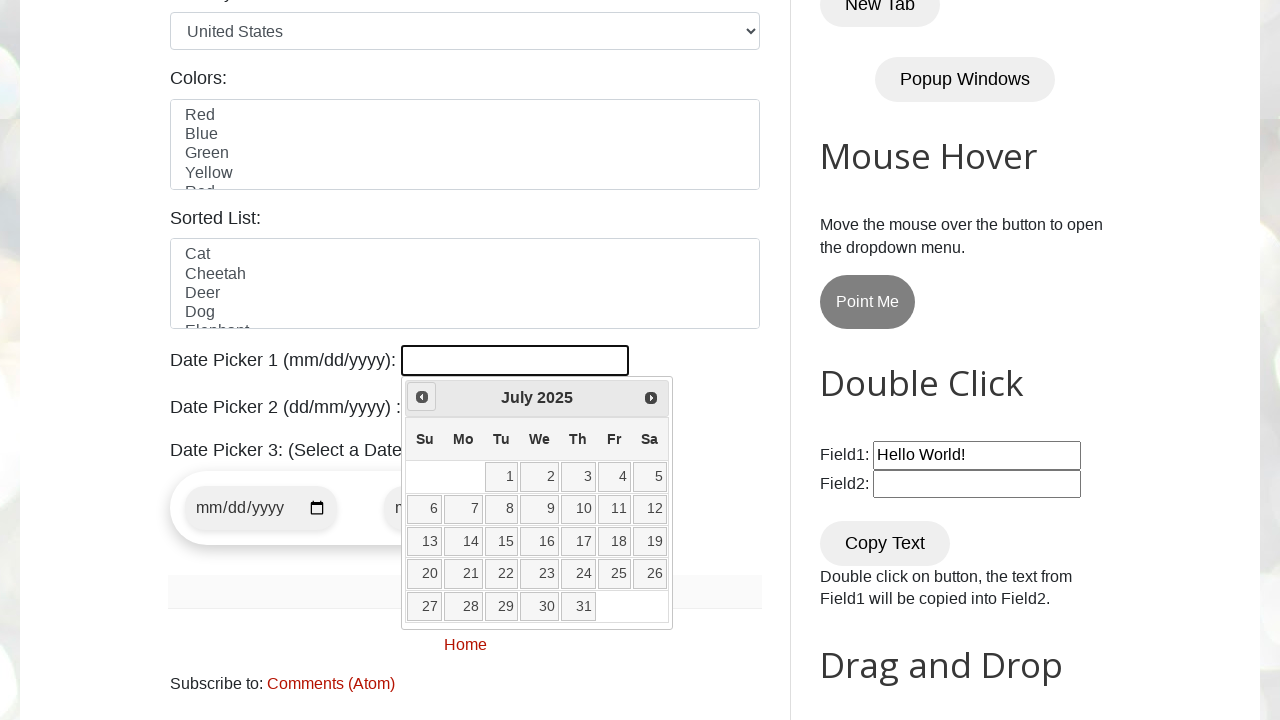

Retrieved current month: July
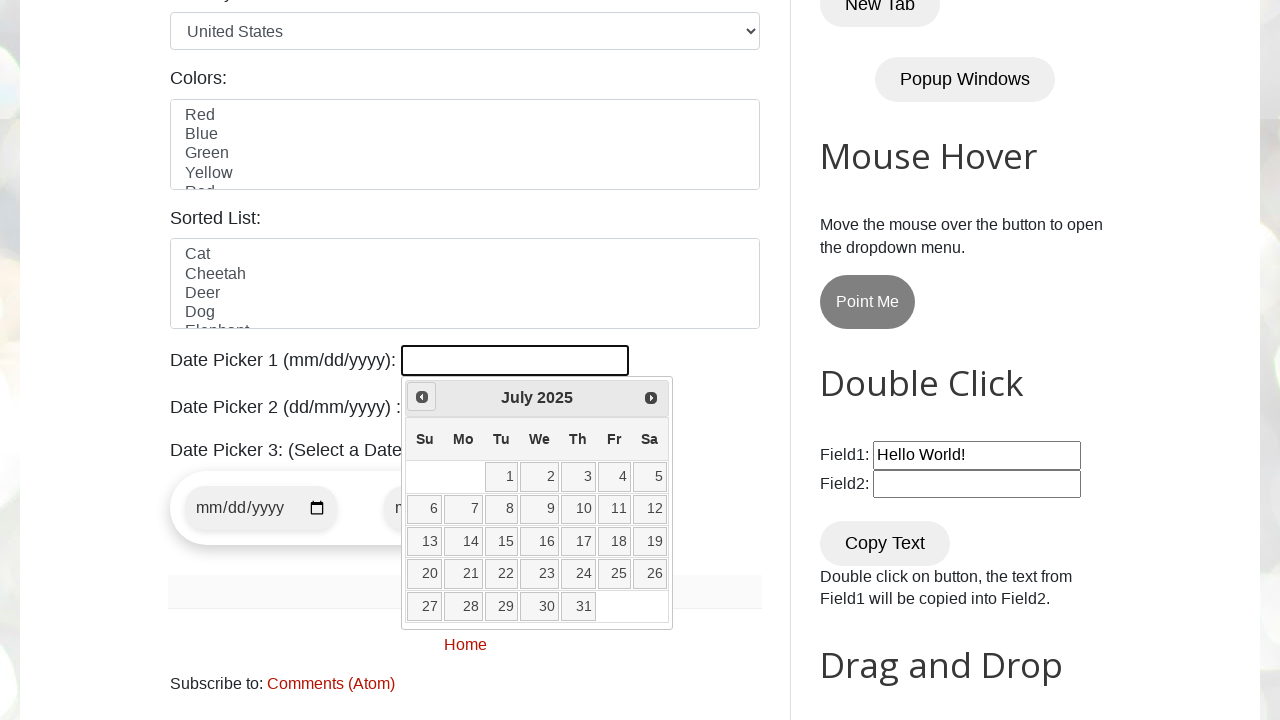

Navigated to previous month (current: July 2025, target: August 2022) at (422, 397) on [title="Prev"]
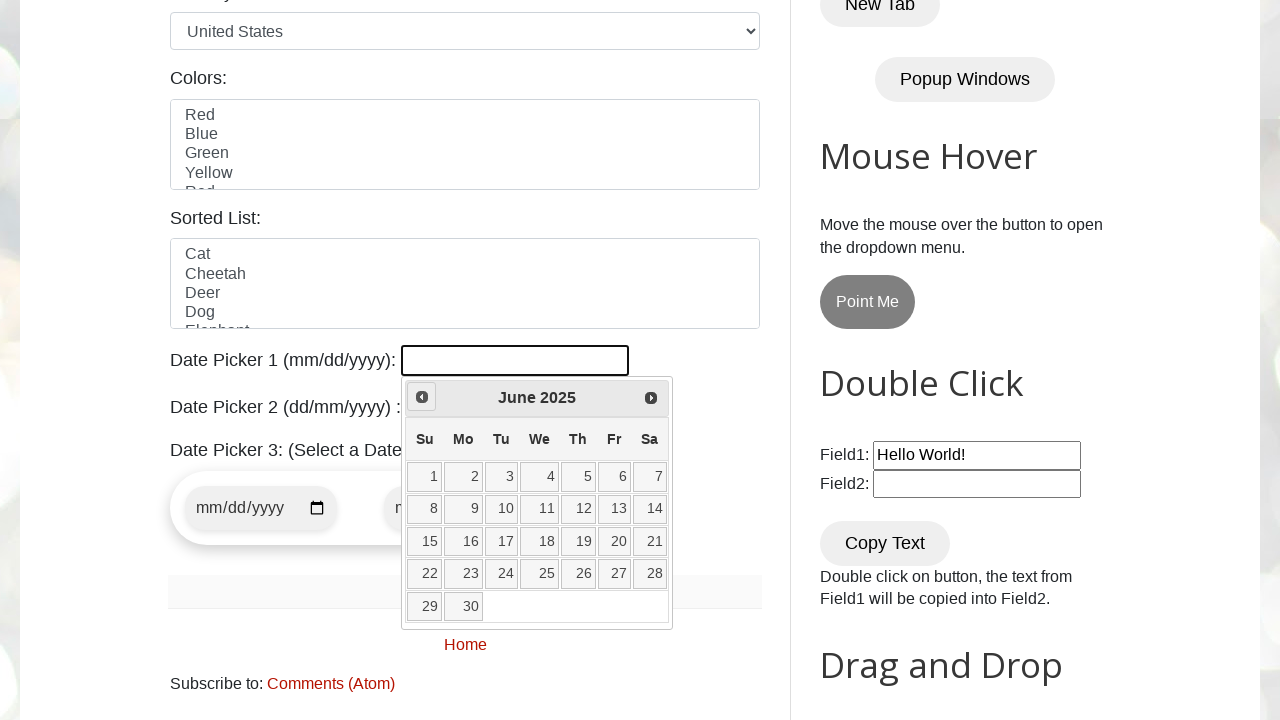

Retrieved current year: 2025
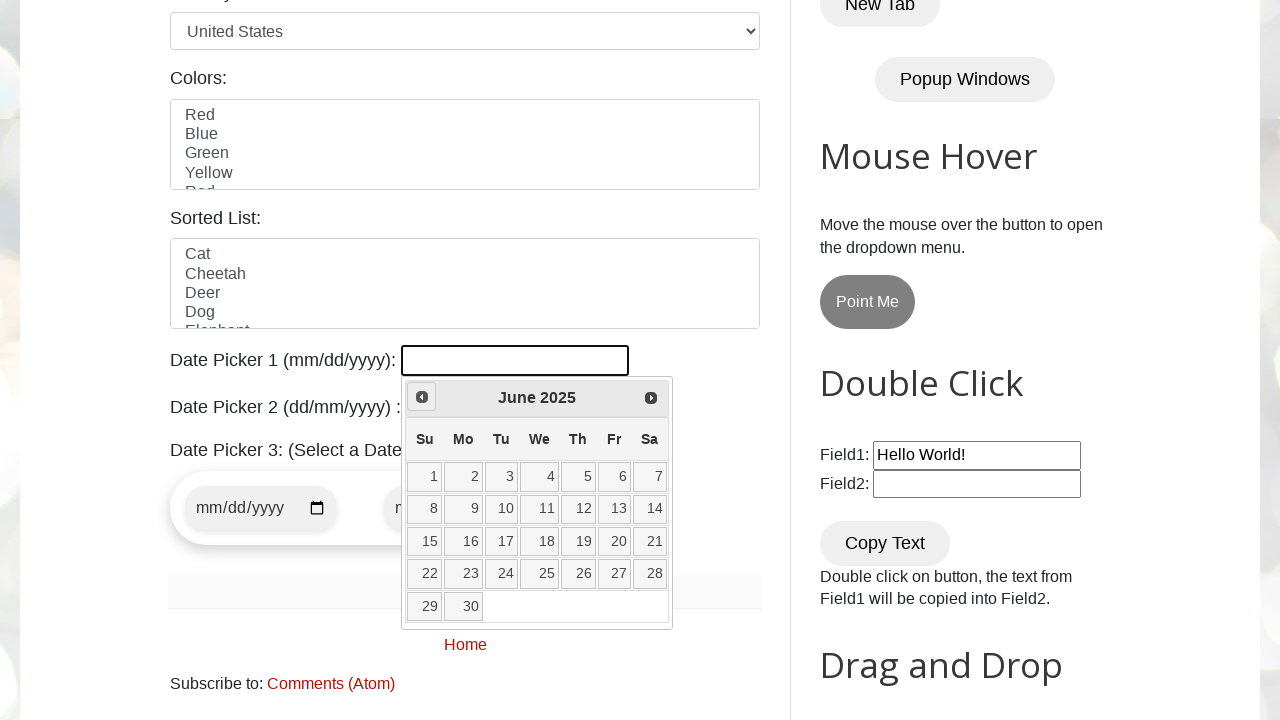

Retrieved current month: June
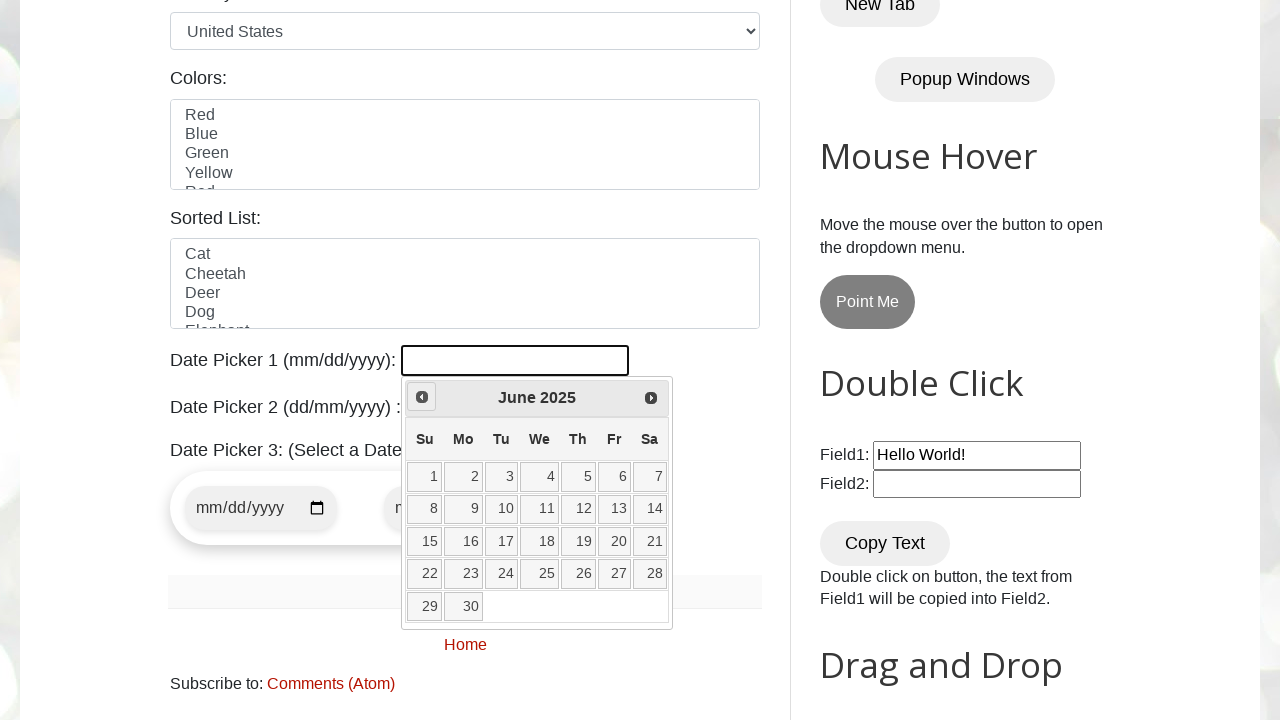

Navigated to previous month (current: June 2025, target: August 2022) at (422, 397) on [title="Prev"]
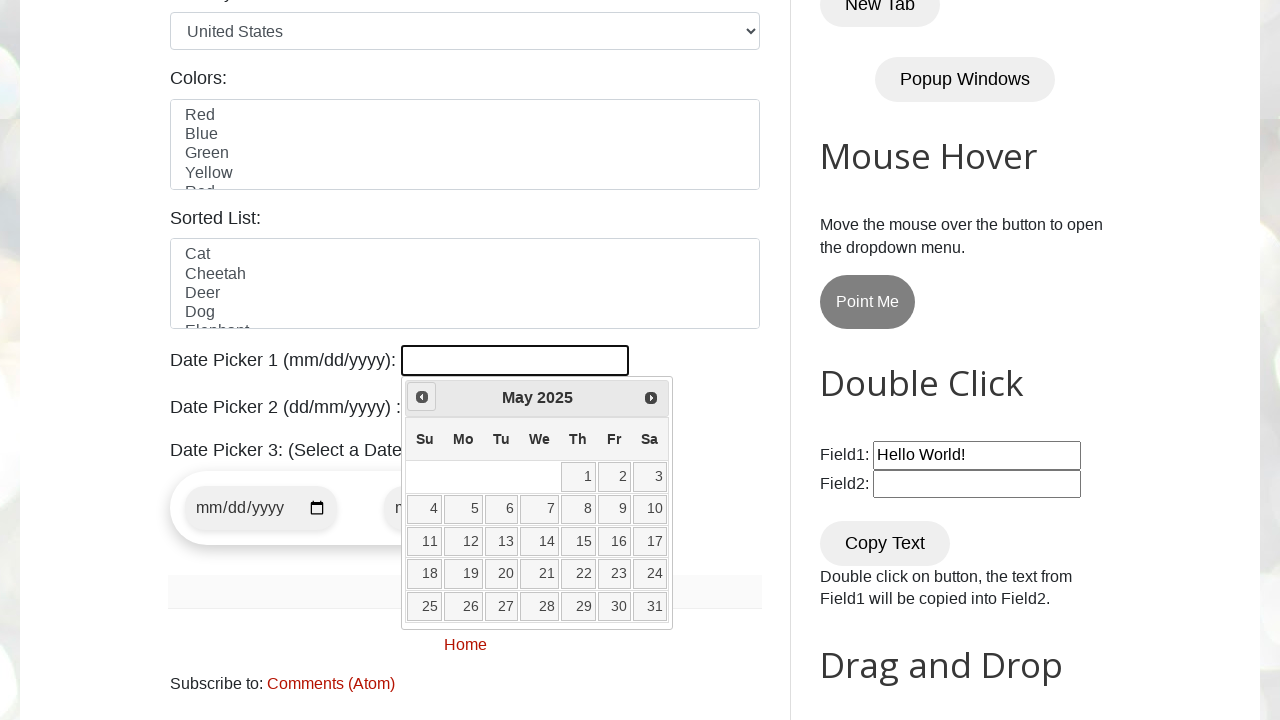

Retrieved current year: 2025
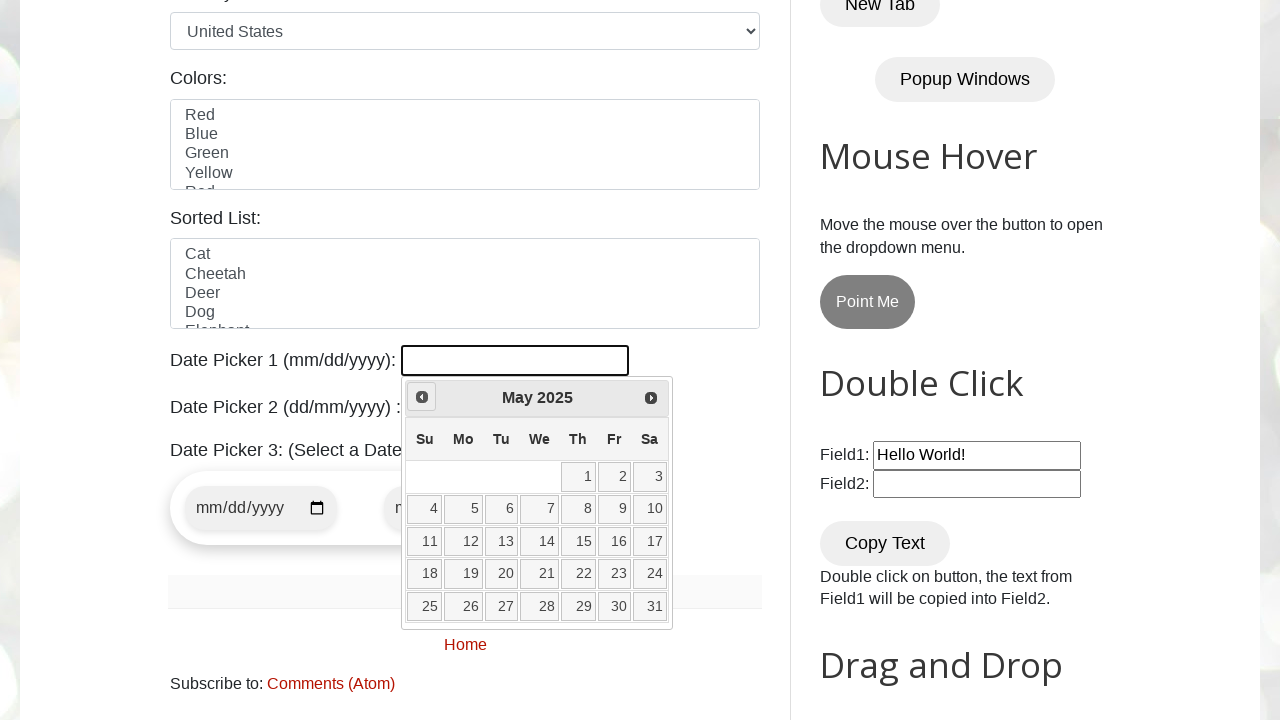

Retrieved current month: May
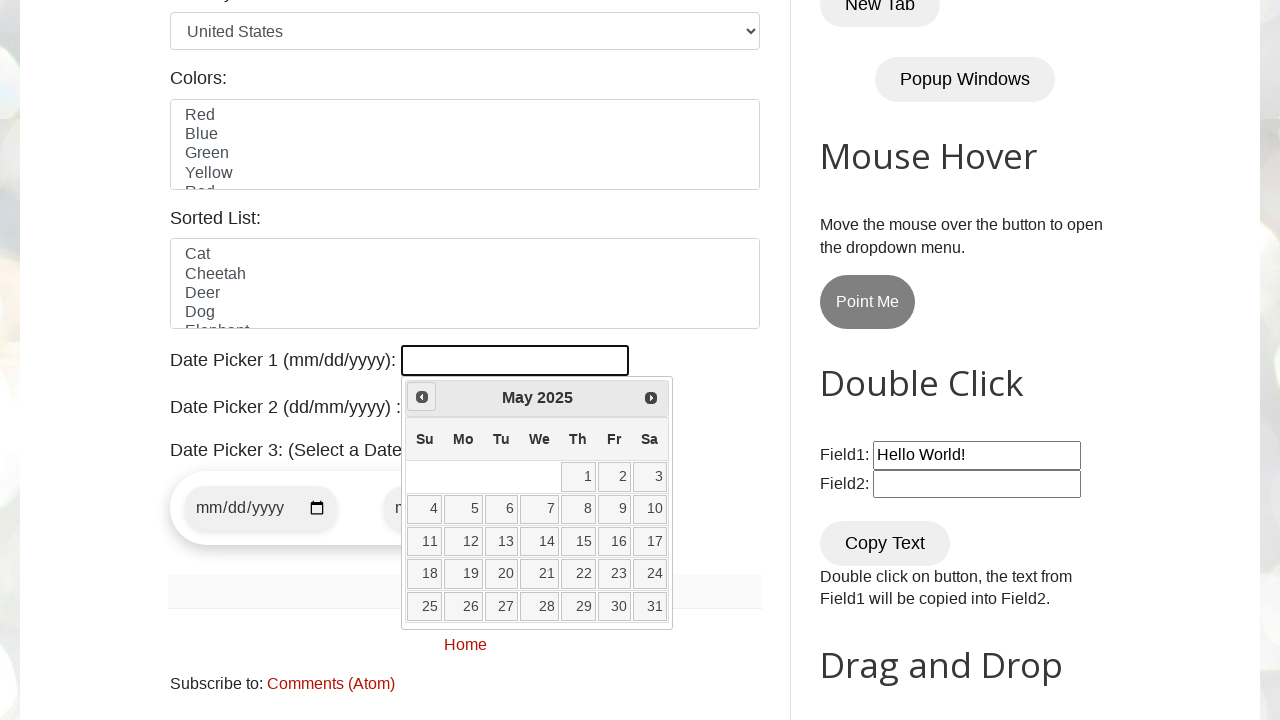

Navigated to previous month (current: May 2025, target: August 2022) at (422, 397) on [title="Prev"]
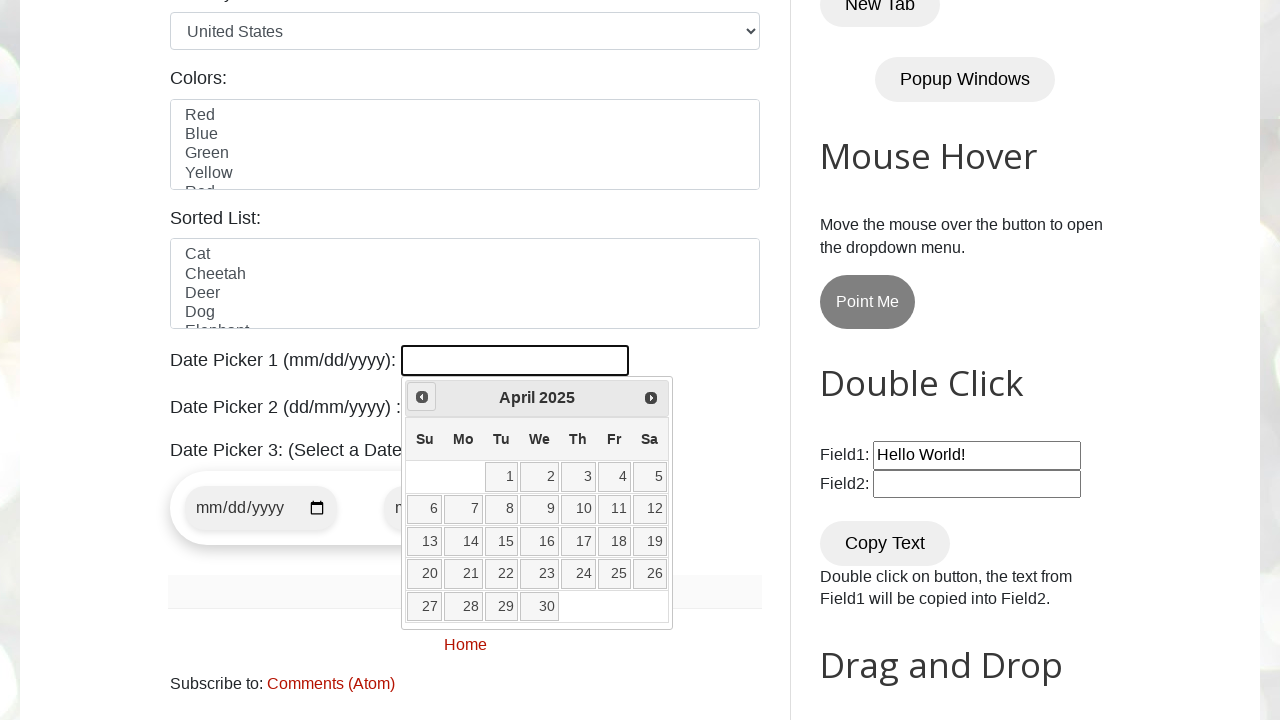

Retrieved current year: 2025
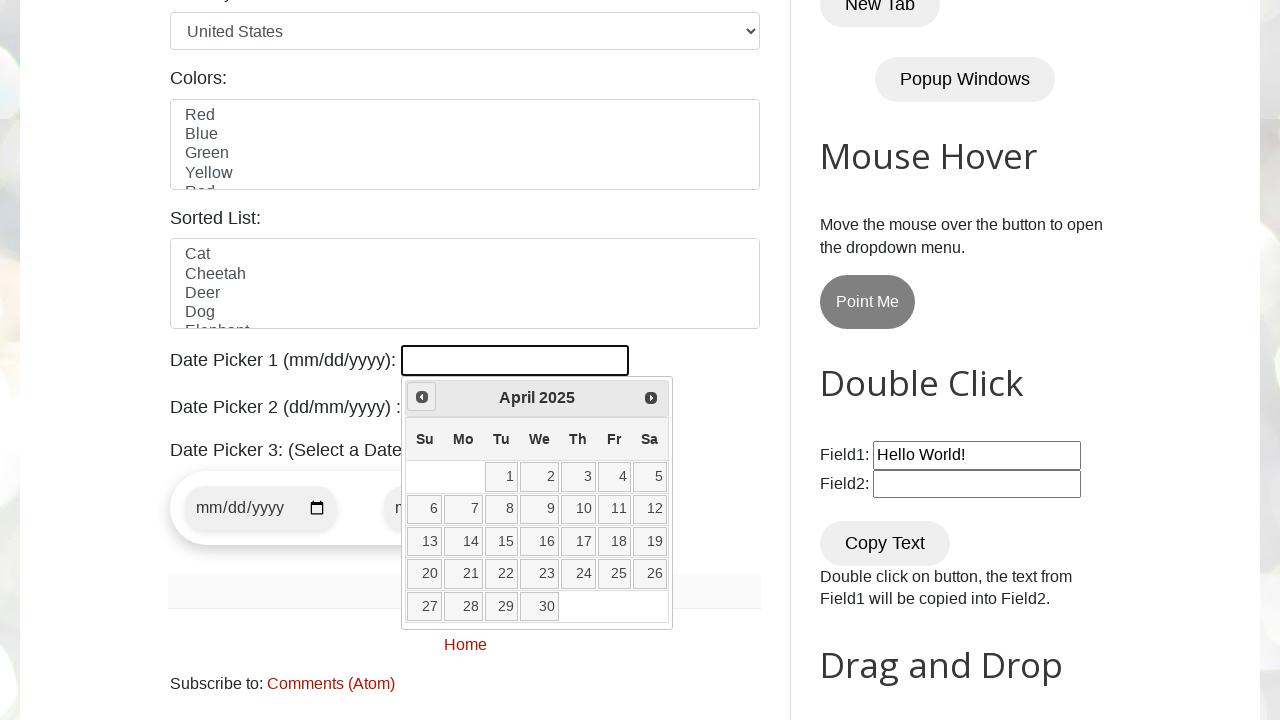

Retrieved current month: April
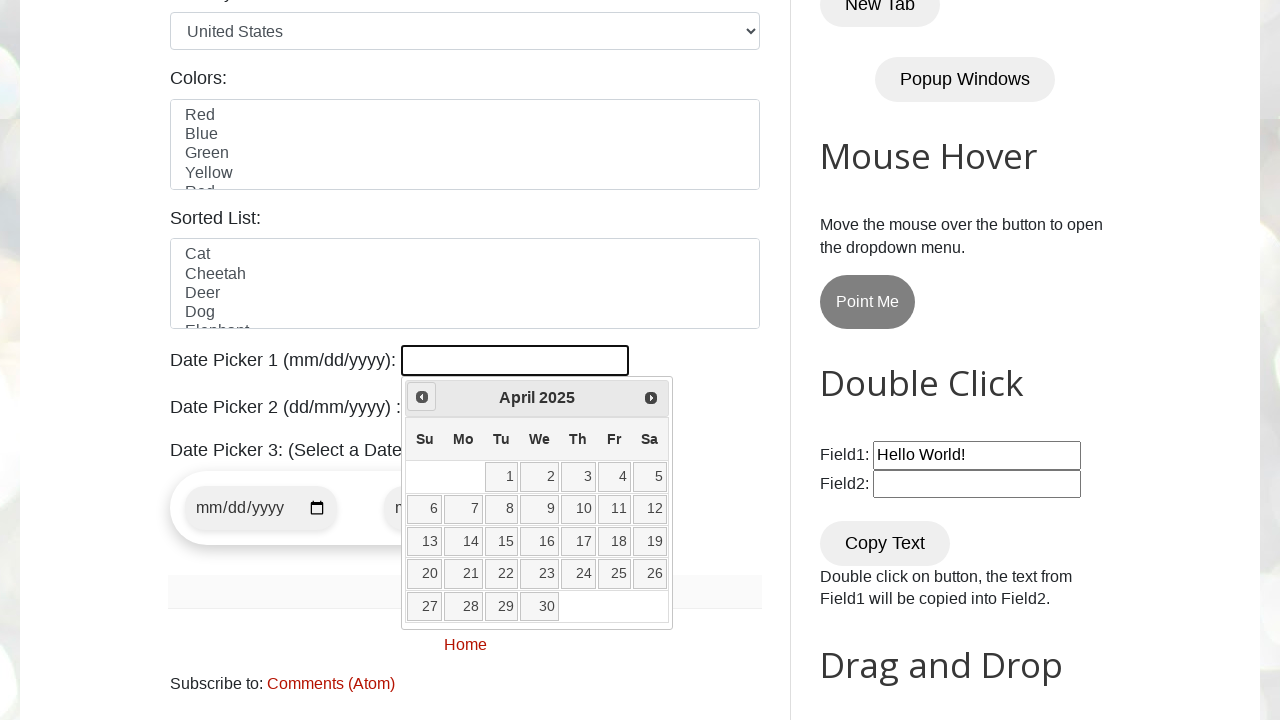

Navigated to previous month (current: April 2025, target: August 2022) at (422, 397) on [title="Prev"]
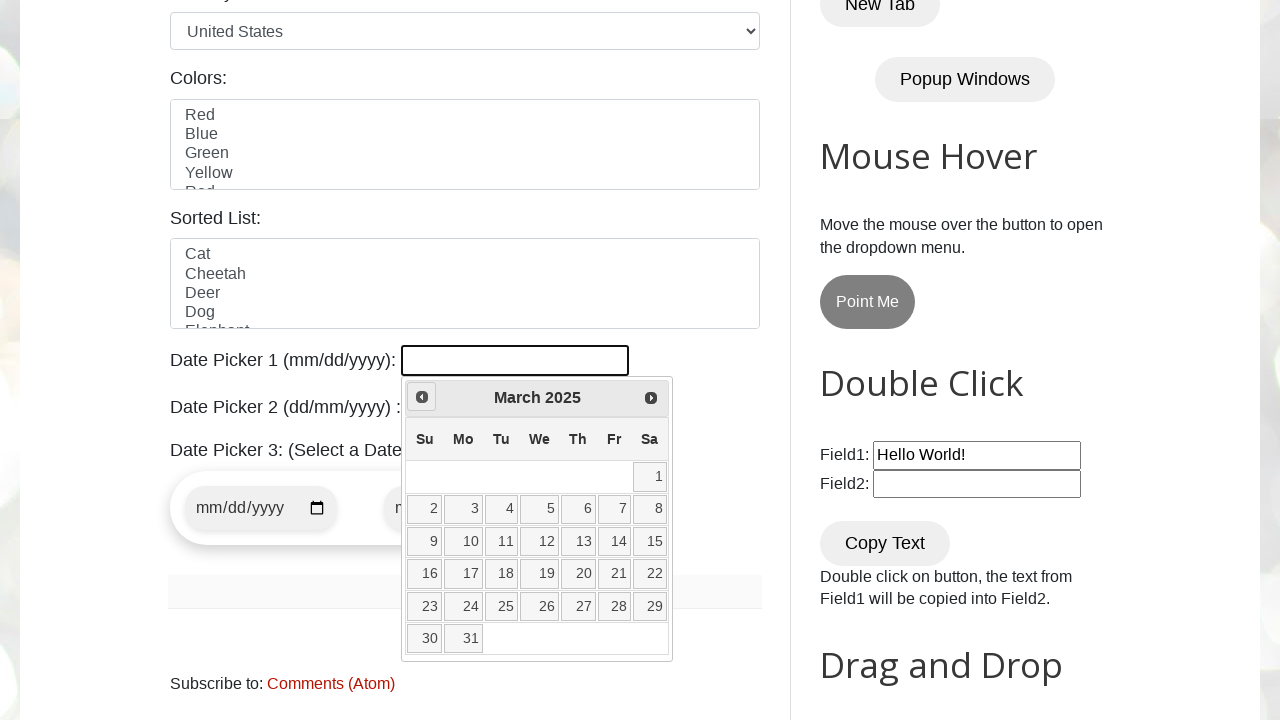

Retrieved current year: 2025
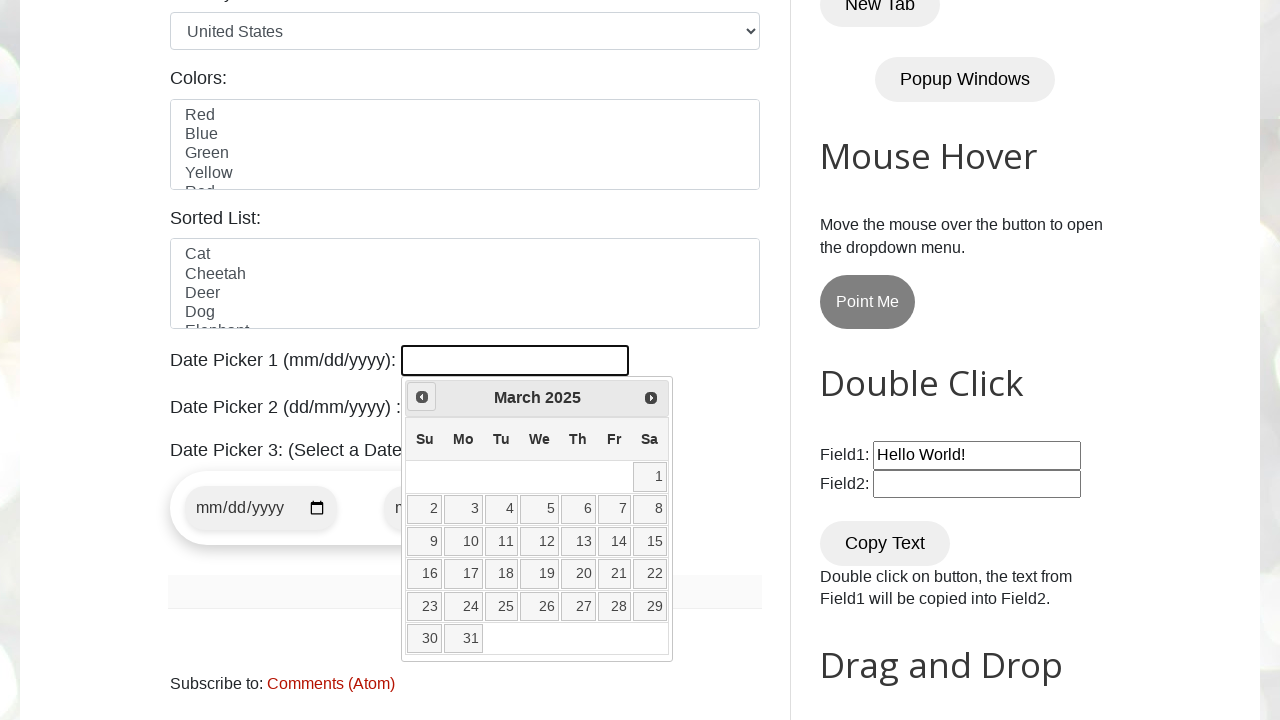

Retrieved current month: March
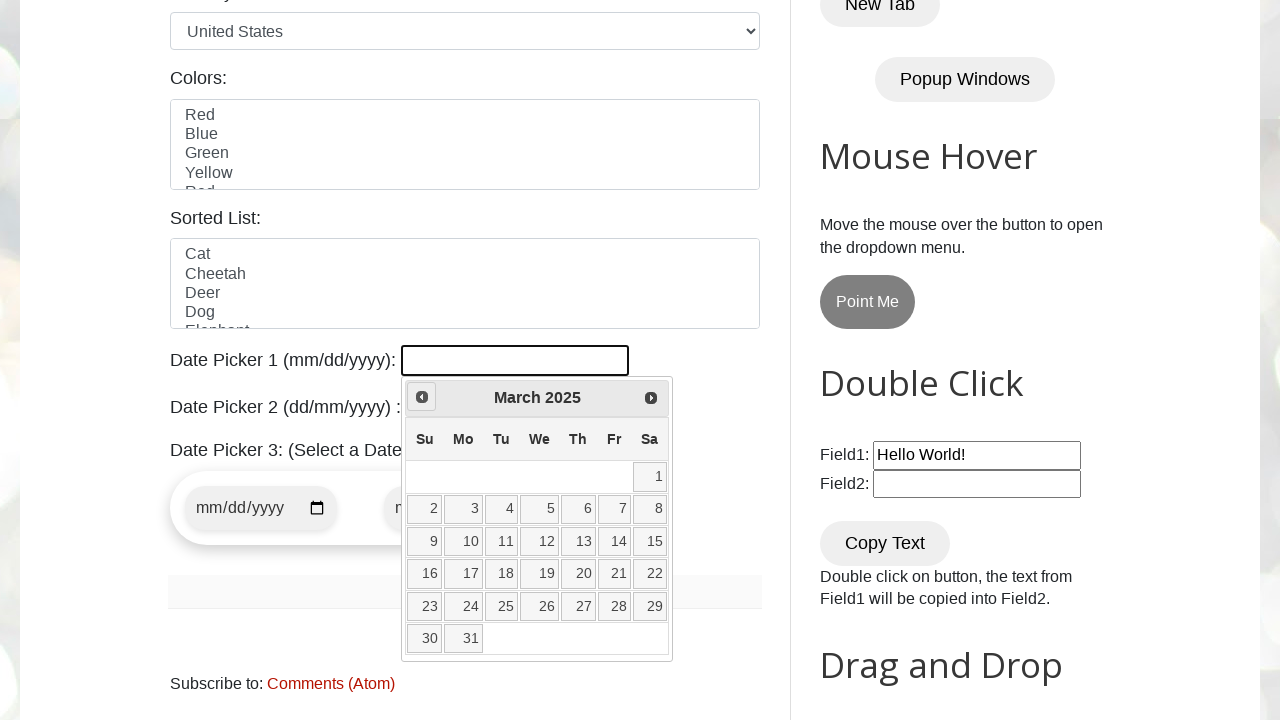

Navigated to previous month (current: March 2025, target: August 2022) at (422, 397) on [title="Prev"]
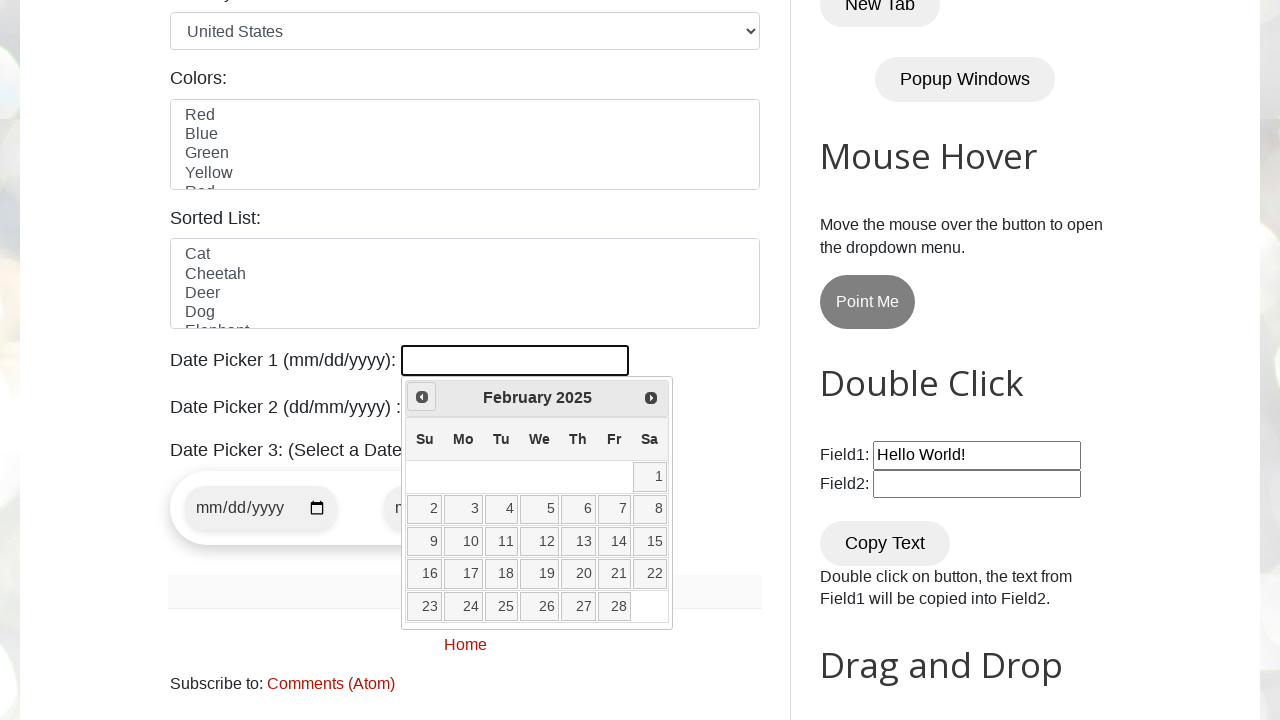

Retrieved current year: 2025
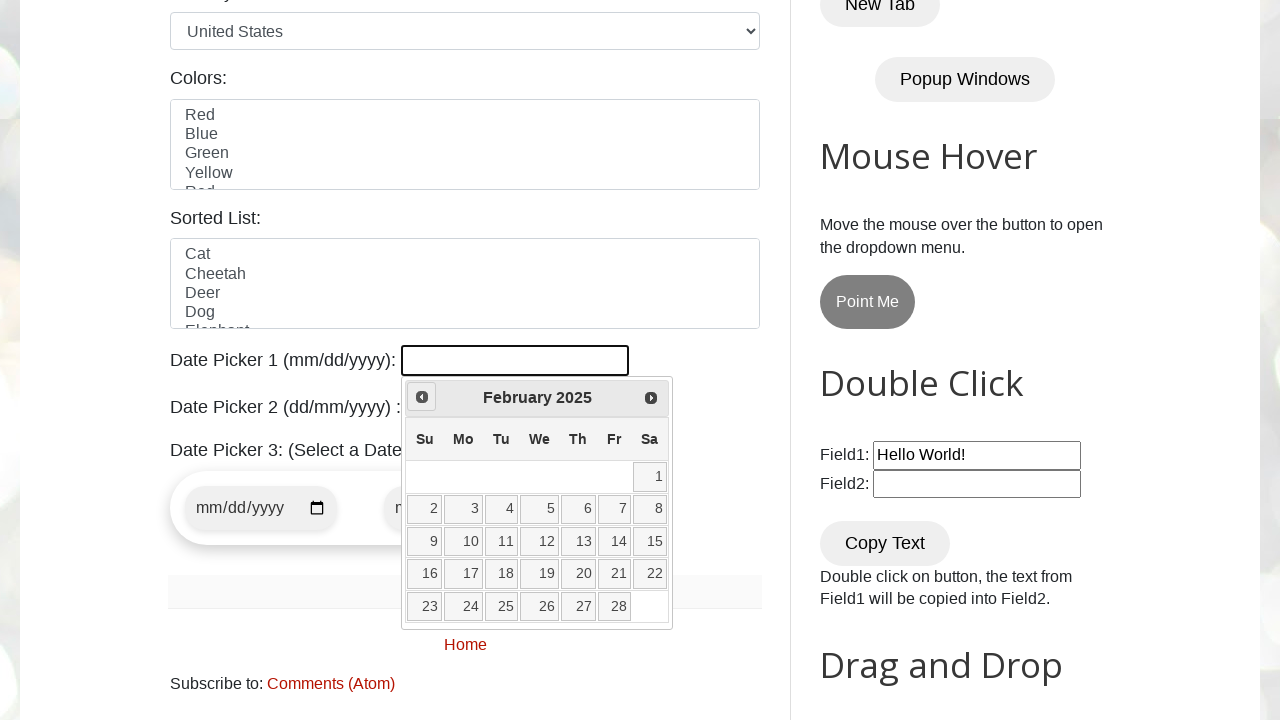

Retrieved current month: February
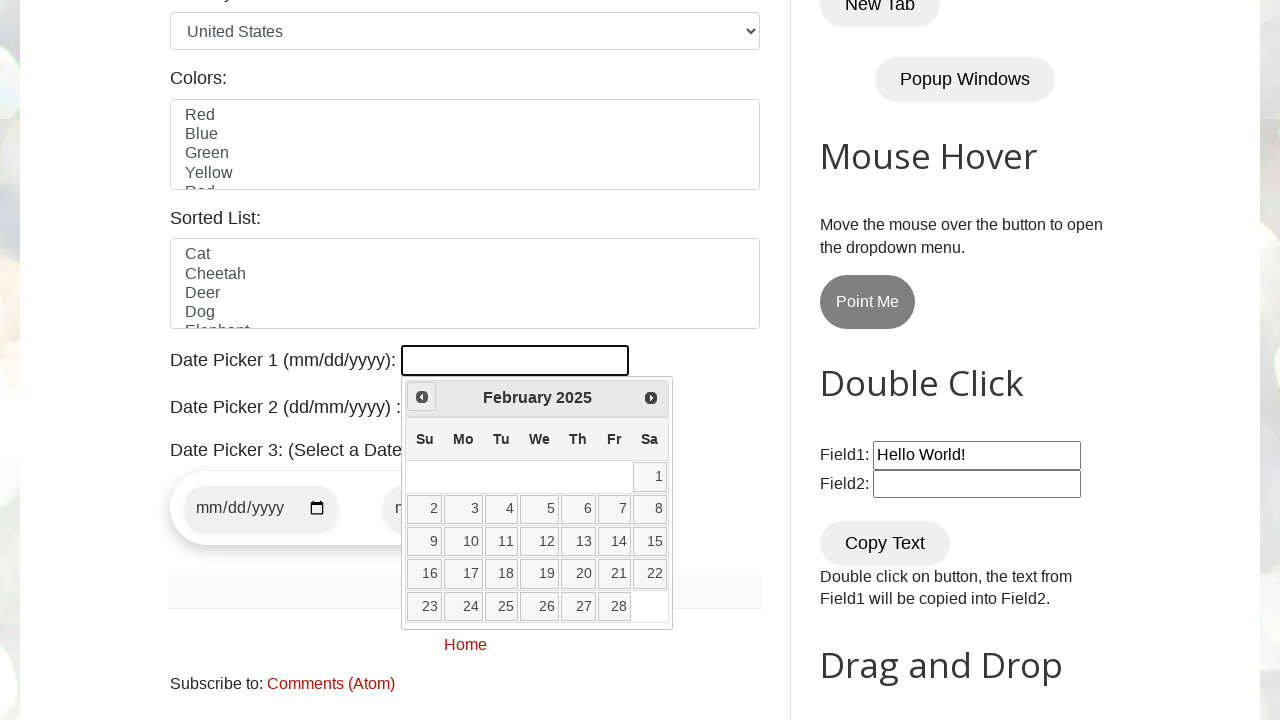

Navigated to previous month (current: February 2025, target: August 2022) at (422, 397) on [title="Prev"]
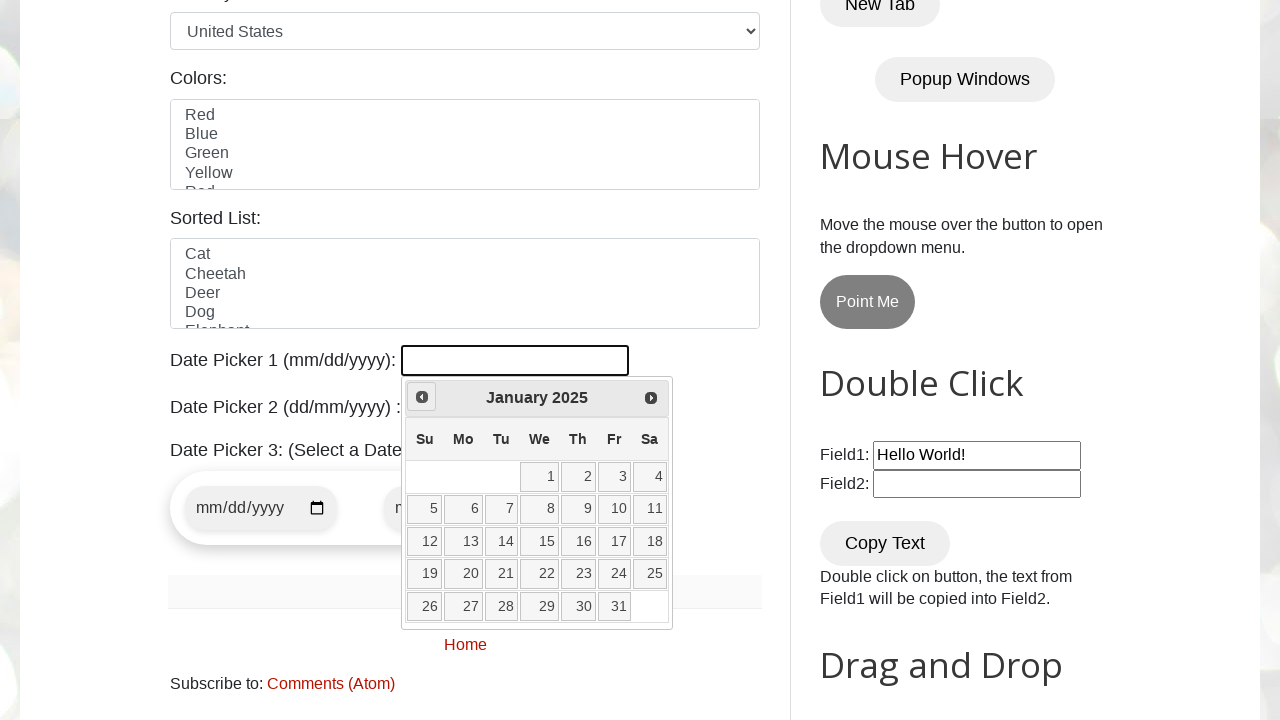

Retrieved current year: 2025
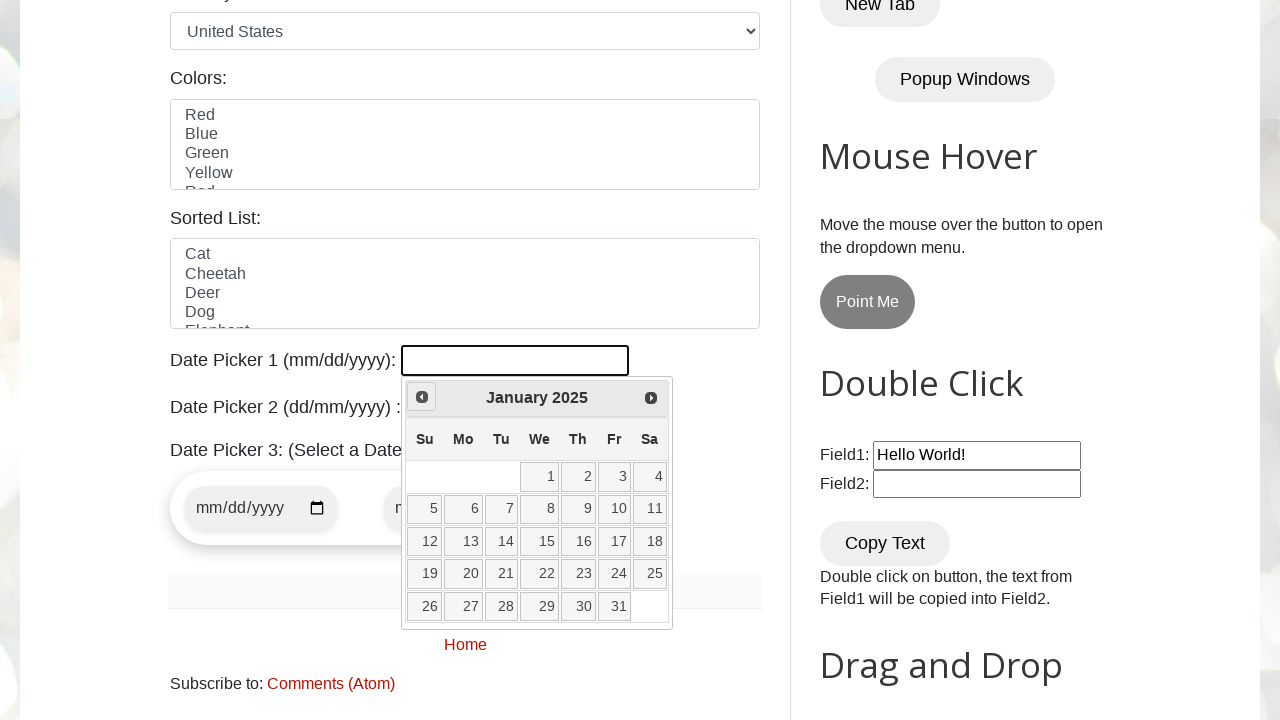

Retrieved current month: January
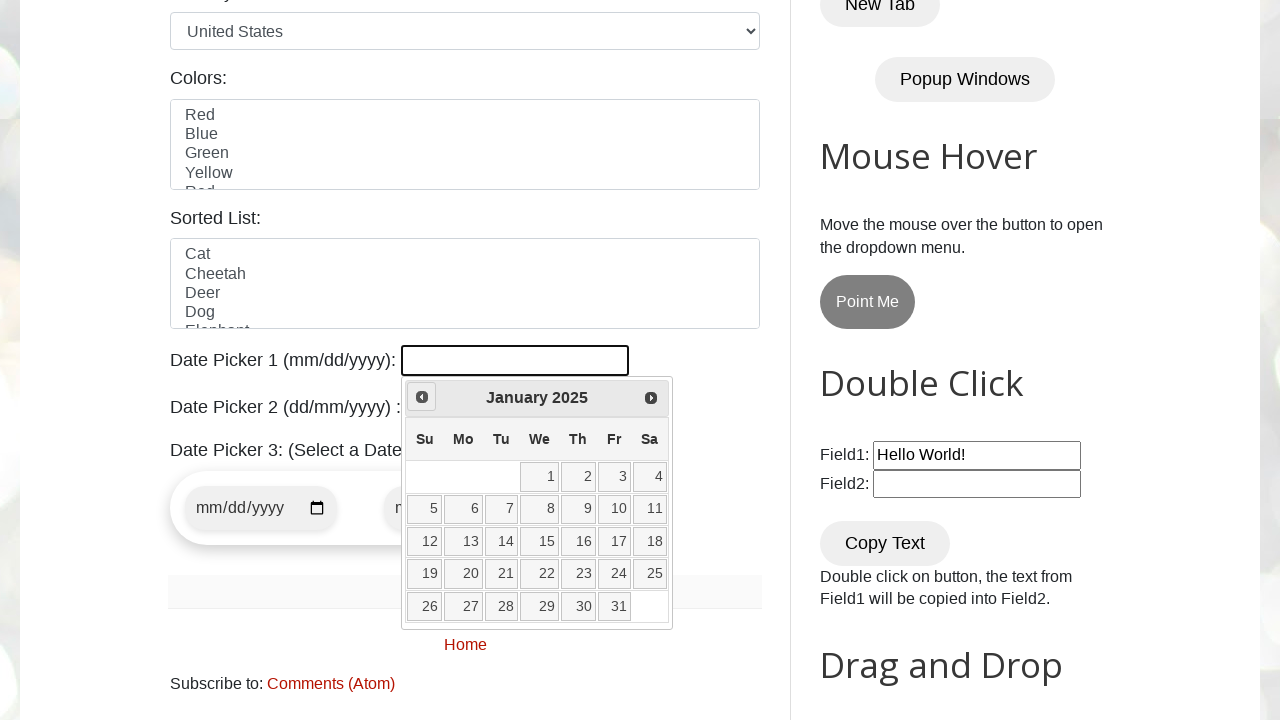

Navigated to previous month (current: January 2025, target: August 2022) at (422, 397) on [title="Prev"]
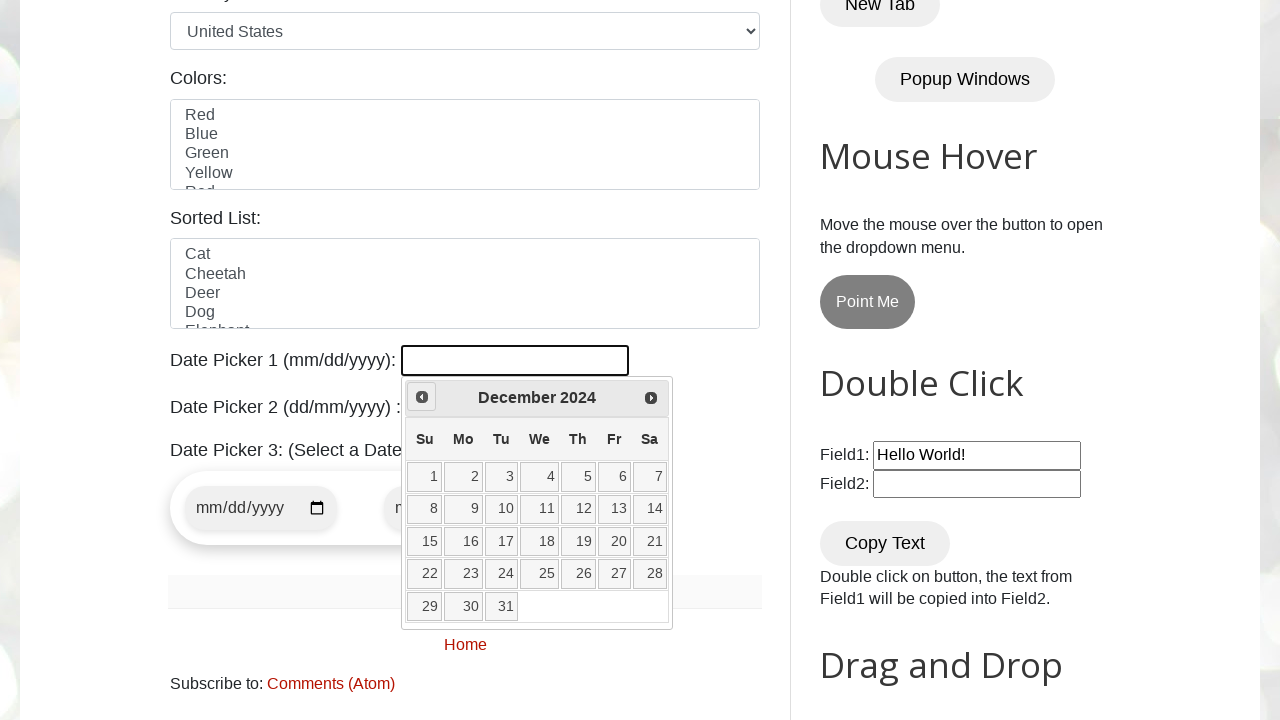

Retrieved current year: 2024
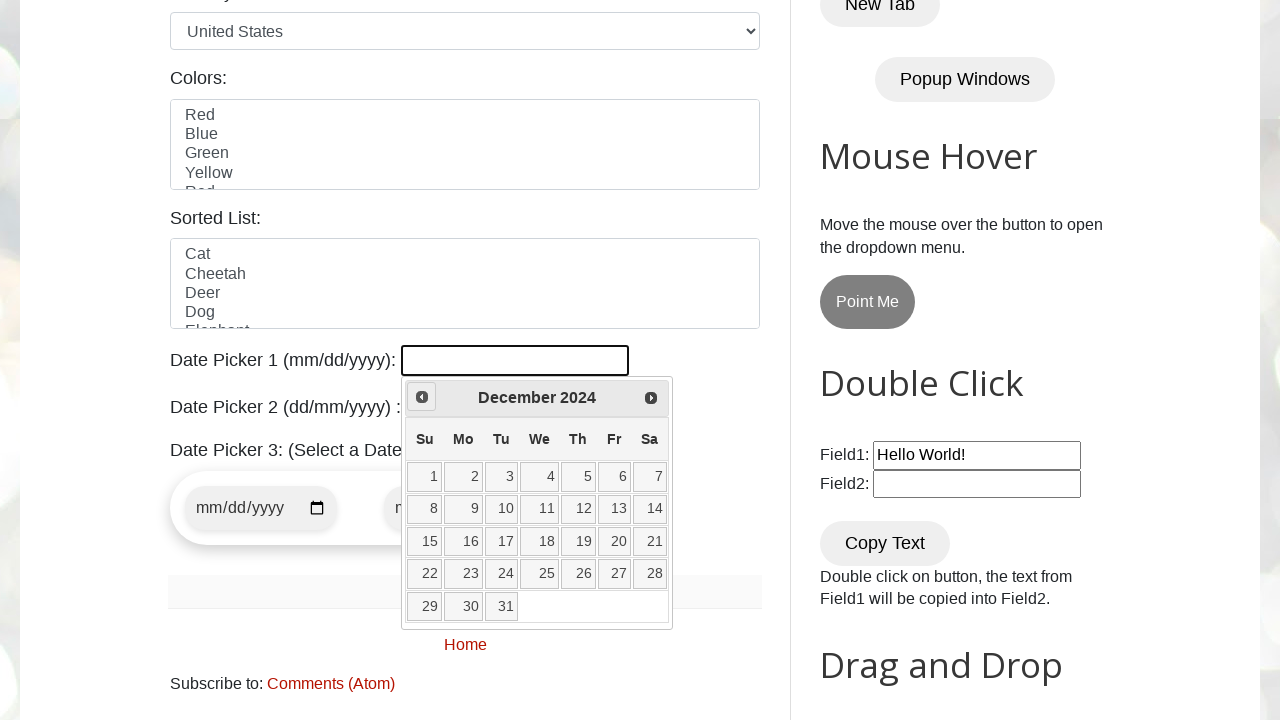

Retrieved current month: December
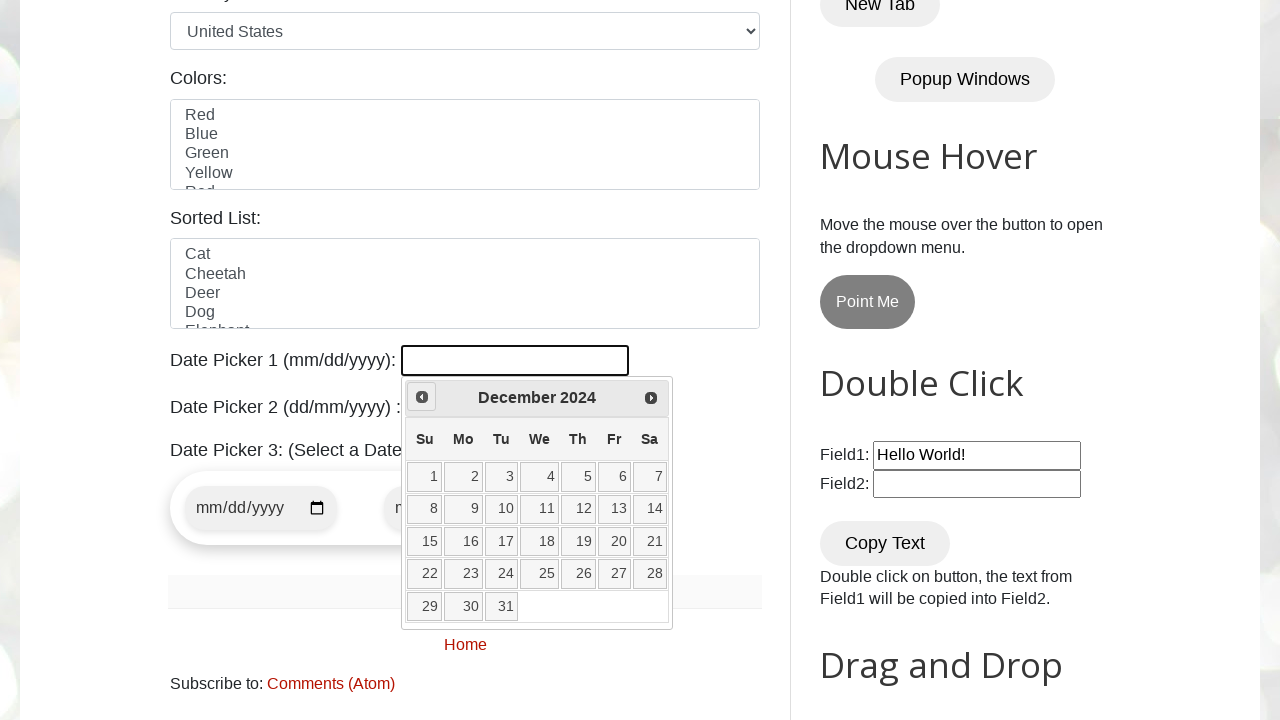

Navigated to previous month (current: December 2024, target: August 2022) at (422, 397) on [title="Prev"]
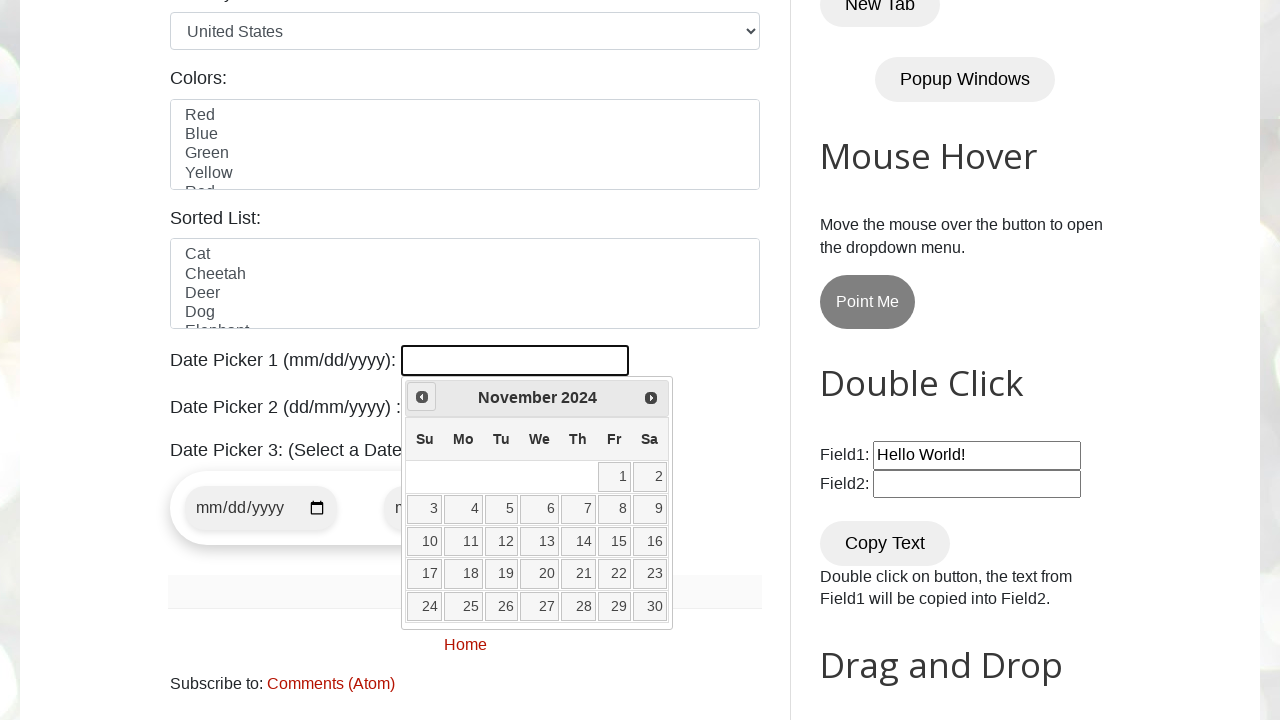

Retrieved current year: 2024
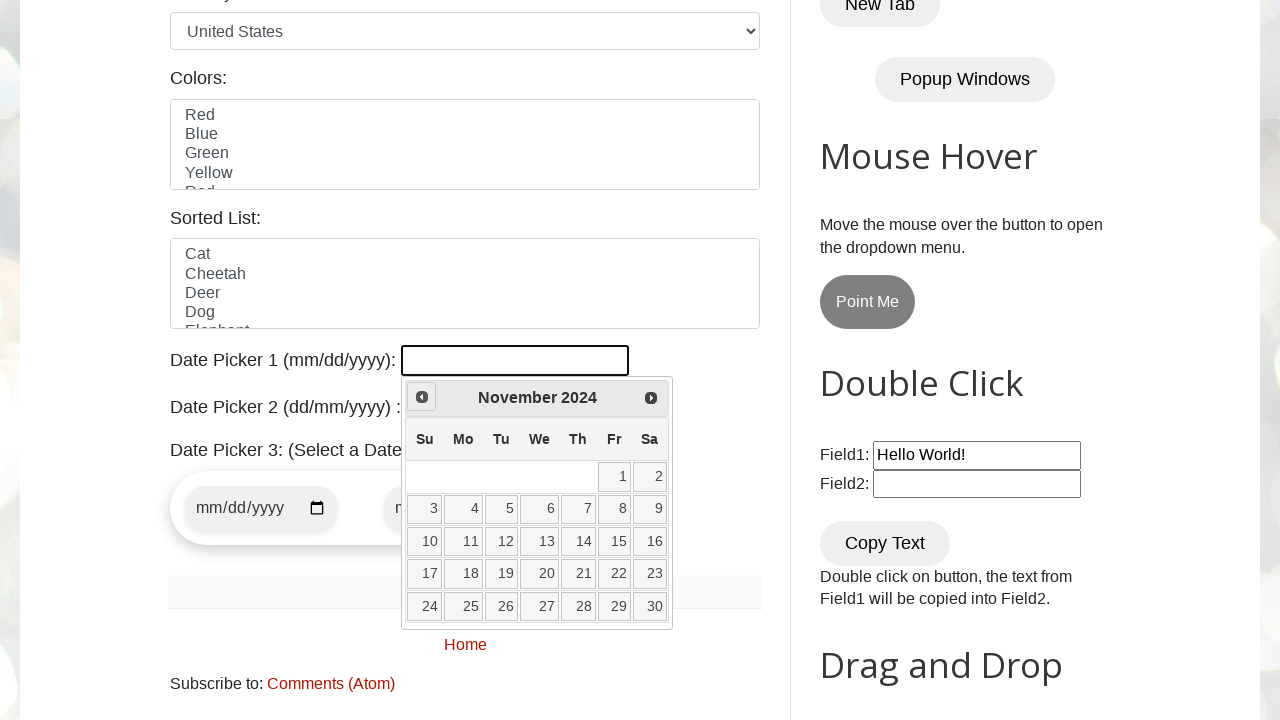

Retrieved current month: November
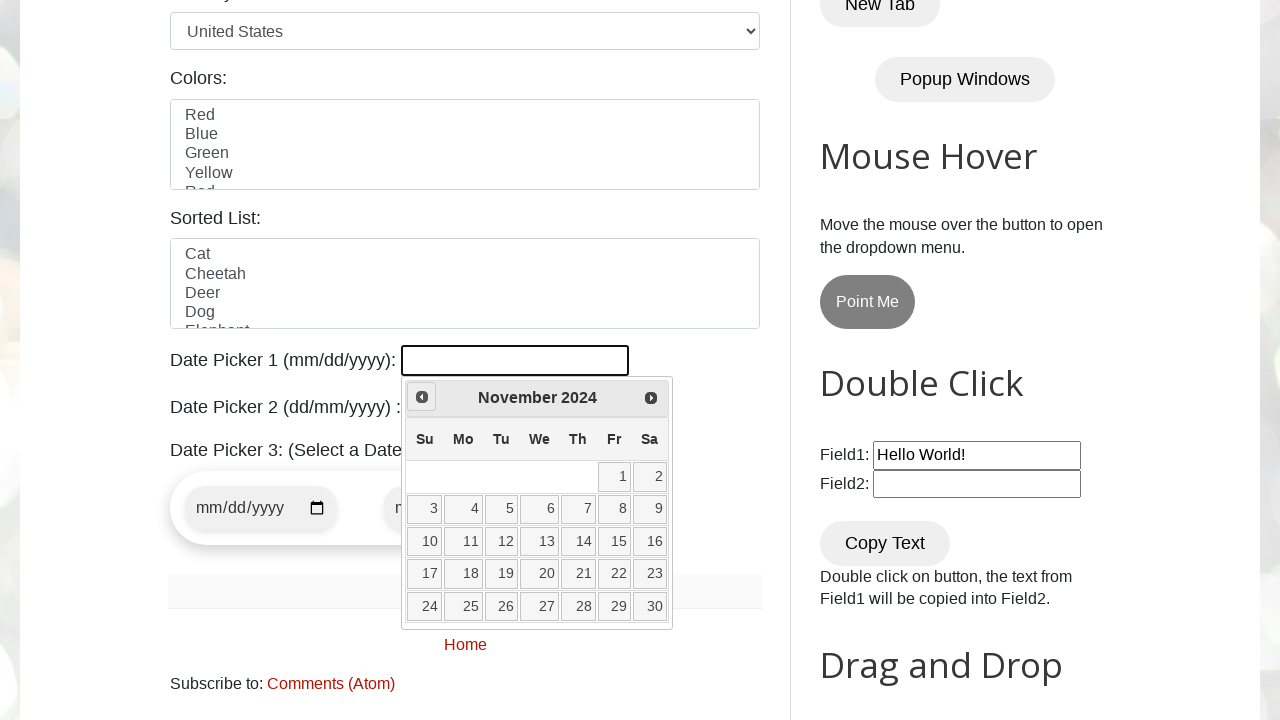

Navigated to previous month (current: November 2024, target: August 2022) at (422, 397) on [title="Prev"]
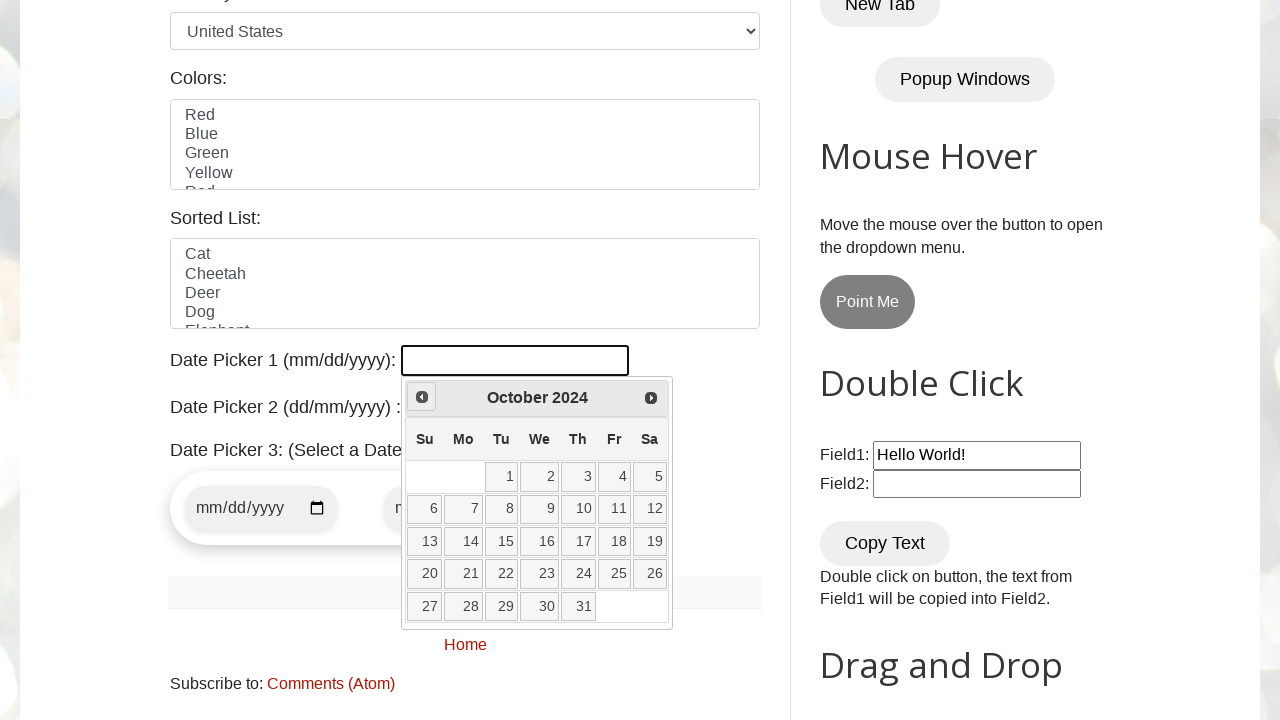

Retrieved current year: 2024
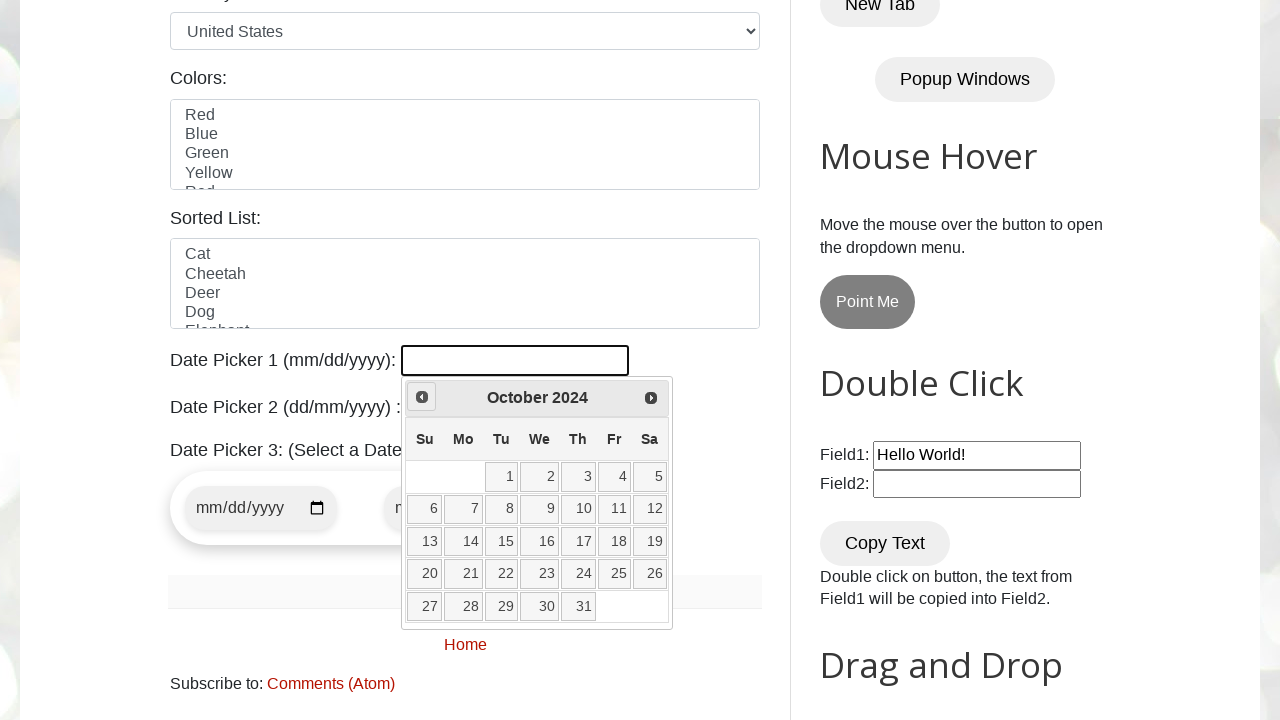

Retrieved current month: October
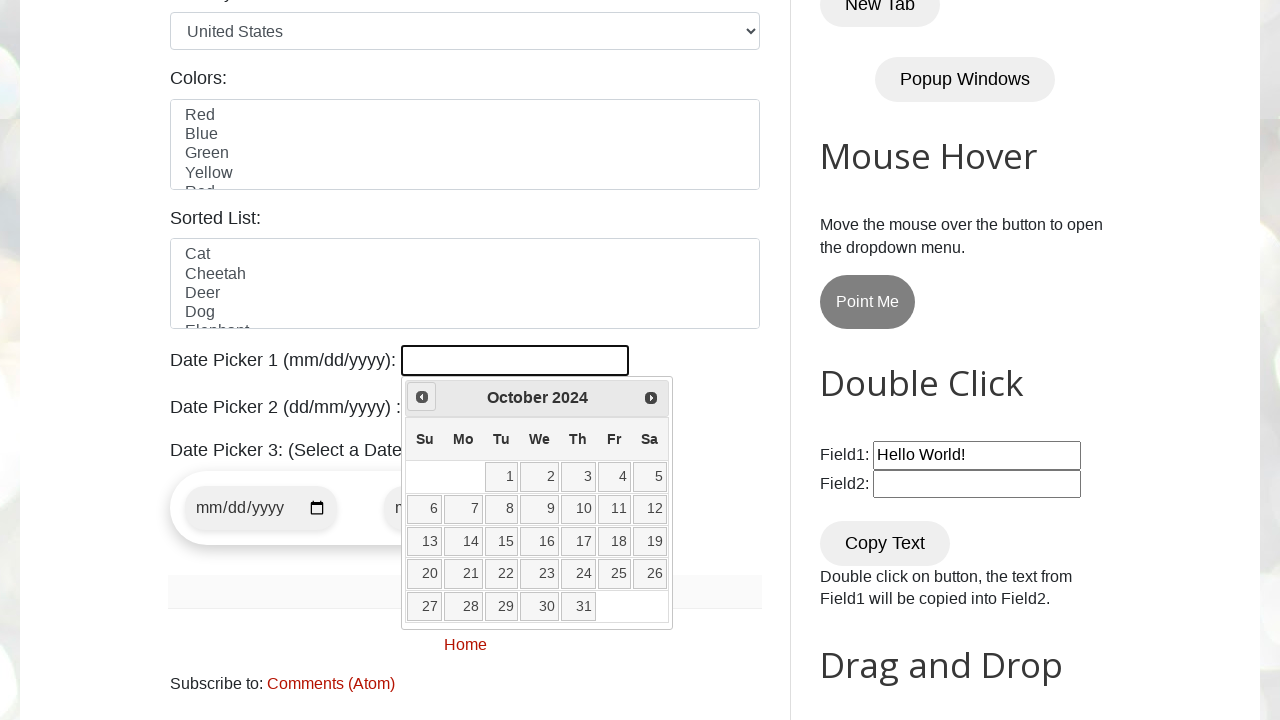

Navigated to previous month (current: October 2024, target: August 2022) at (422, 397) on [title="Prev"]
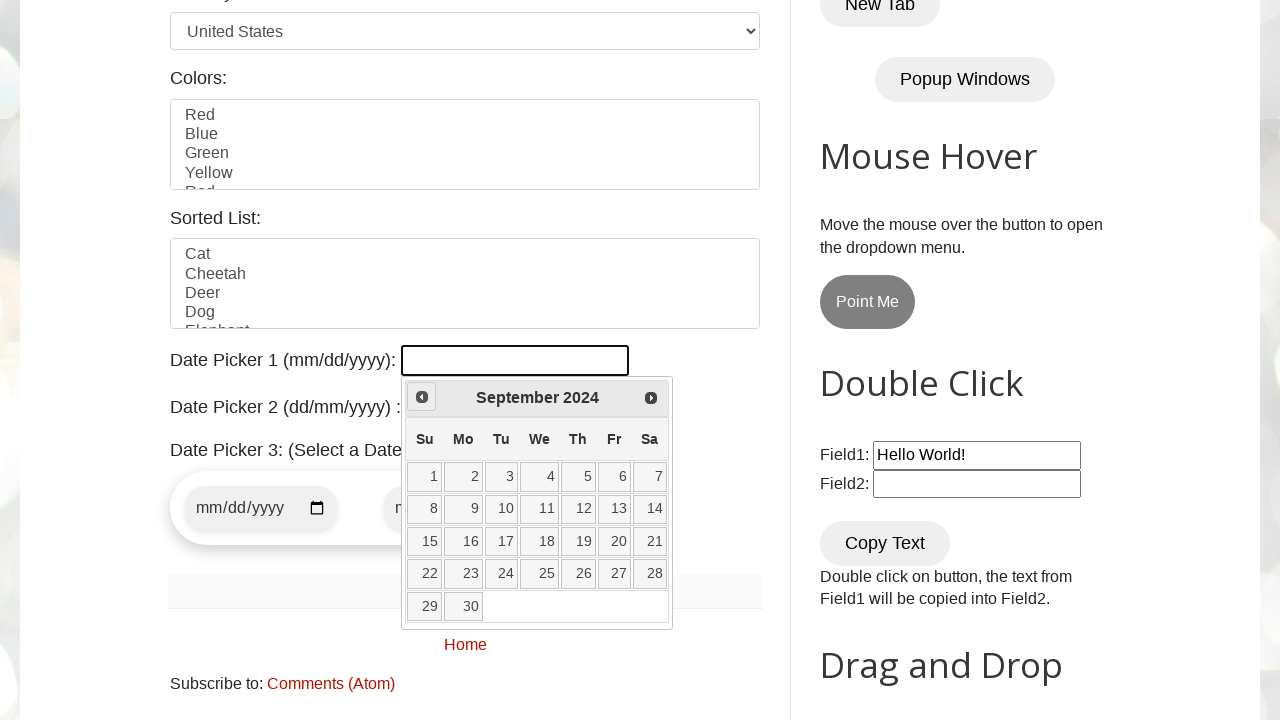

Retrieved current year: 2024
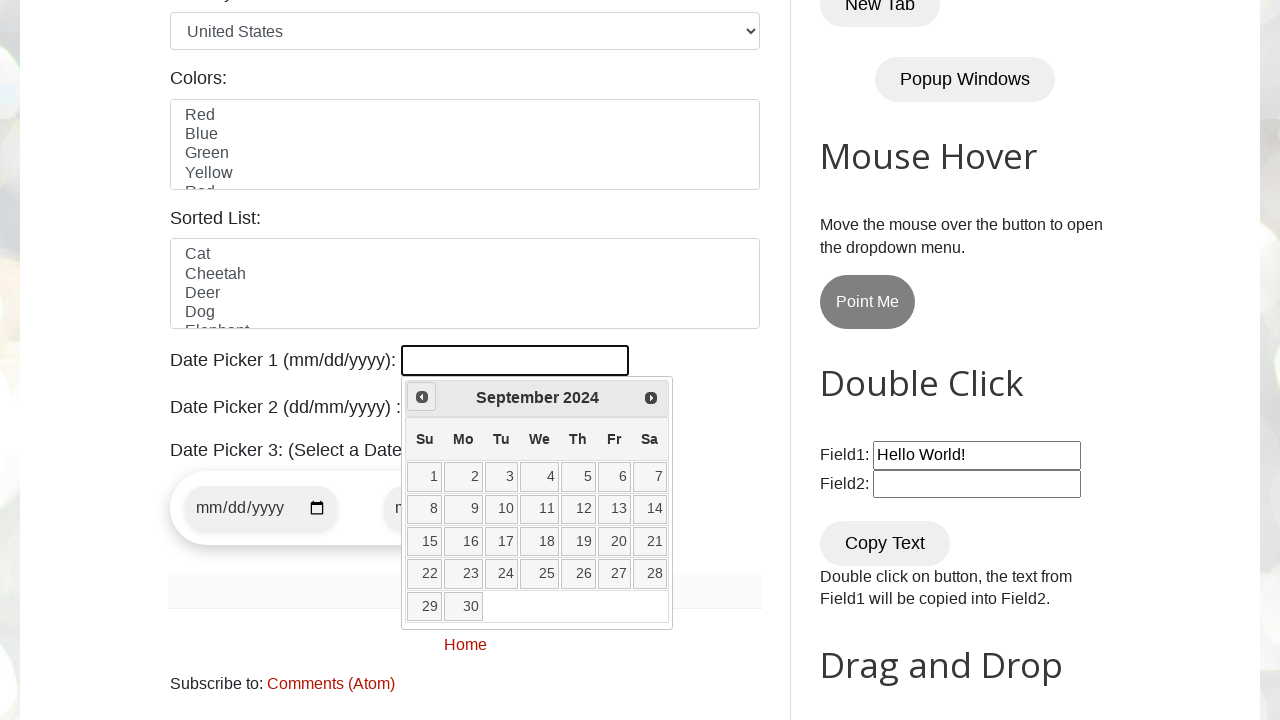

Retrieved current month: September
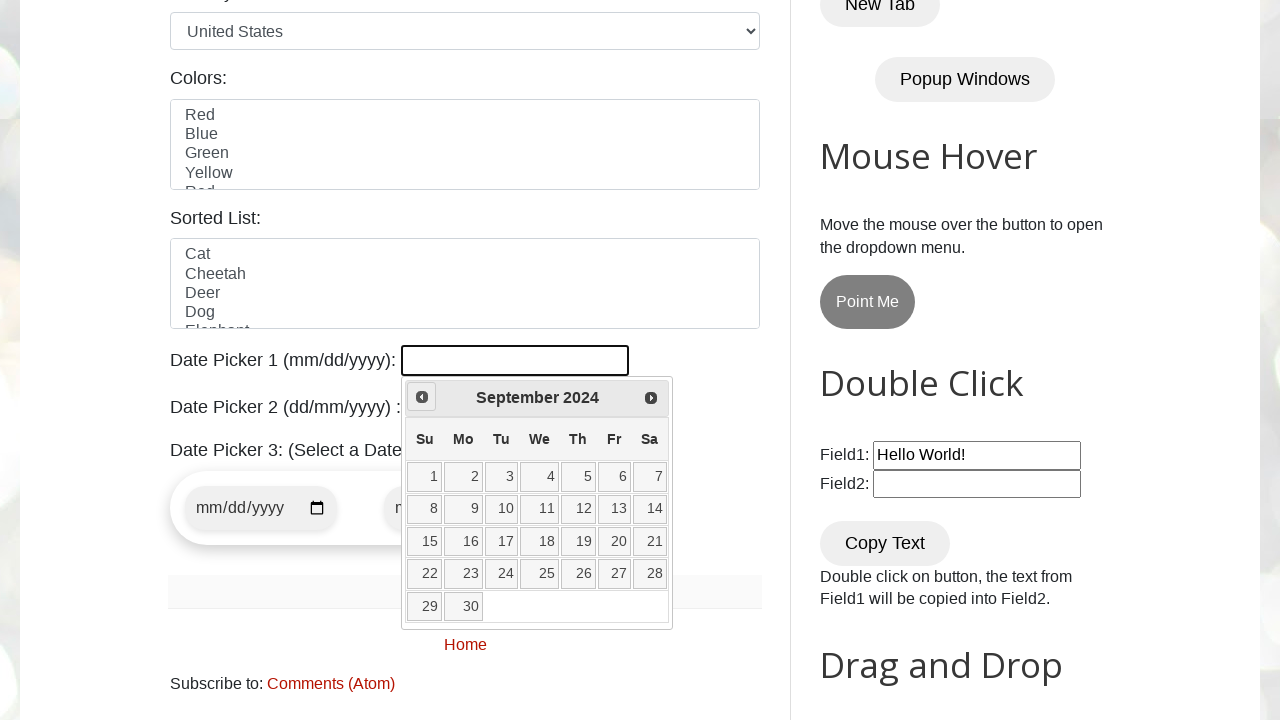

Navigated to previous month (current: September 2024, target: August 2022) at (422, 397) on [title="Prev"]
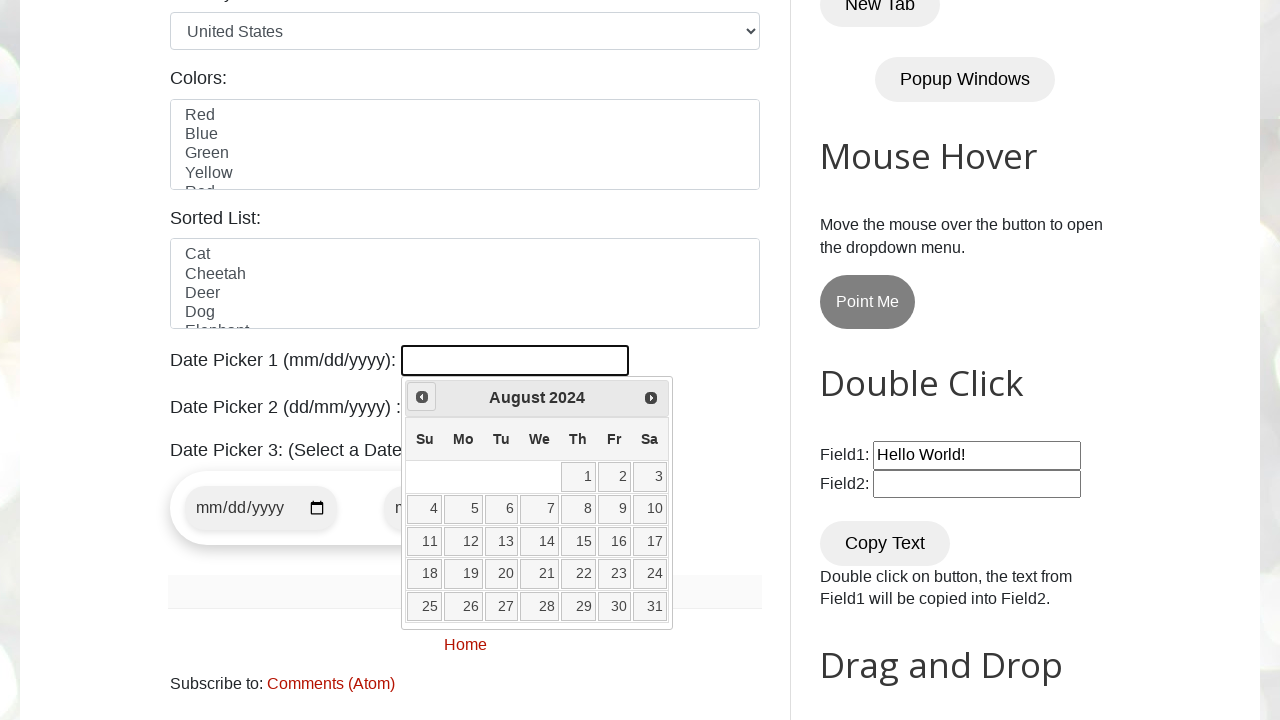

Retrieved current year: 2024
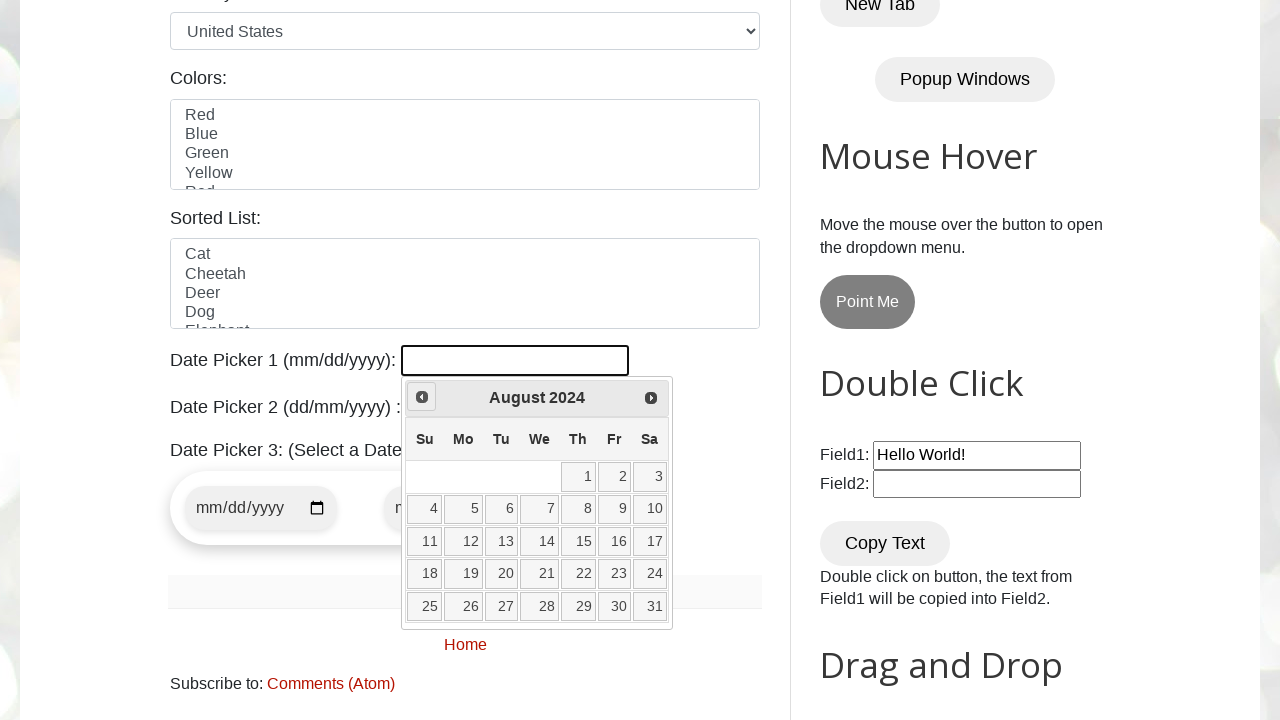

Retrieved current month: August
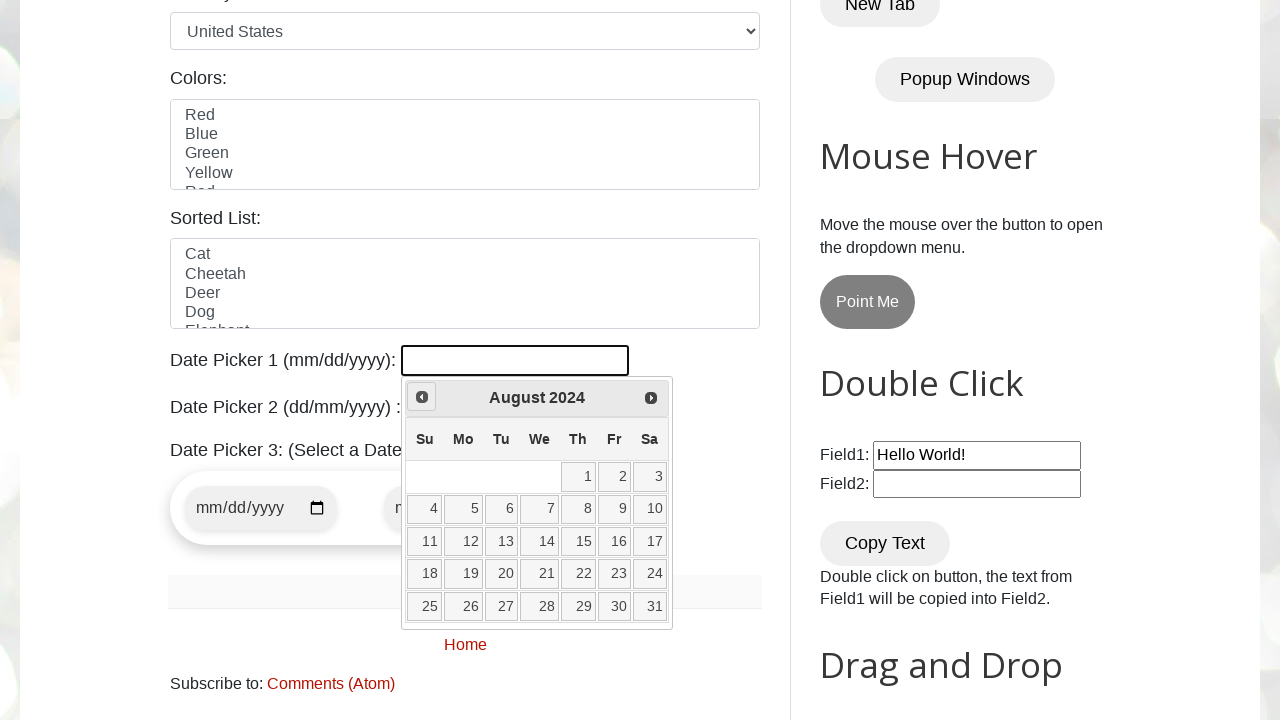

Navigated to previous month (current: August 2024, target: August 2022) at (422, 397) on [title="Prev"]
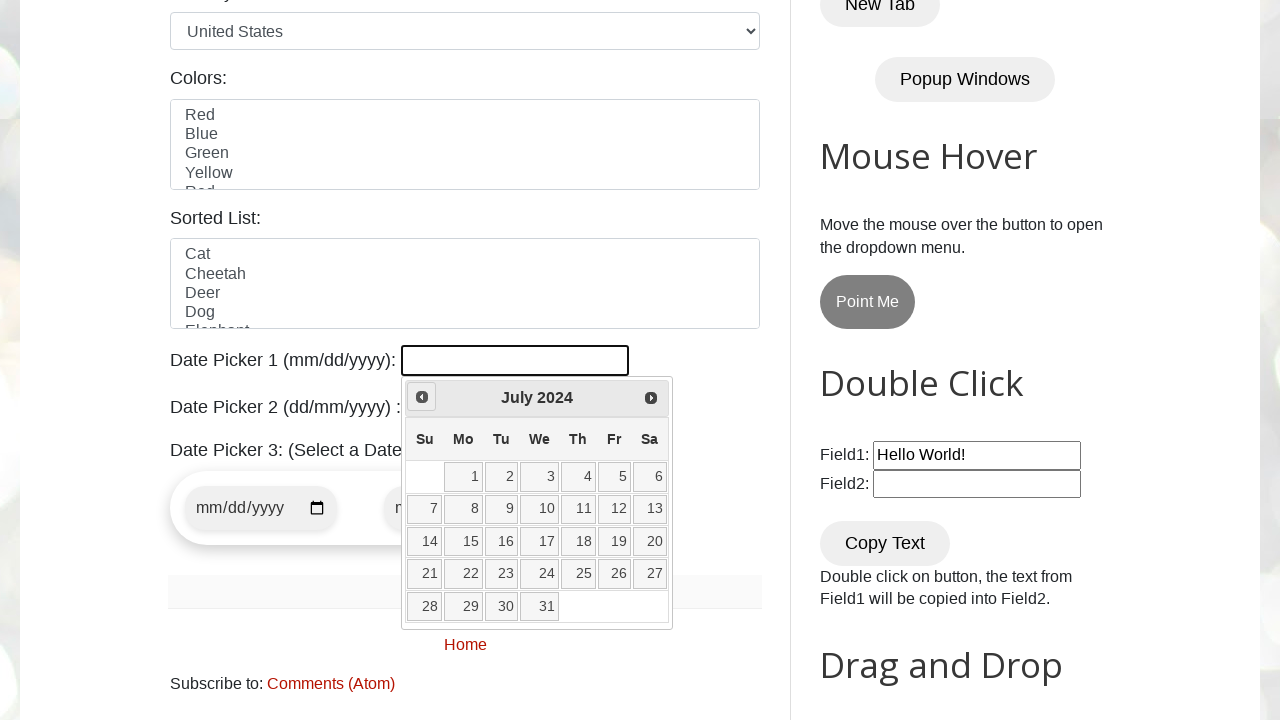

Retrieved current year: 2024
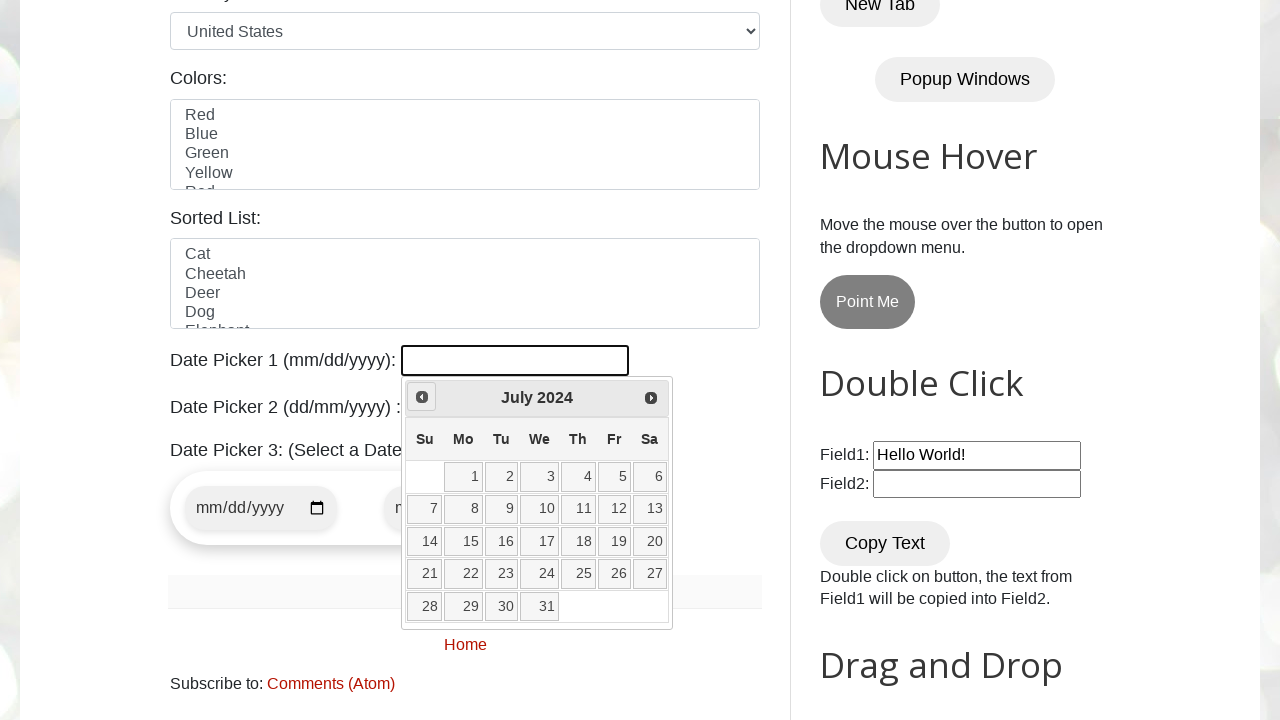

Retrieved current month: July
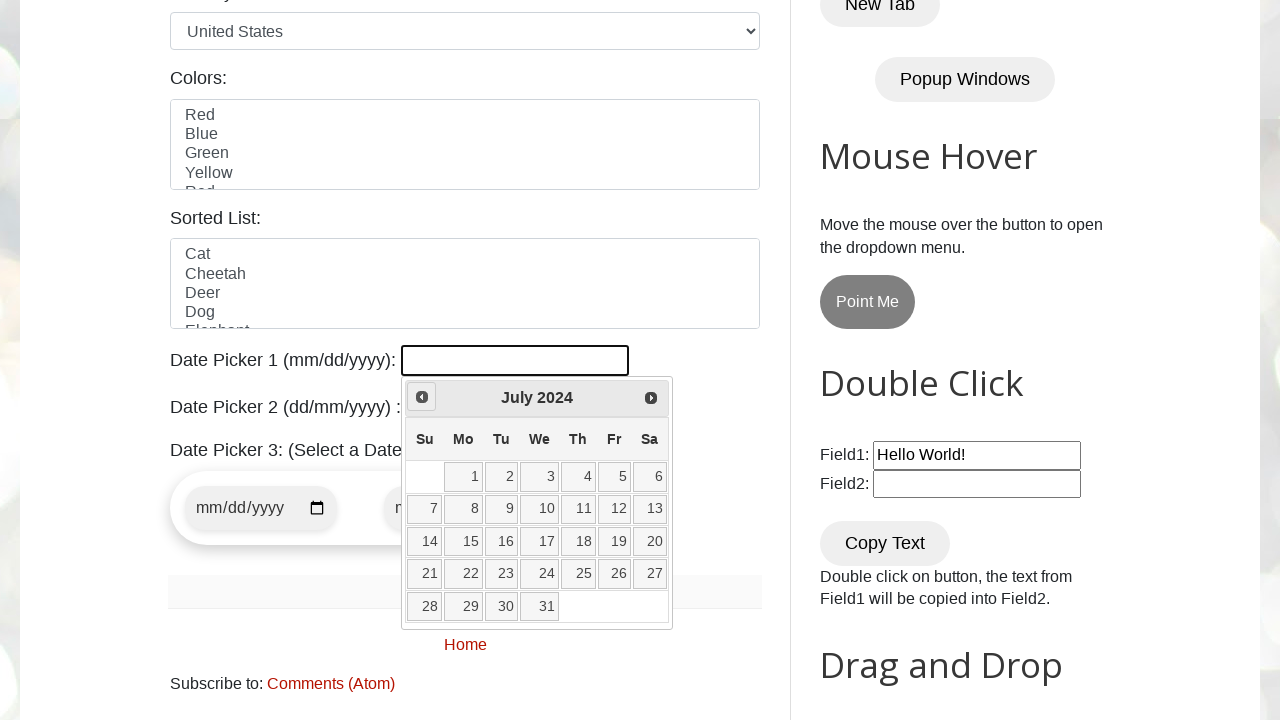

Navigated to previous month (current: July 2024, target: August 2022) at (422, 397) on [title="Prev"]
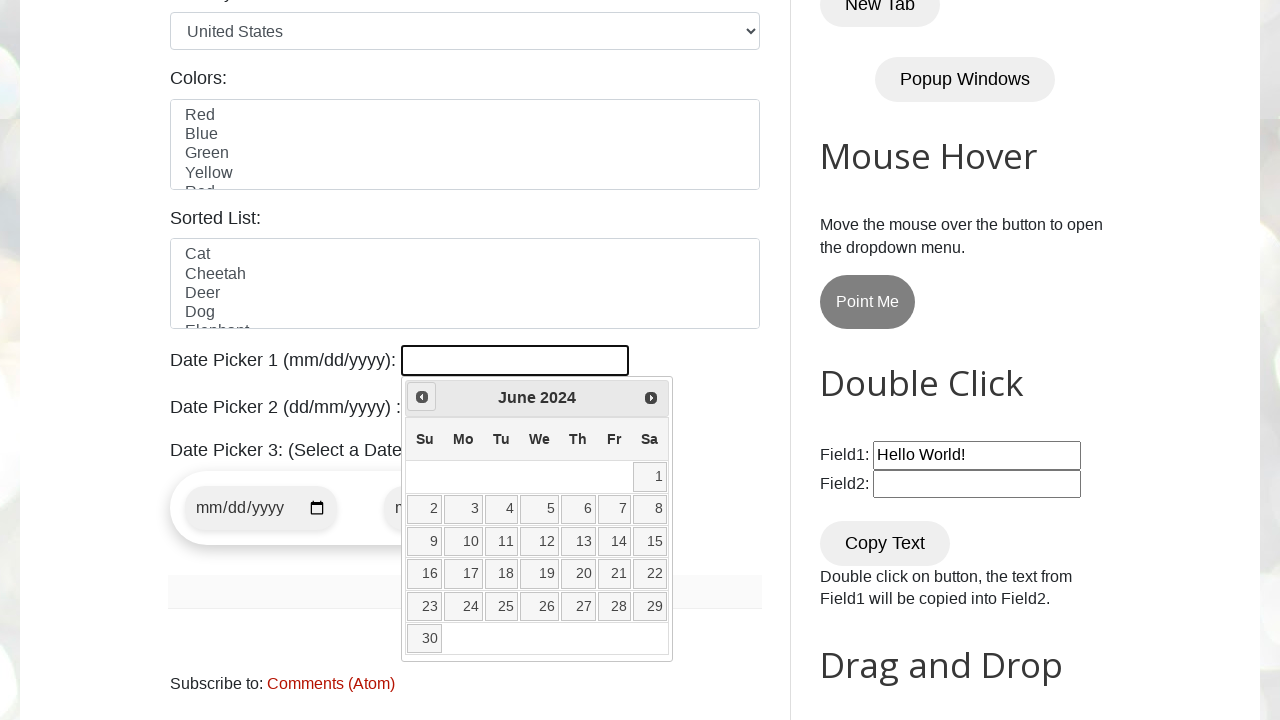

Retrieved current year: 2024
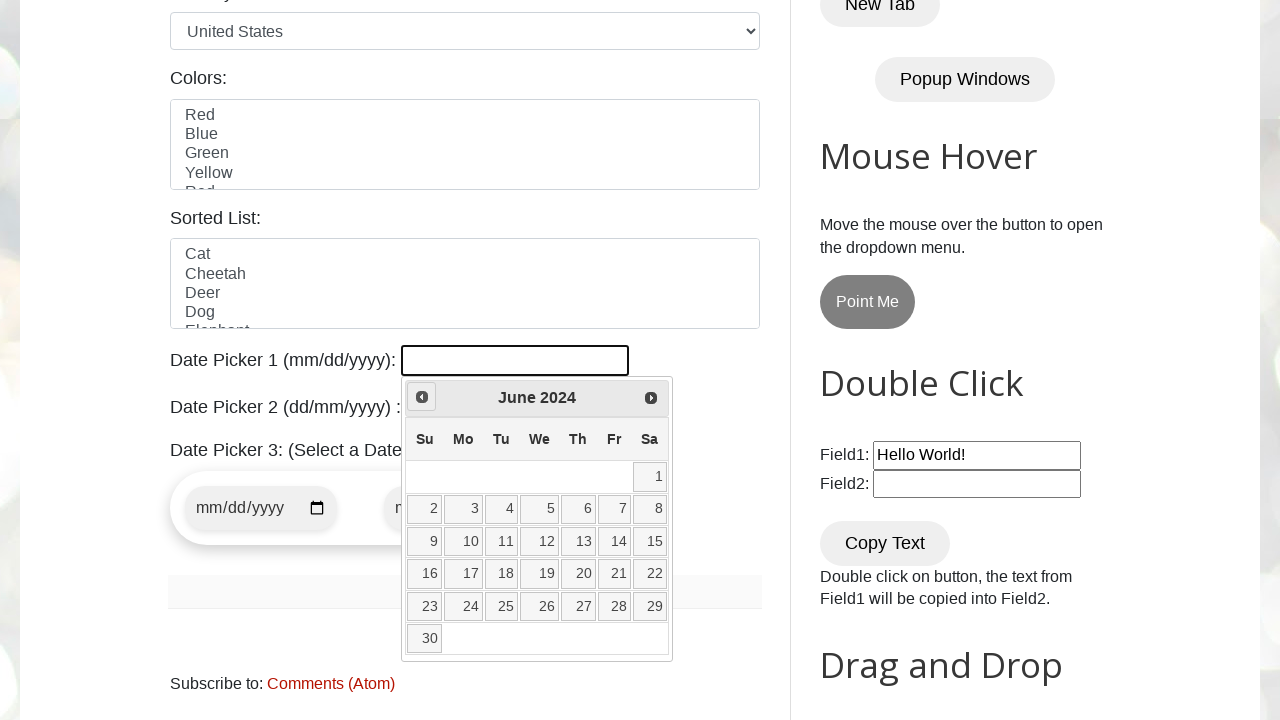

Retrieved current month: June
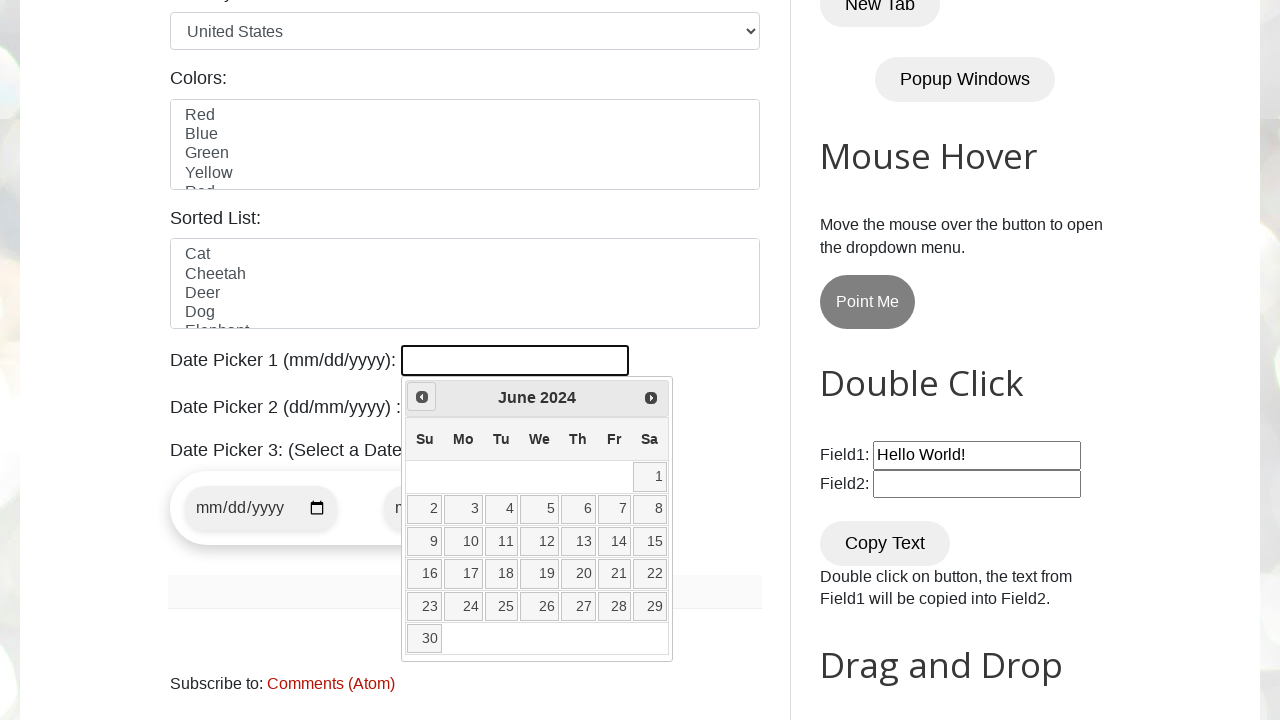

Navigated to previous month (current: June 2024, target: August 2022) at (422, 397) on [title="Prev"]
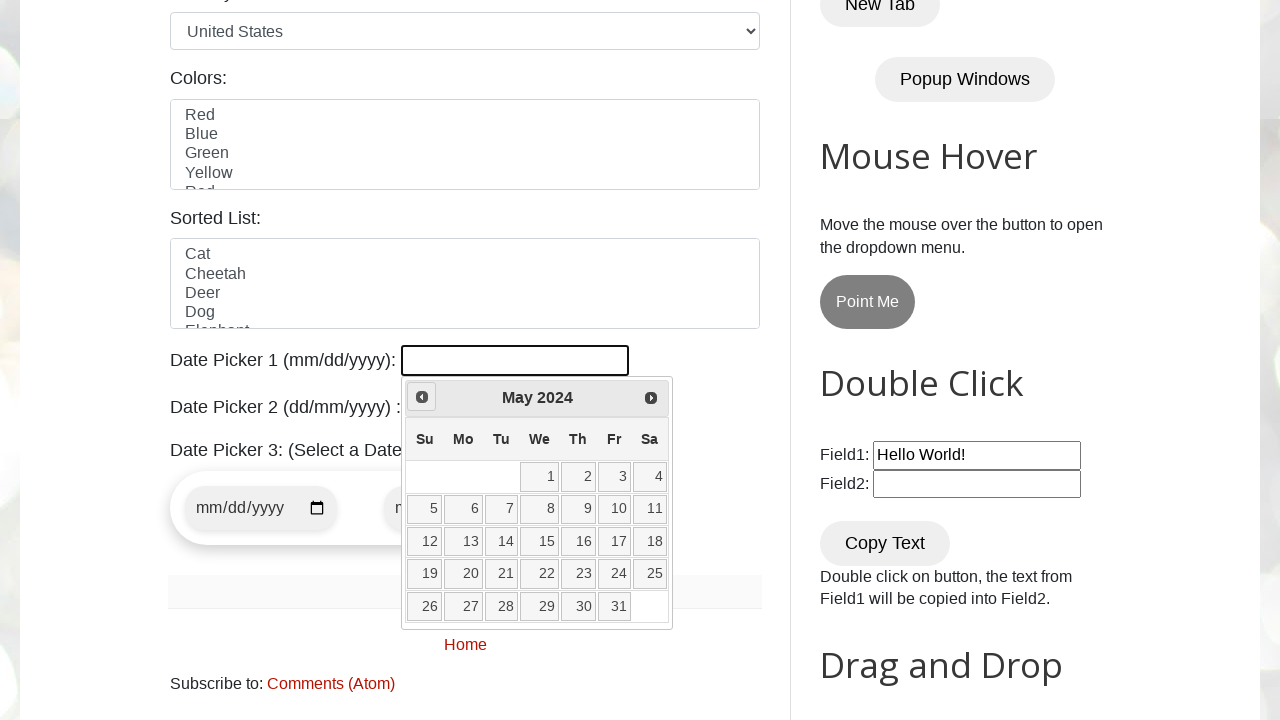

Retrieved current year: 2024
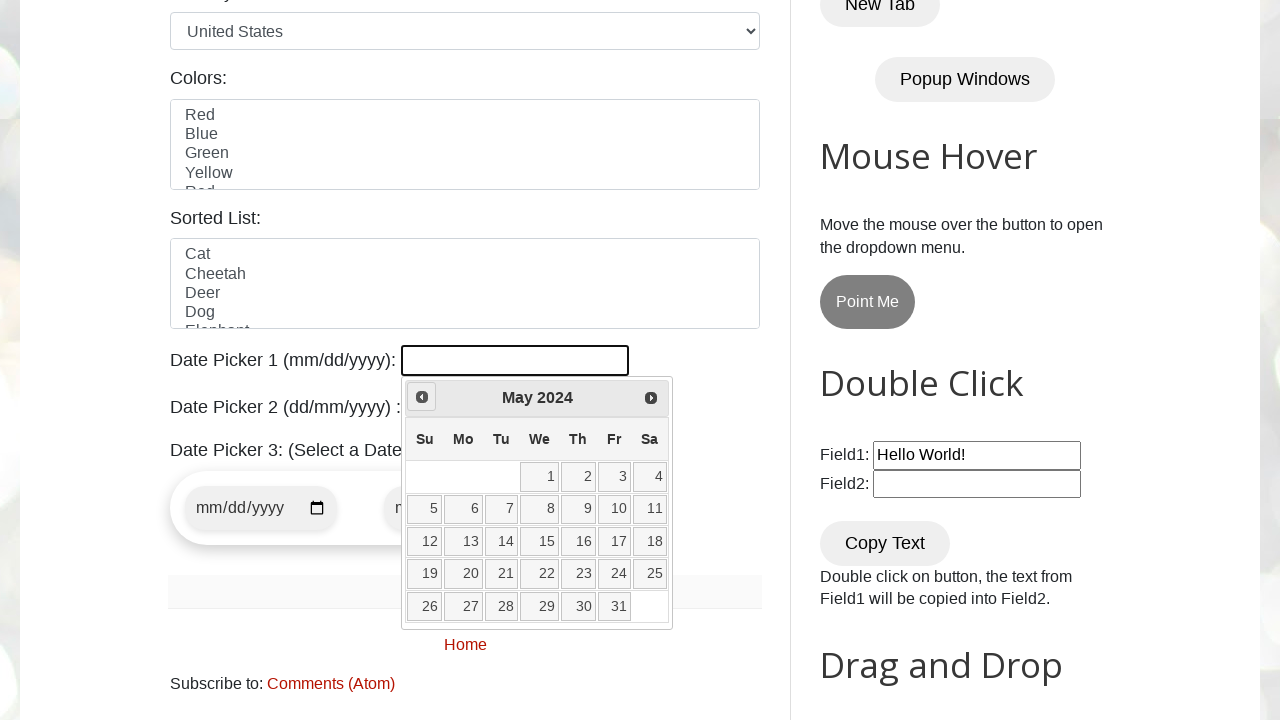

Retrieved current month: May
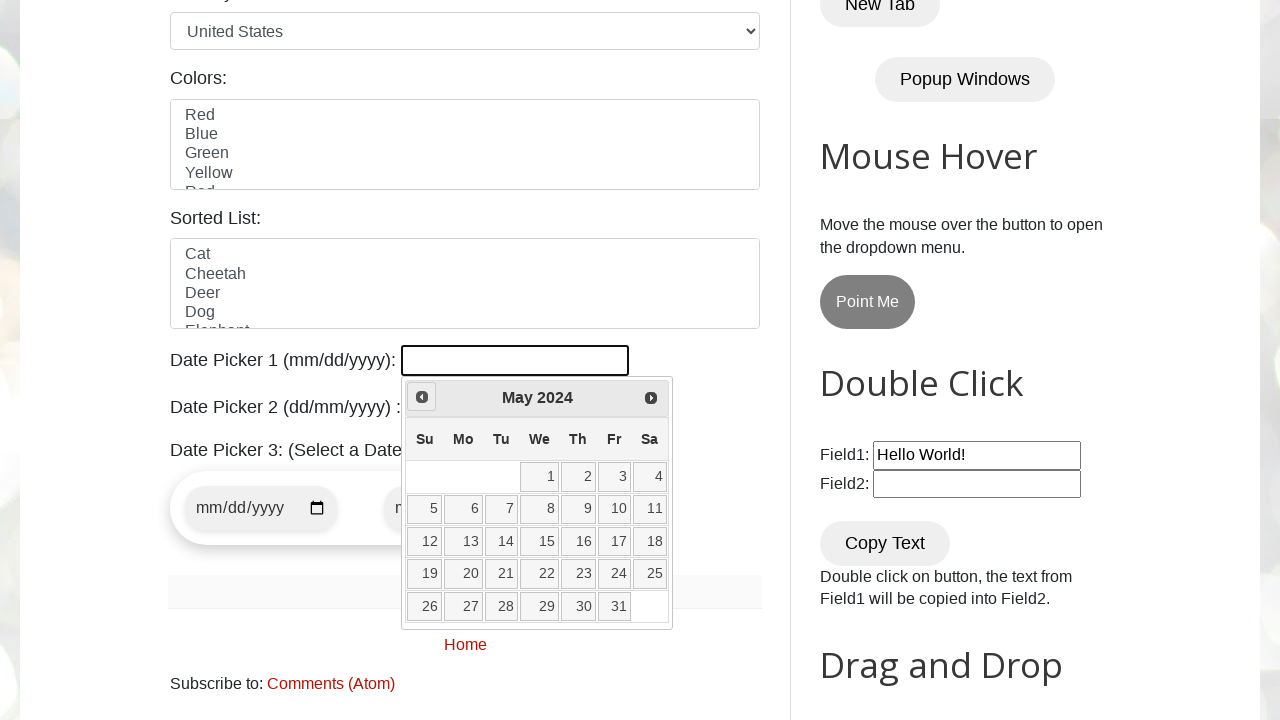

Navigated to previous month (current: May 2024, target: August 2022) at (422, 397) on [title="Prev"]
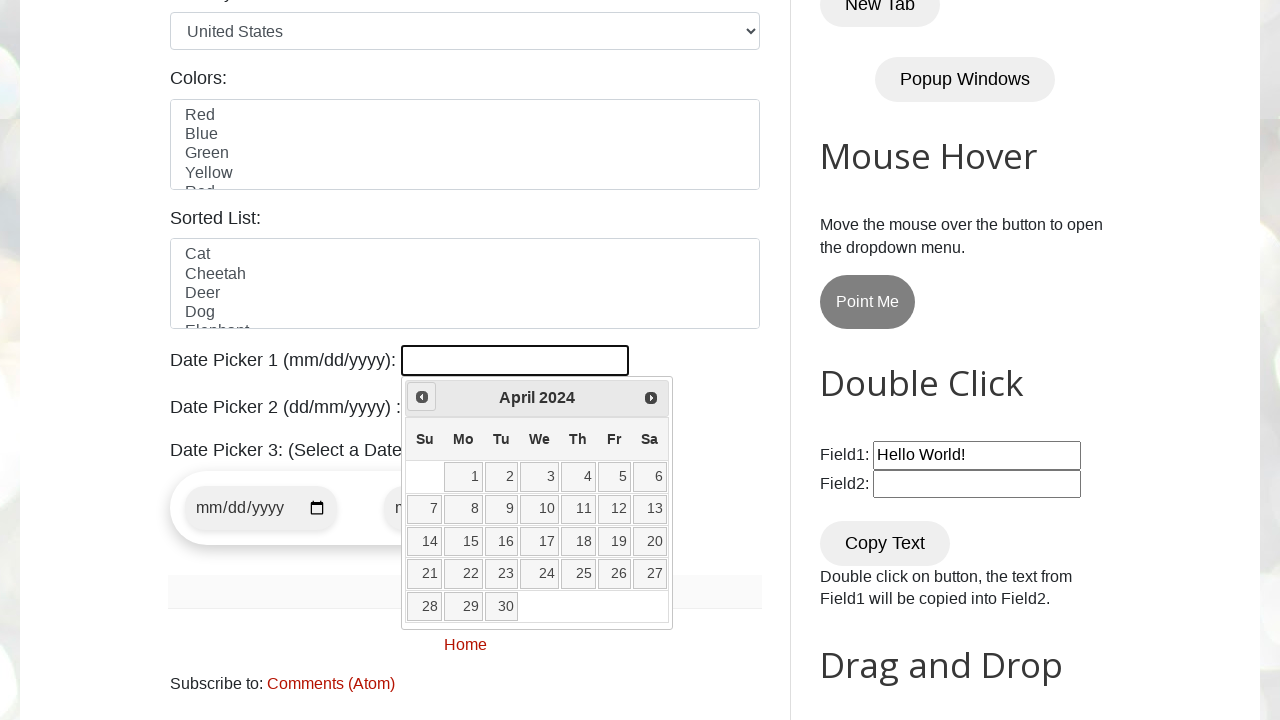

Retrieved current year: 2024
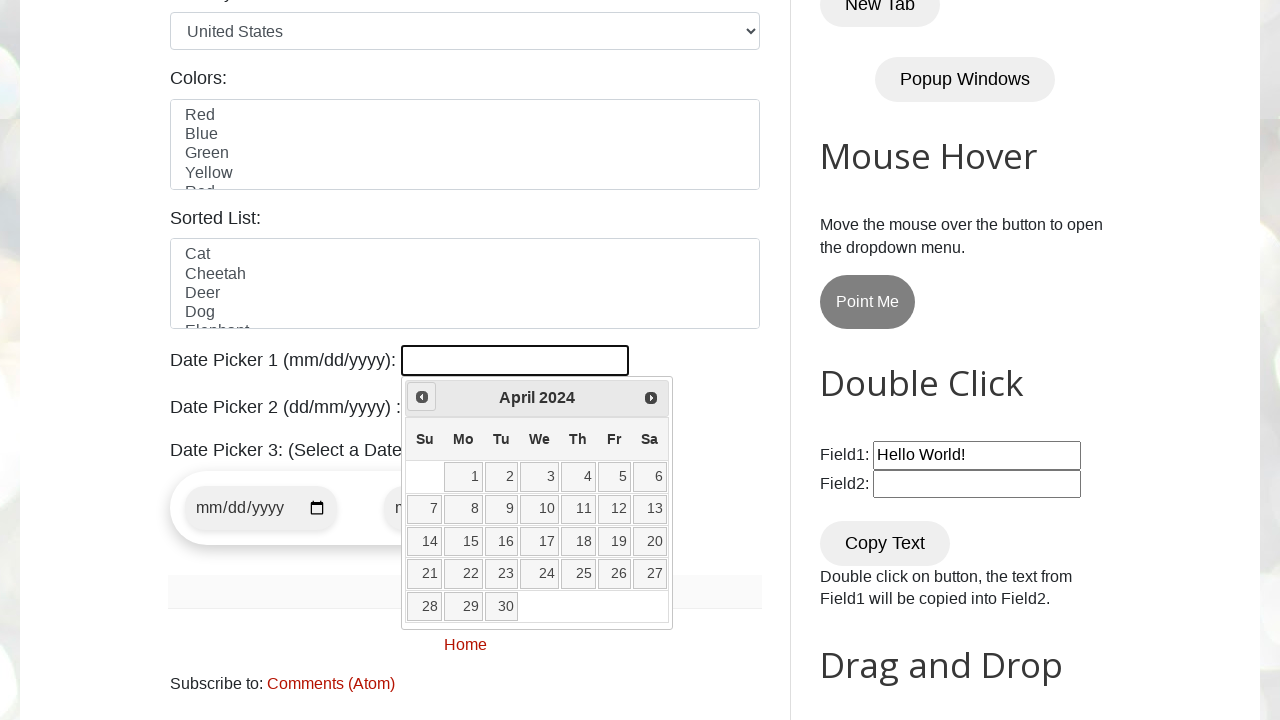

Retrieved current month: April
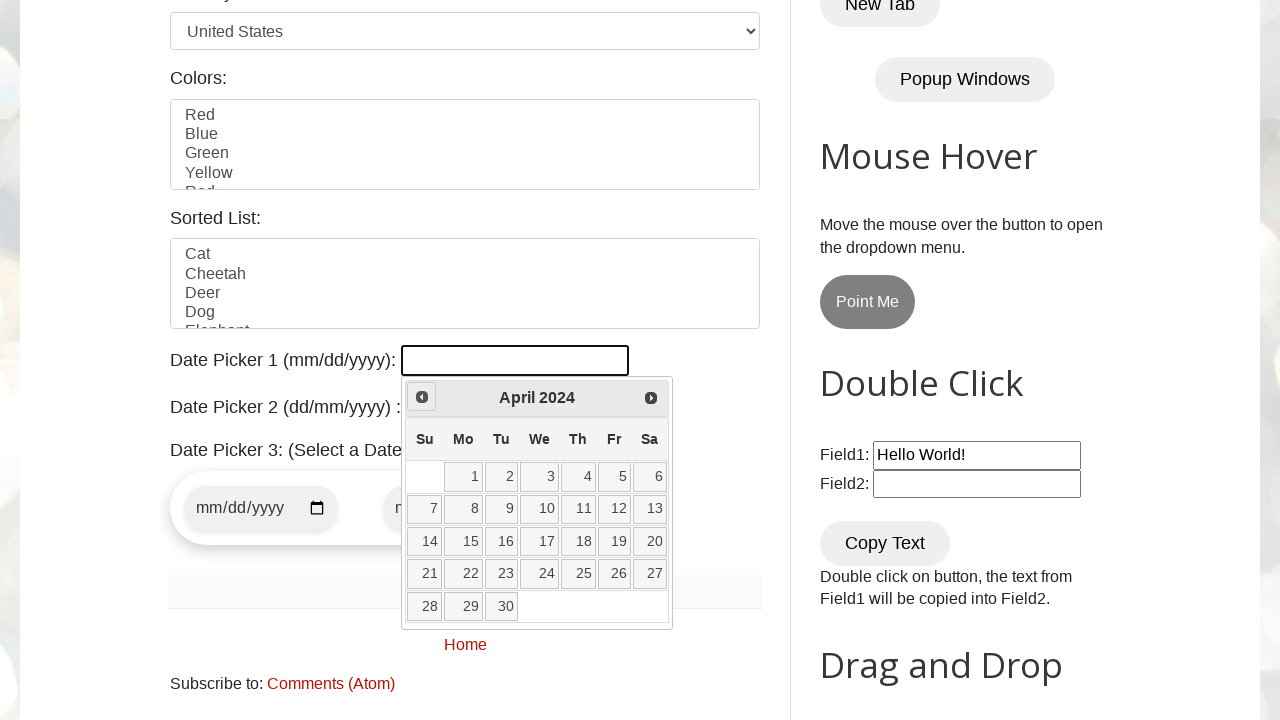

Navigated to previous month (current: April 2024, target: August 2022) at (422, 397) on [title="Prev"]
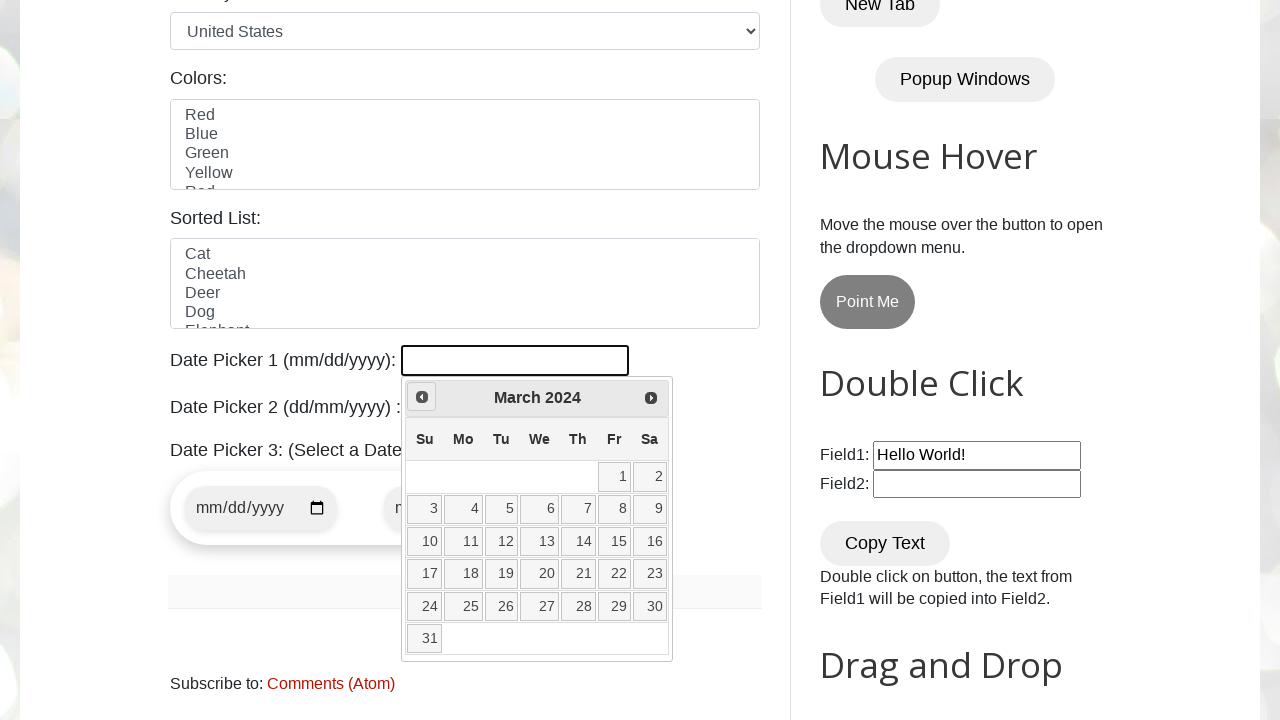

Retrieved current year: 2024
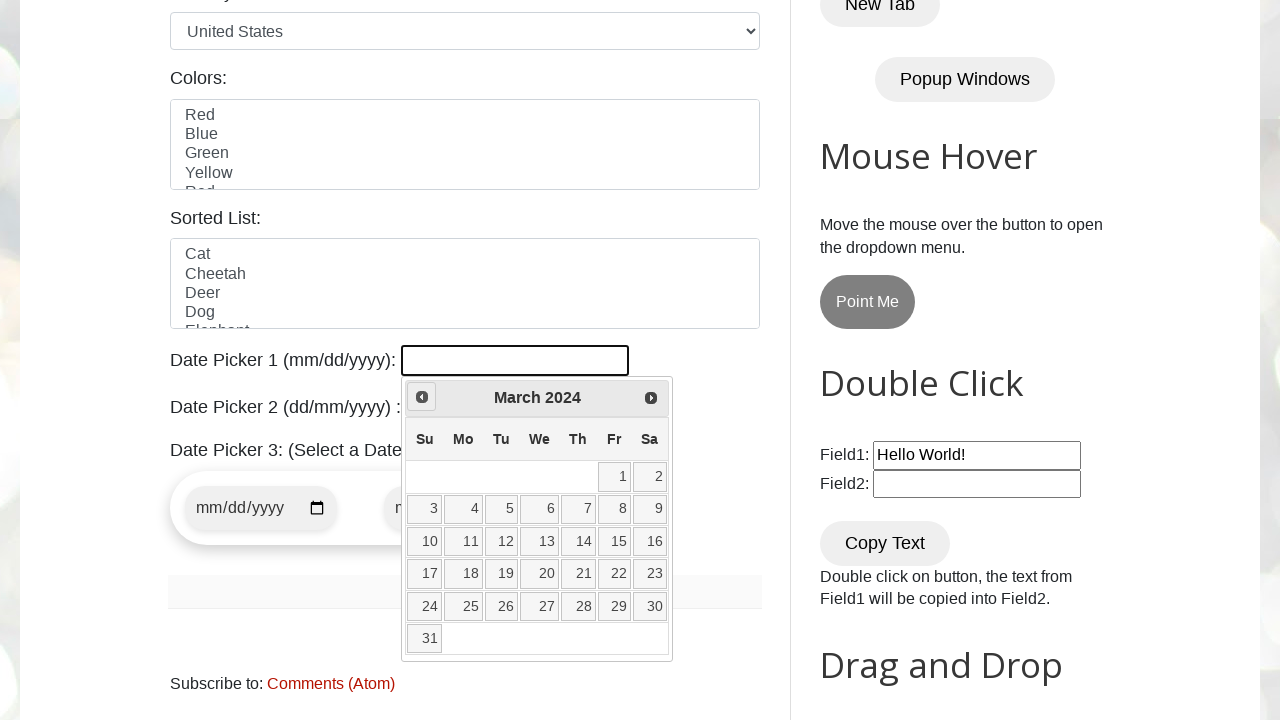

Retrieved current month: March
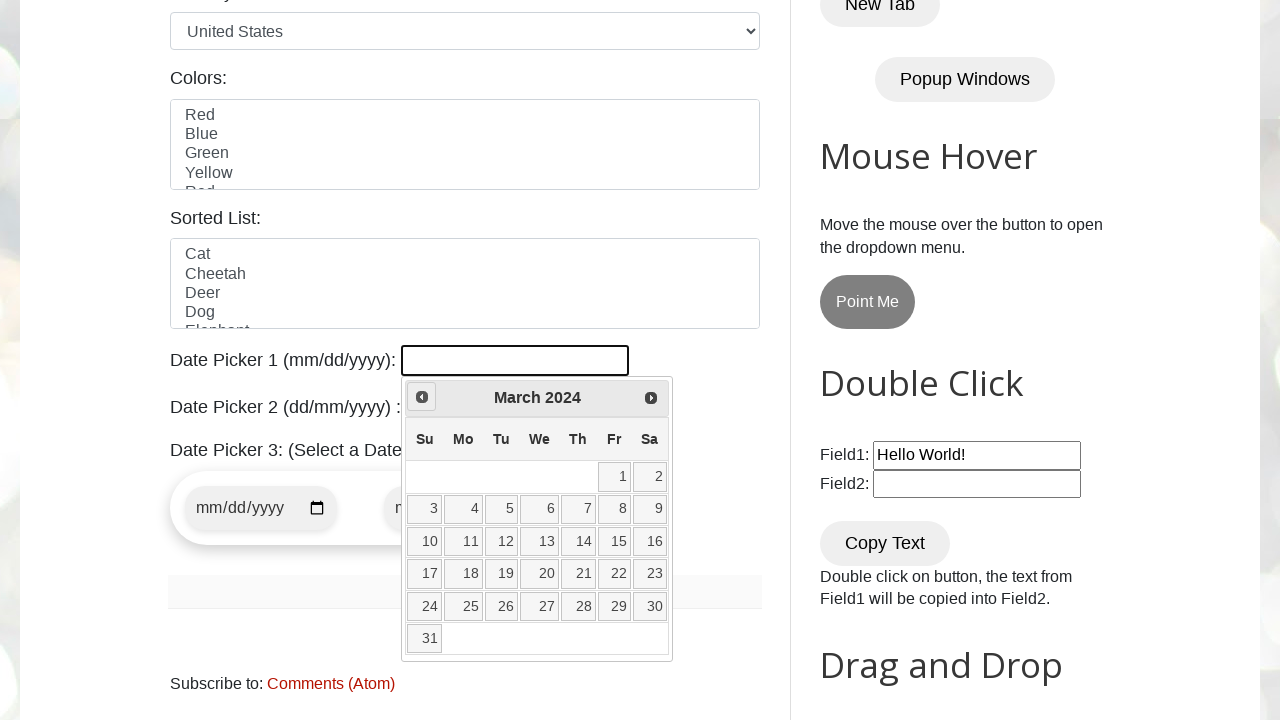

Navigated to previous month (current: March 2024, target: August 2022) at (422, 397) on [title="Prev"]
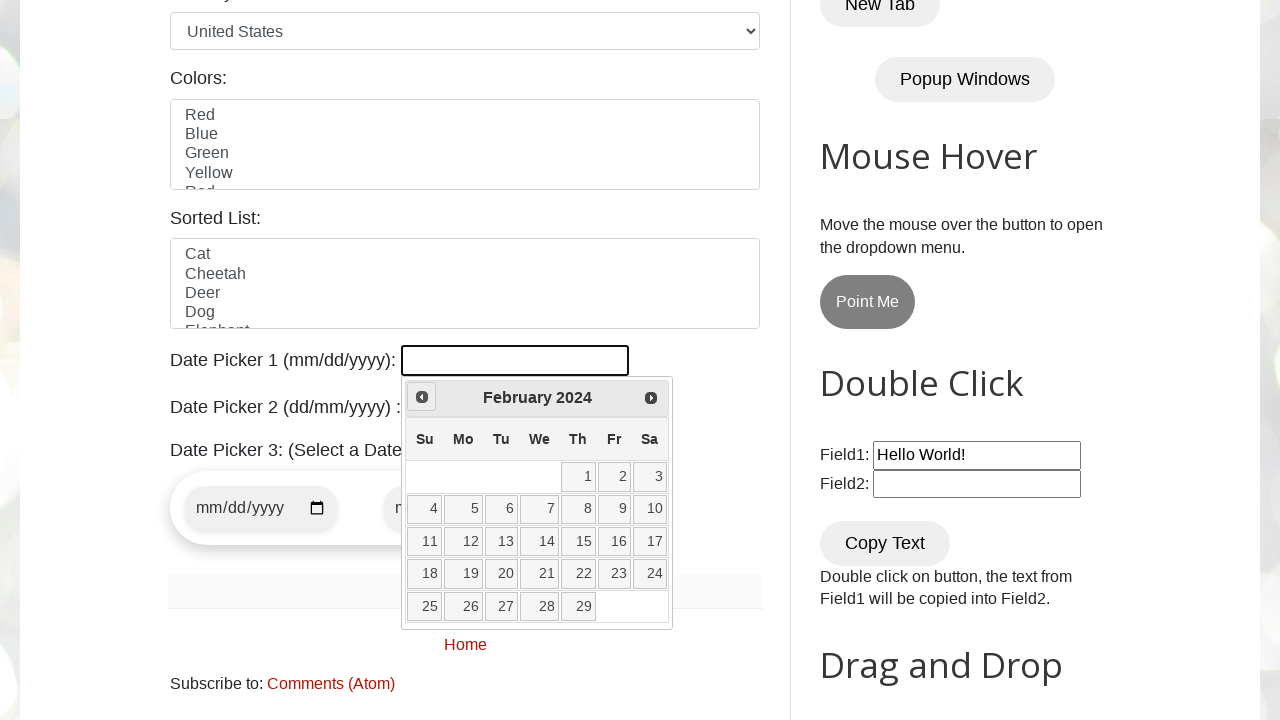

Retrieved current year: 2024
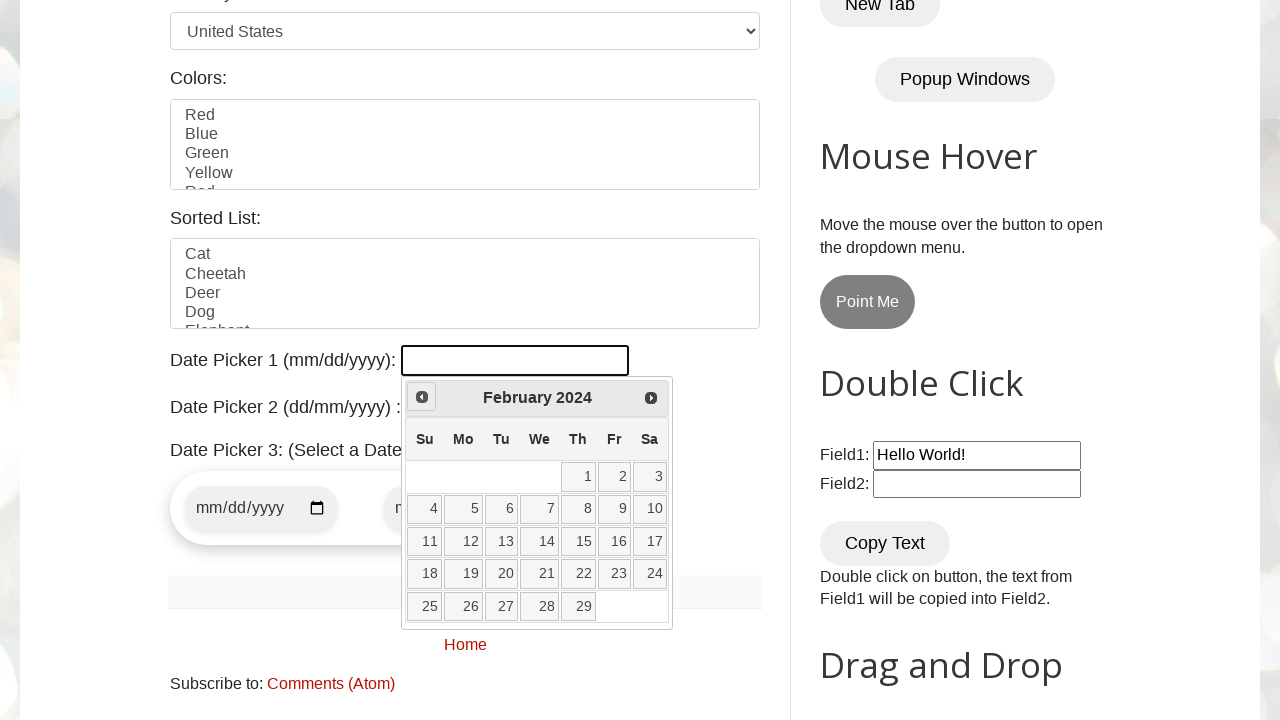

Retrieved current month: February
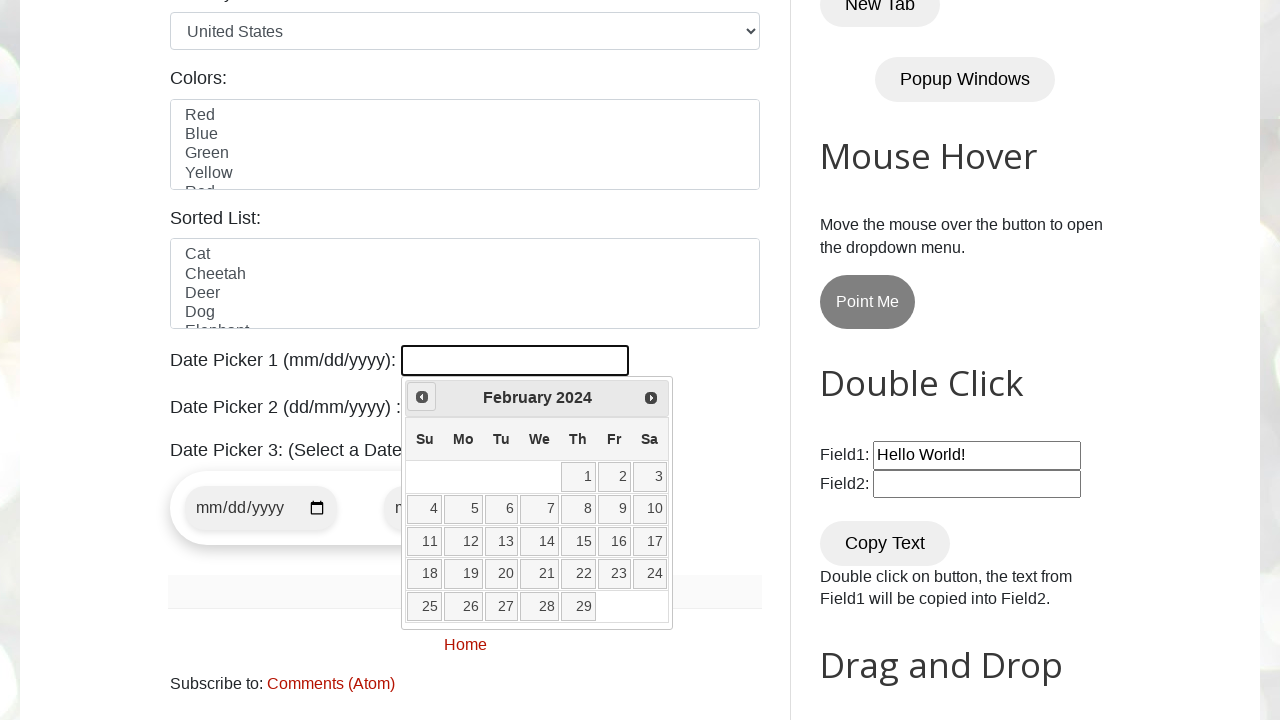

Navigated to previous month (current: February 2024, target: August 2022) at (422, 397) on [title="Prev"]
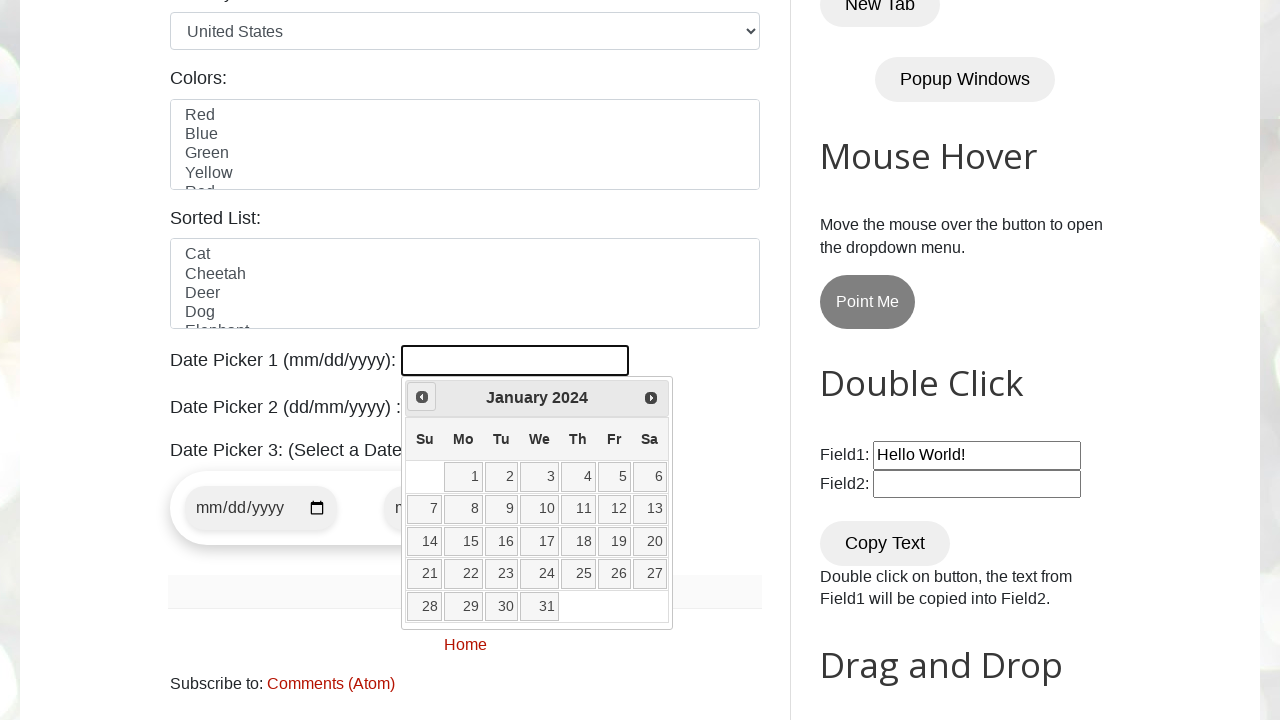

Retrieved current year: 2024
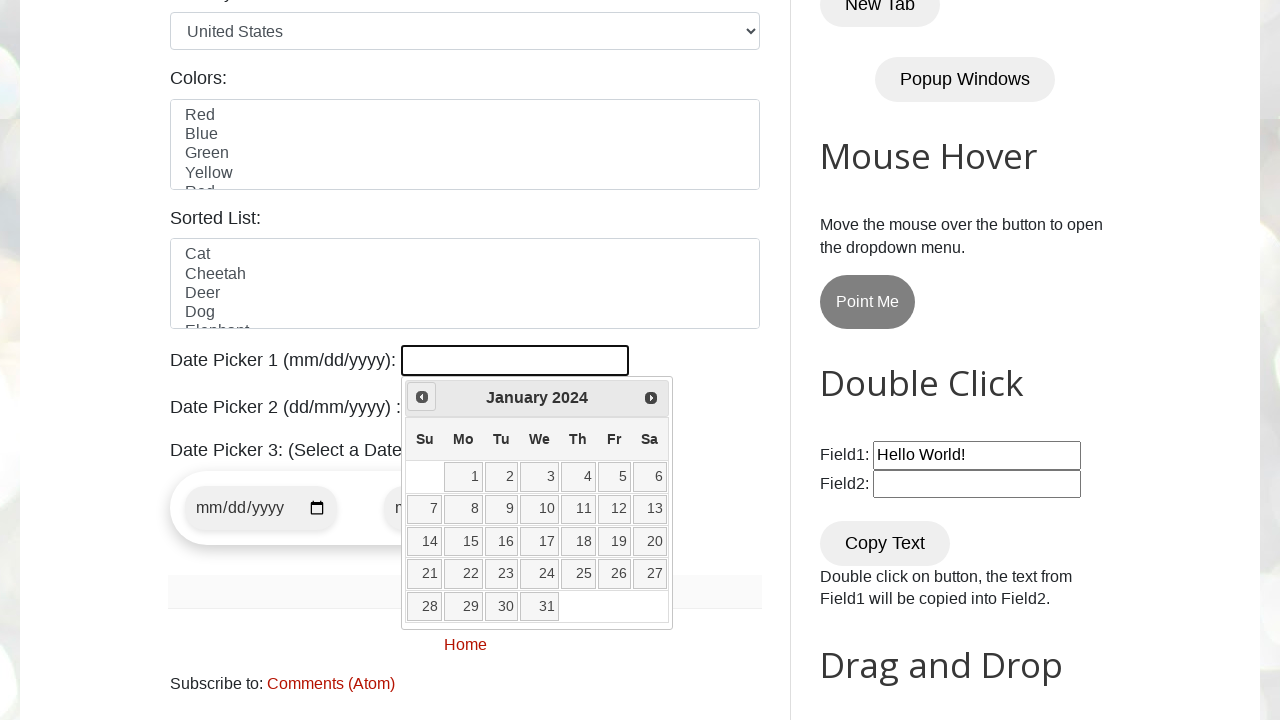

Retrieved current month: January
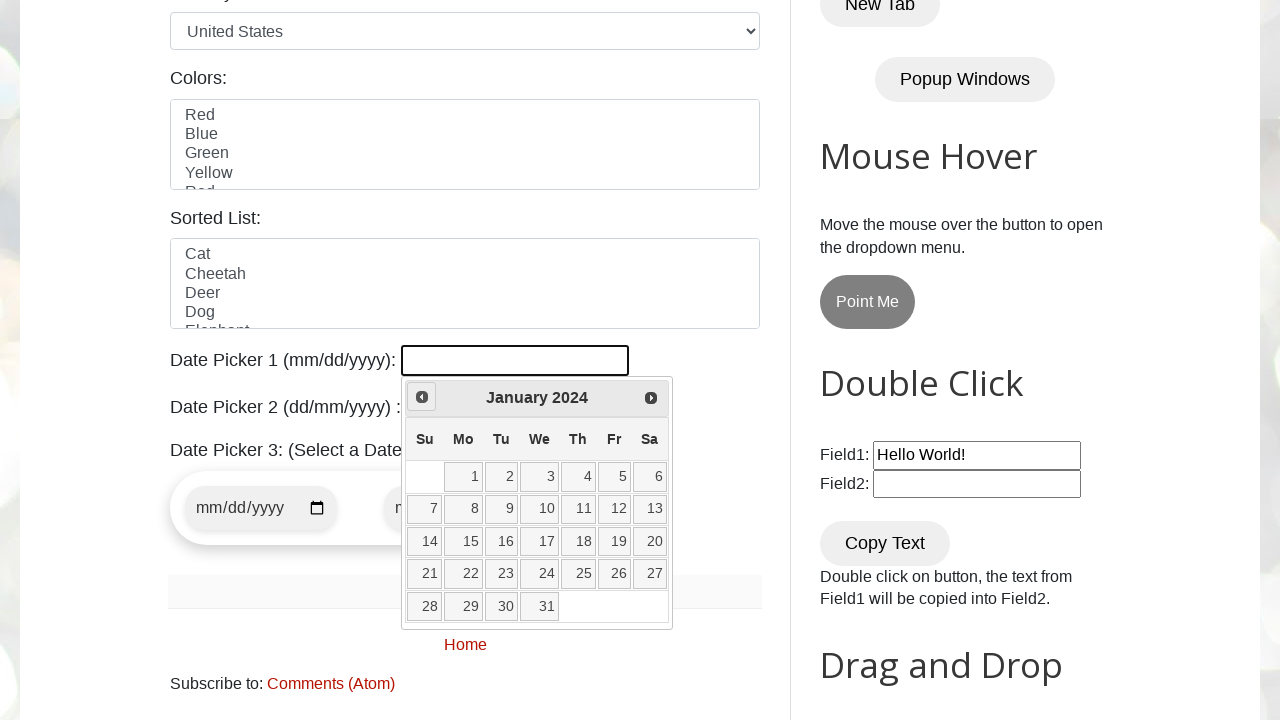

Navigated to previous month (current: January 2024, target: August 2022) at (422, 397) on [title="Prev"]
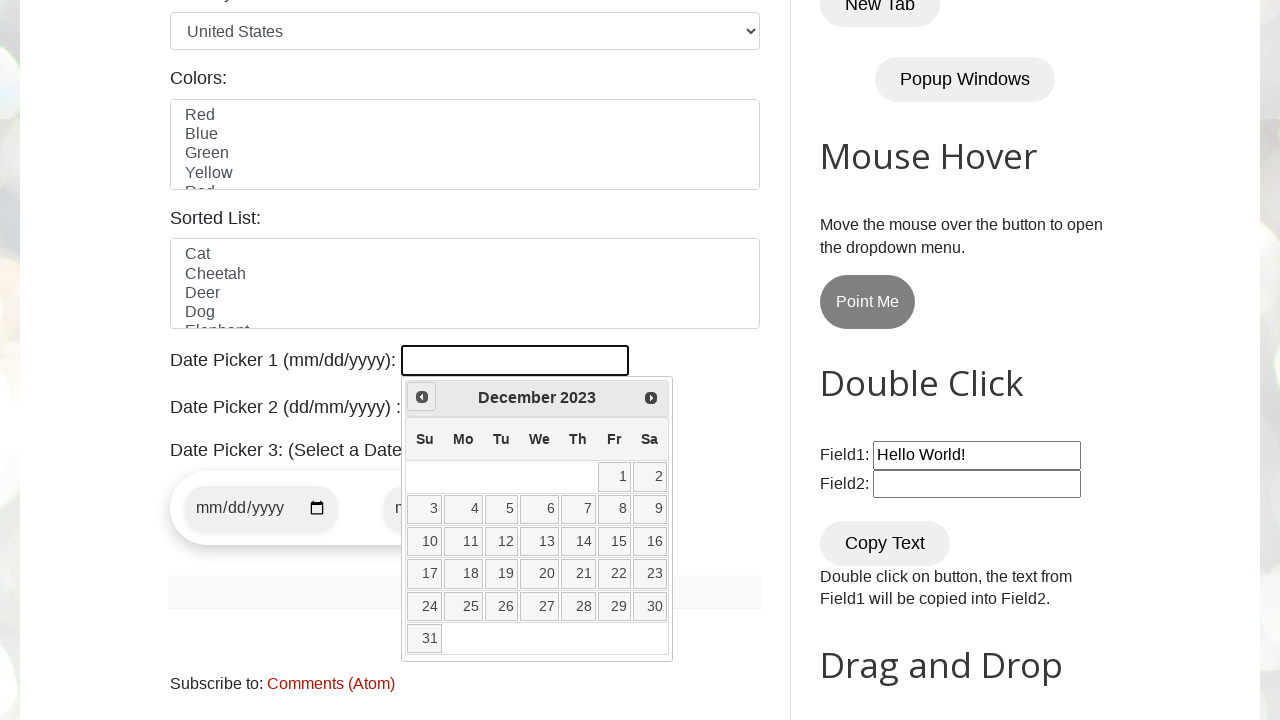

Retrieved current year: 2023
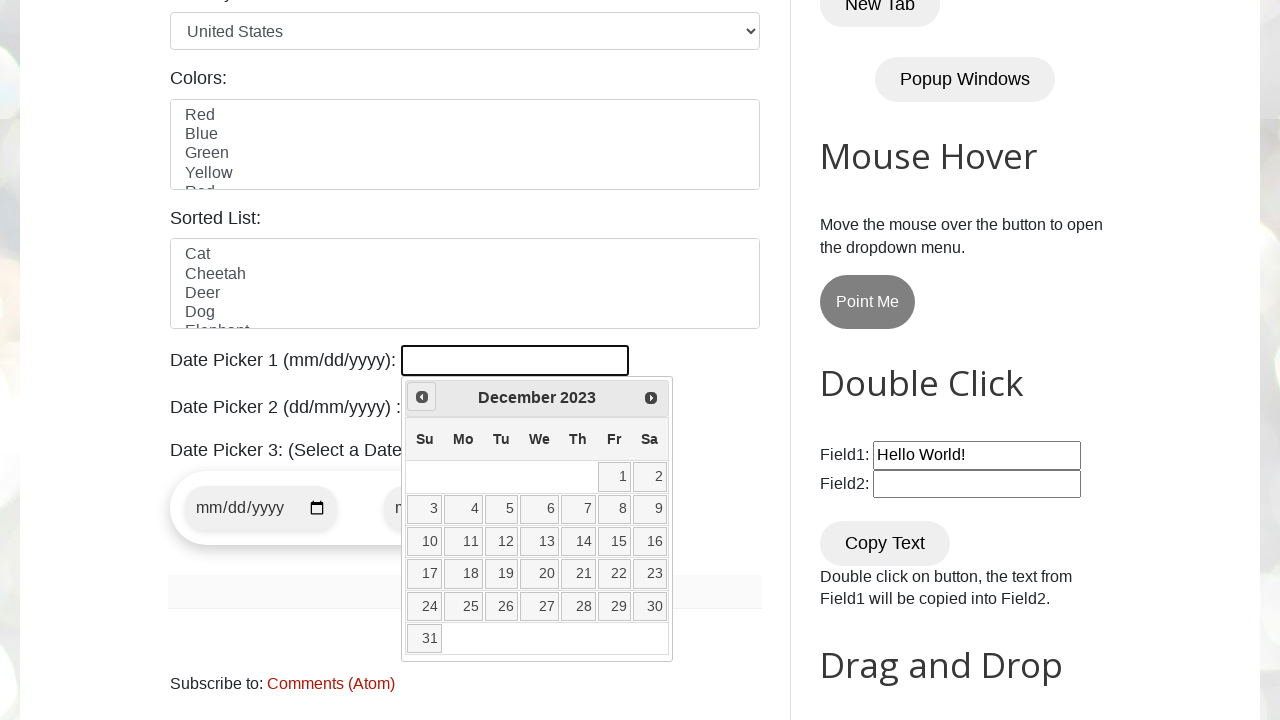

Retrieved current month: December
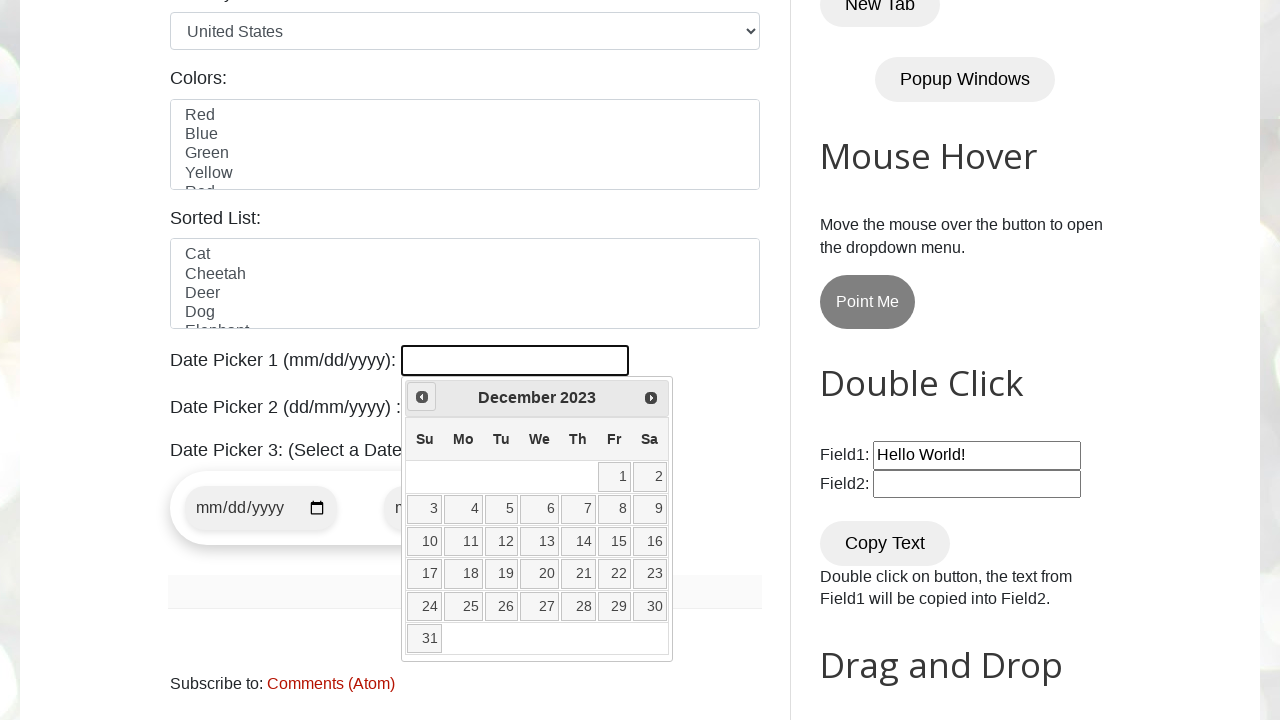

Navigated to previous month (current: December 2023, target: August 2022) at (422, 397) on [title="Prev"]
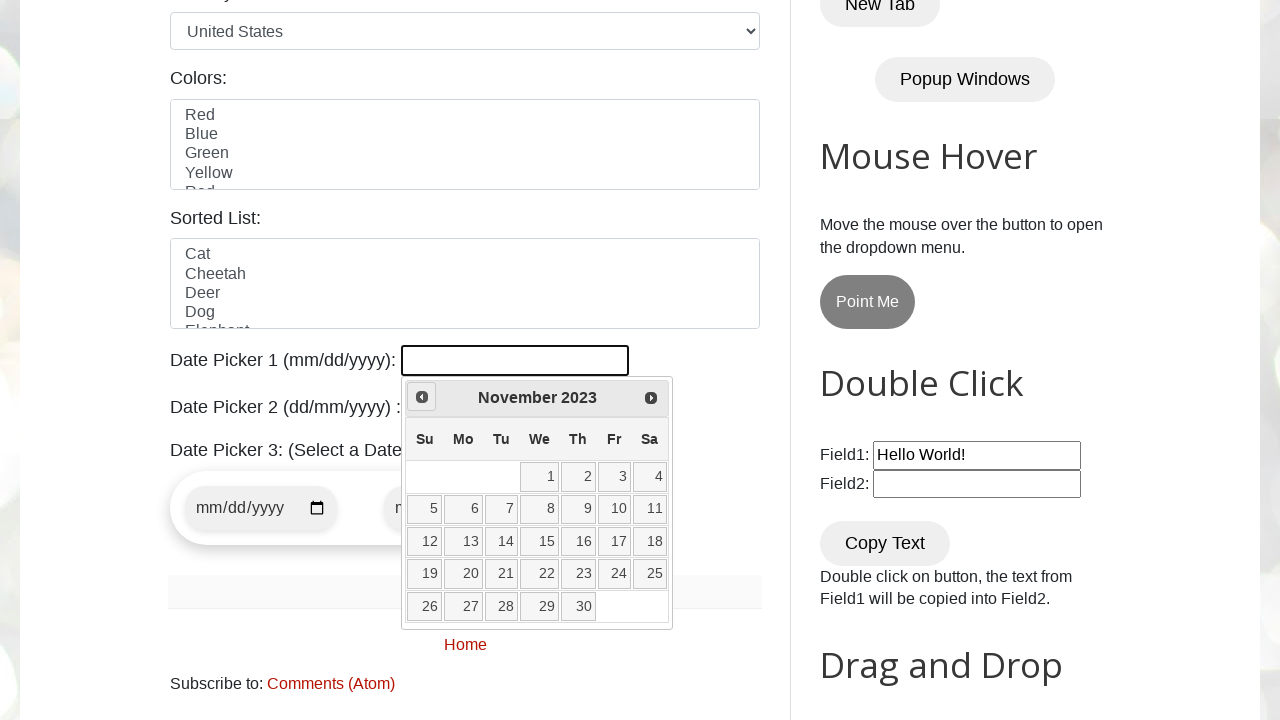

Retrieved current year: 2023
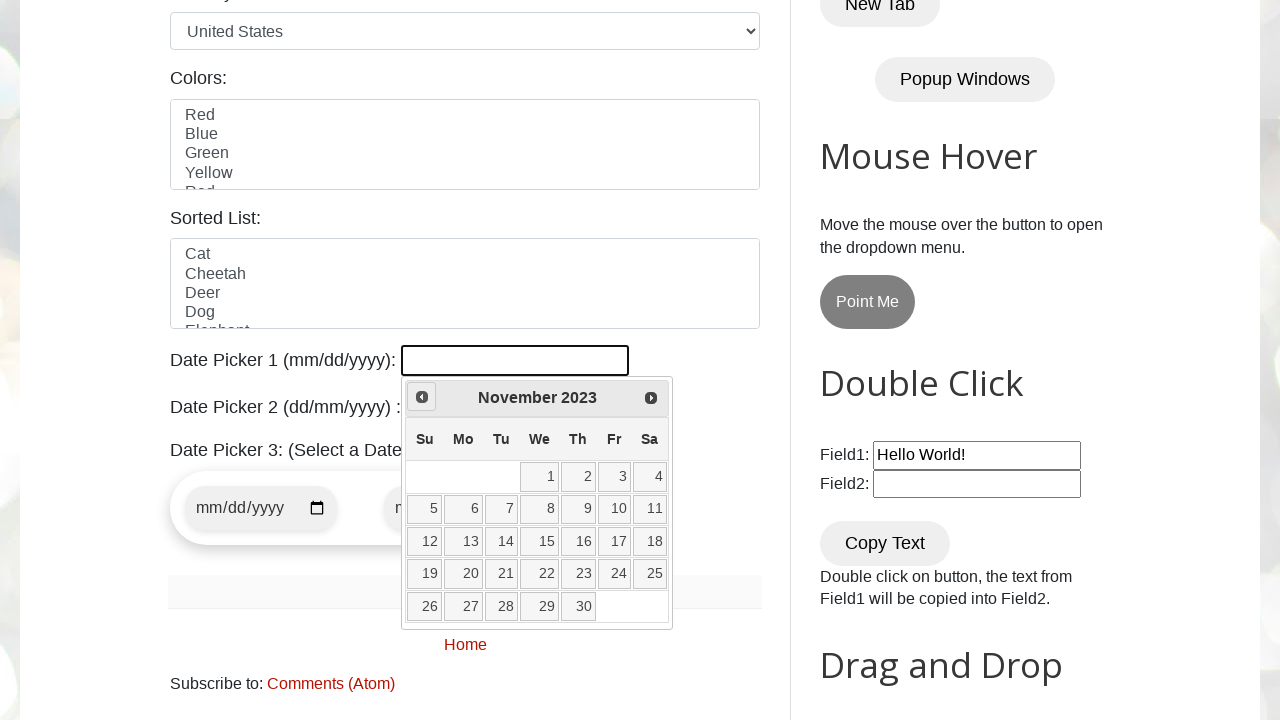

Retrieved current month: November
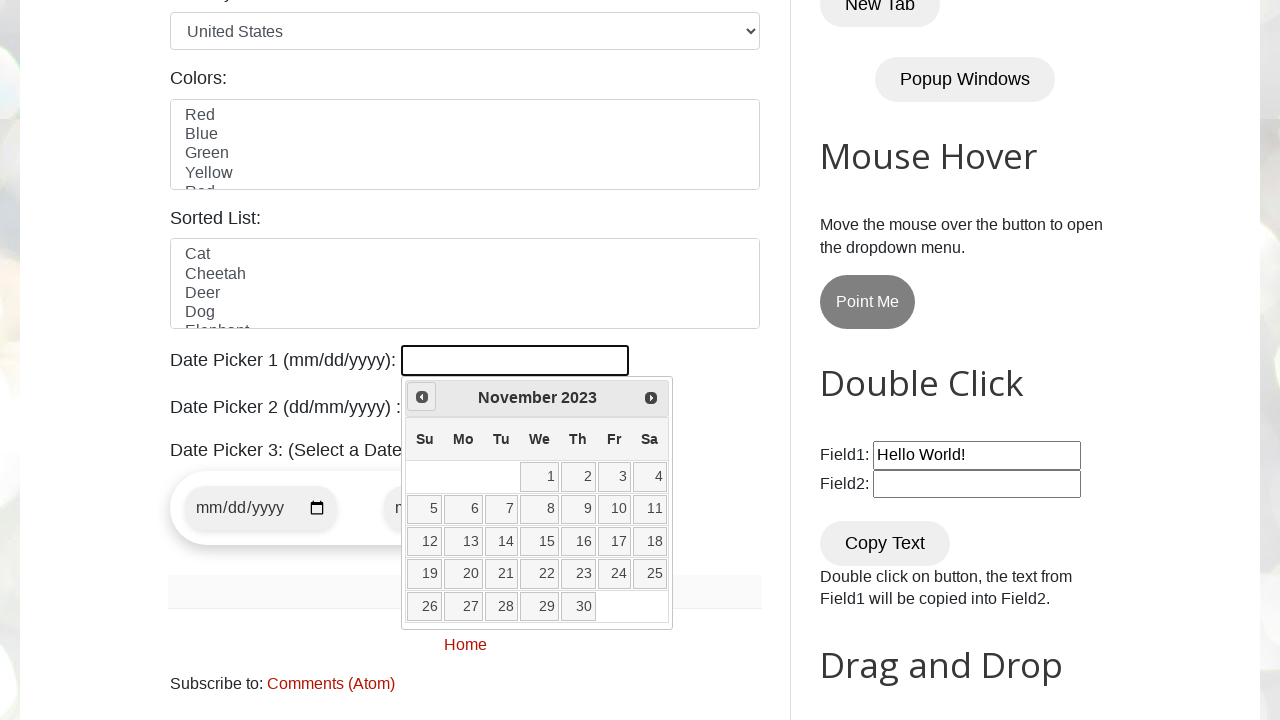

Navigated to previous month (current: November 2023, target: August 2022) at (422, 397) on [title="Prev"]
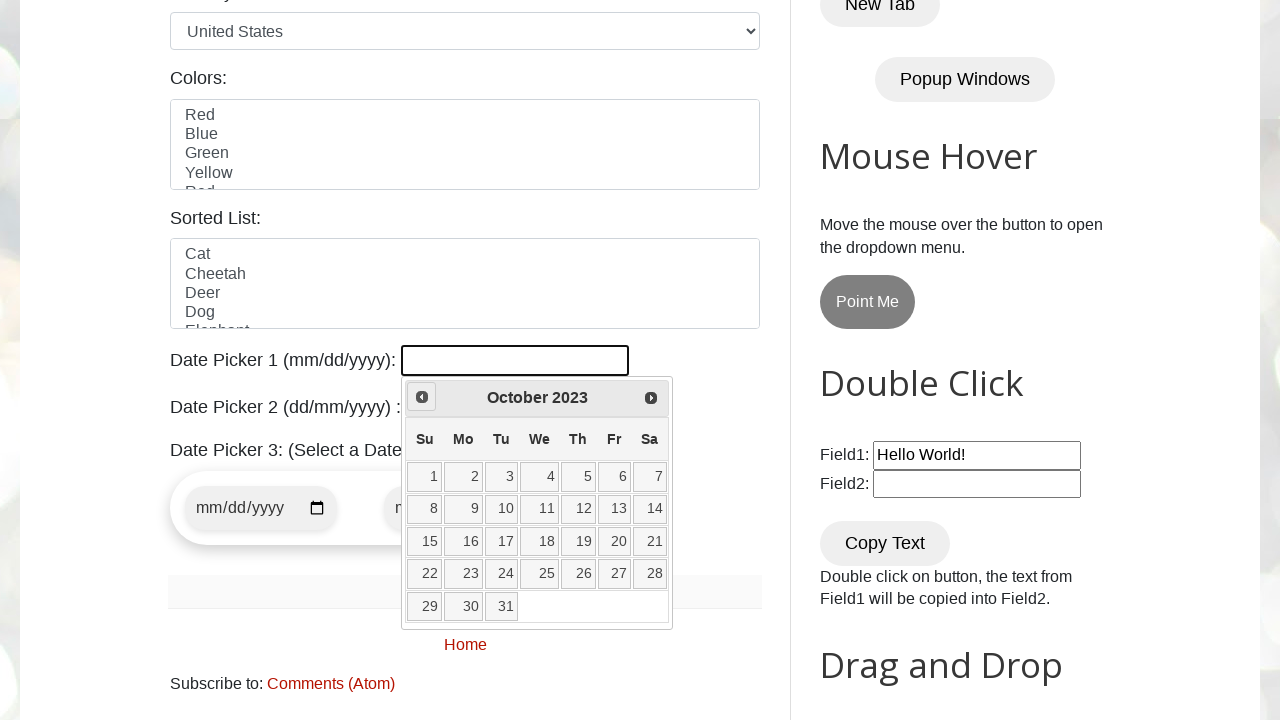

Retrieved current year: 2023
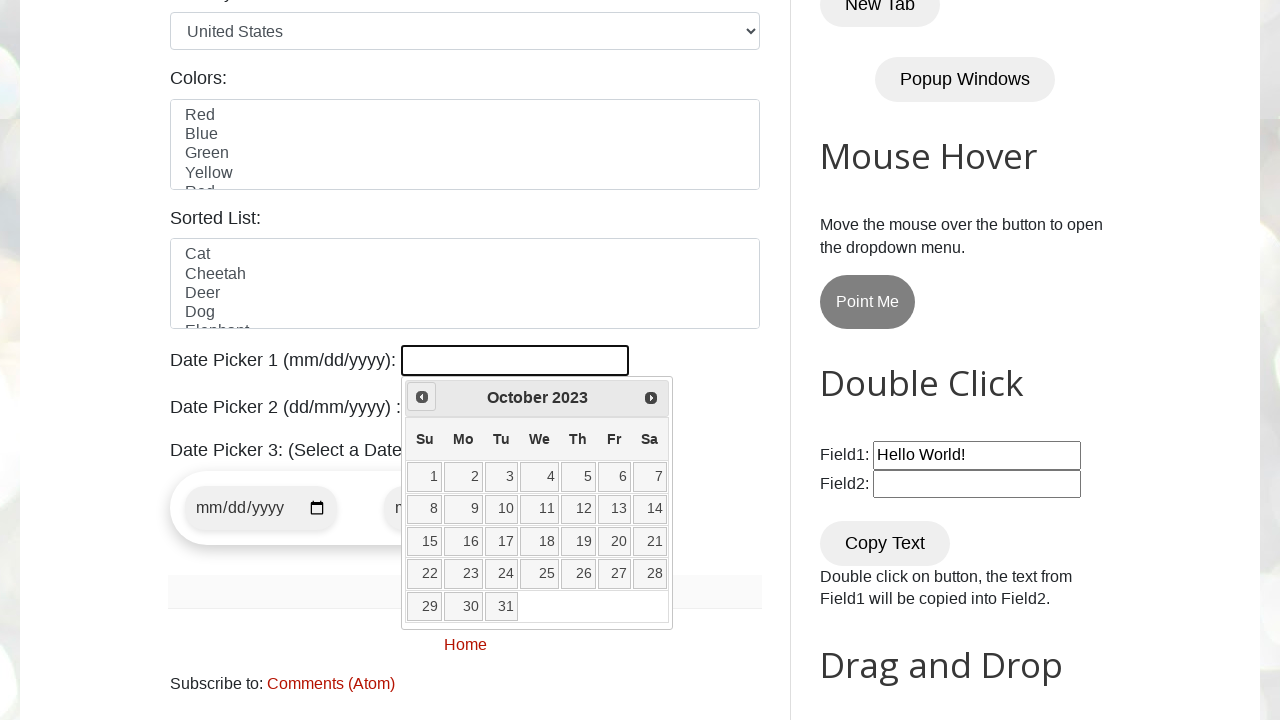

Retrieved current month: October
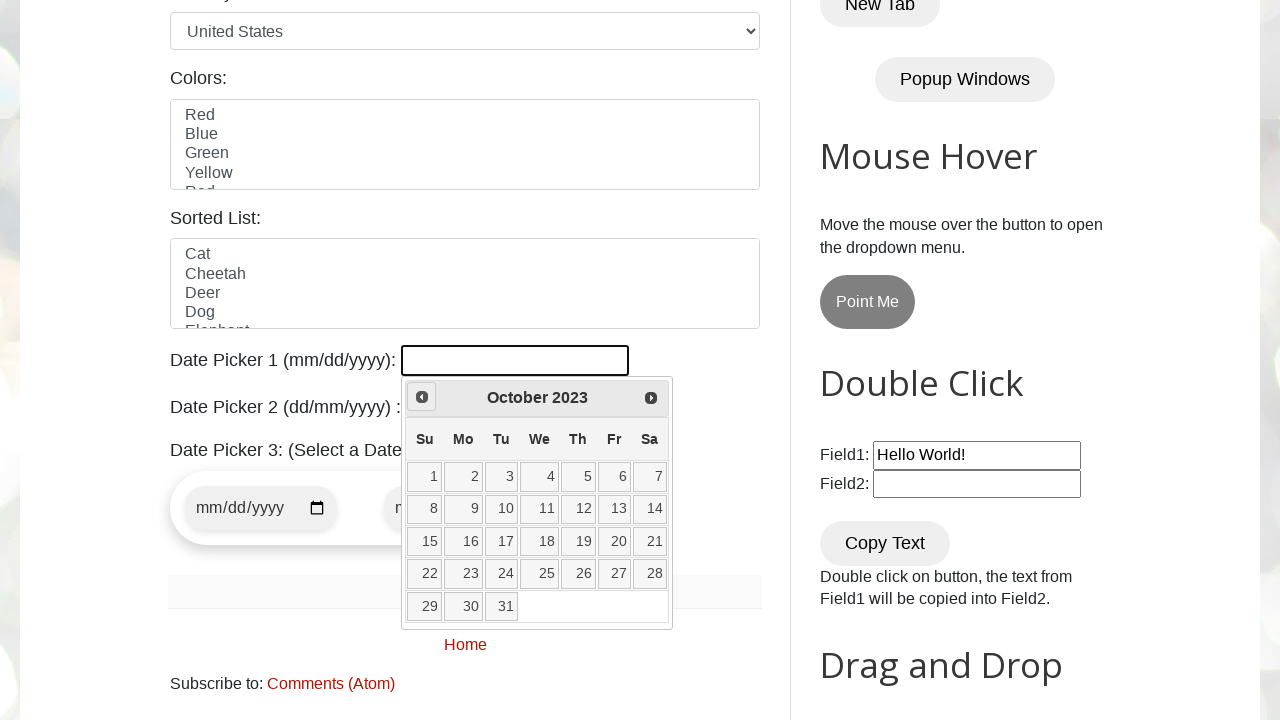

Navigated to previous month (current: October 2023, target: August 2022) at (422, 397) on [title="Prev"]
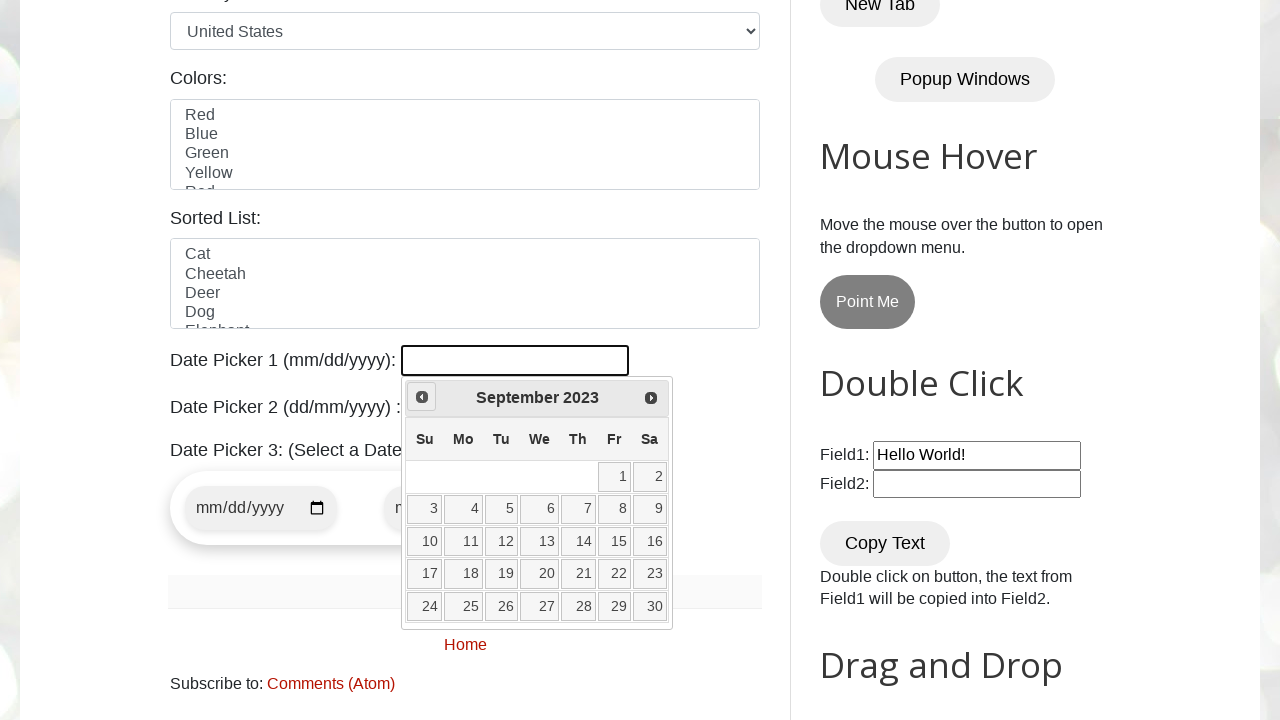

Retrieved current year: 2023
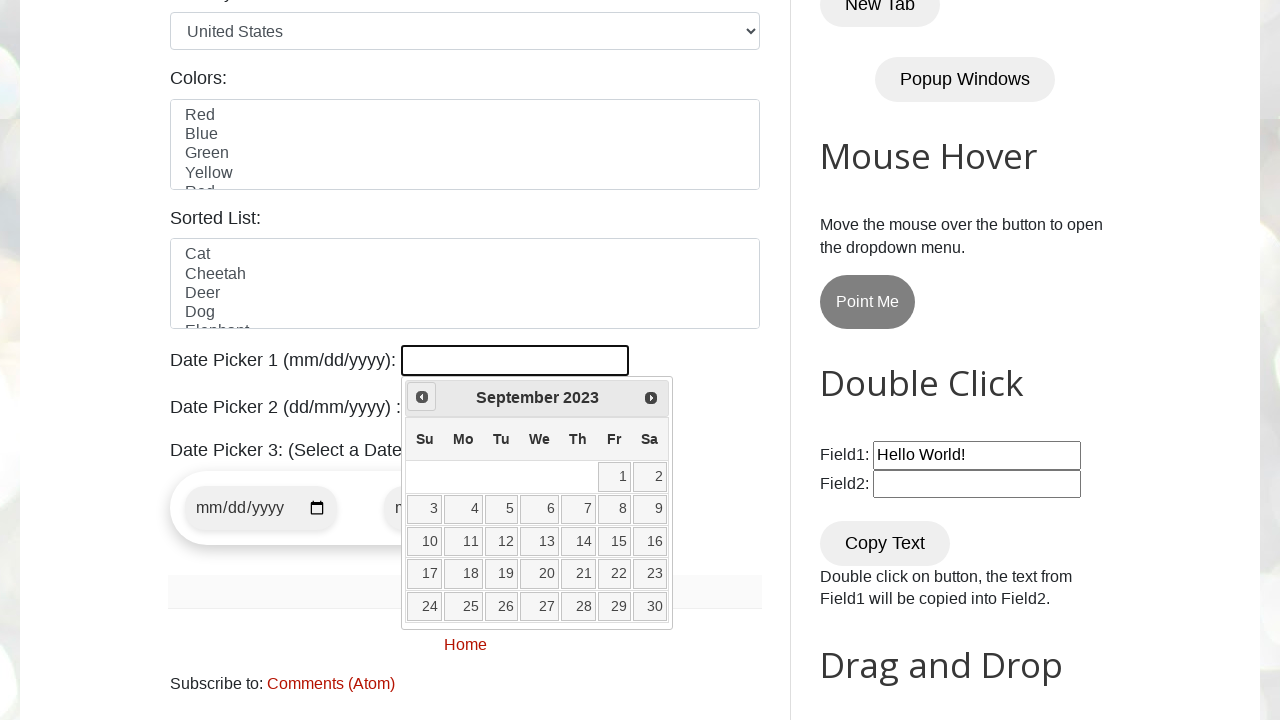

Retrieved current month: September
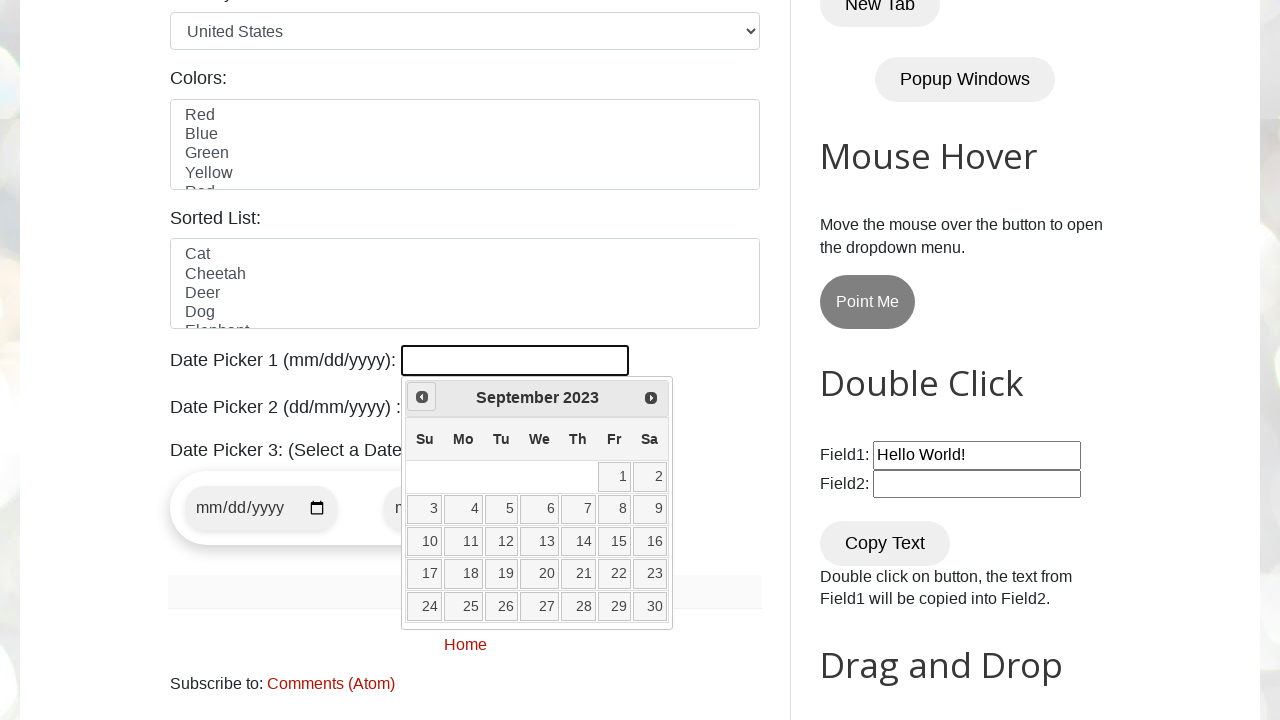

Navigated to previous month (current: September 2023, target: August 2022) at (422, 397) on [title="Prev"]
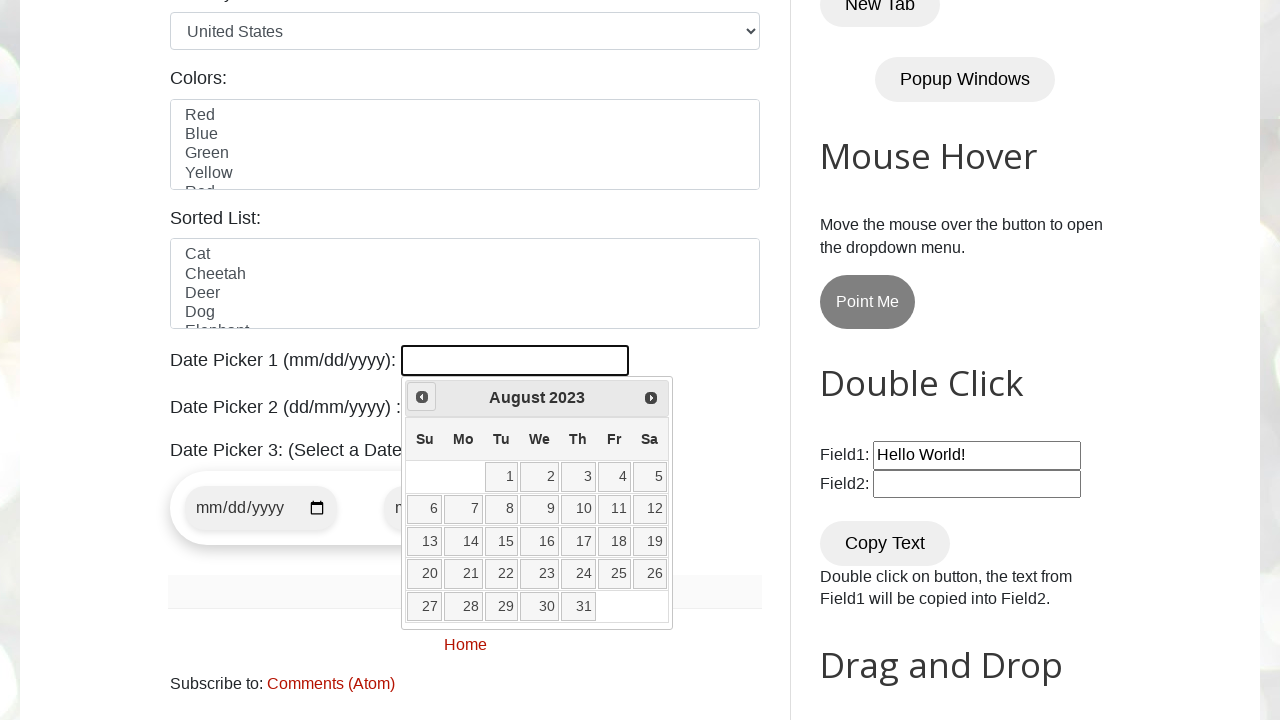

Retrieved current year: 2023
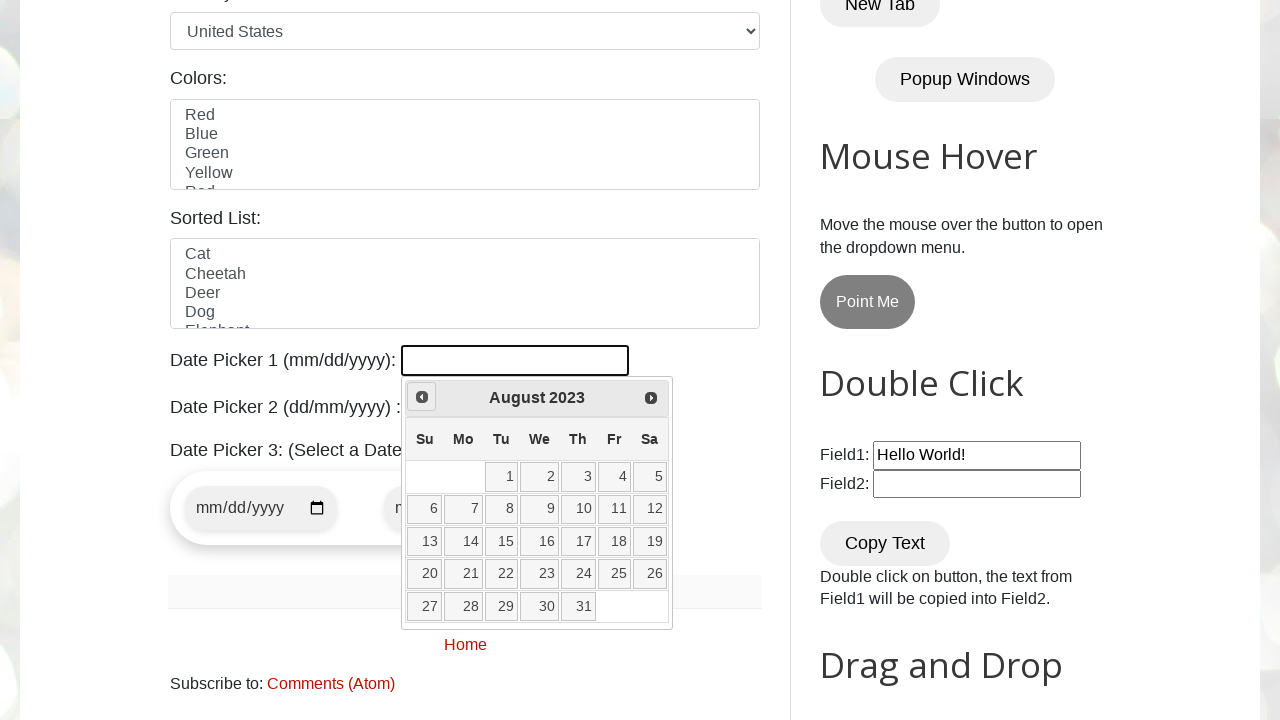

Retrieved current month: August
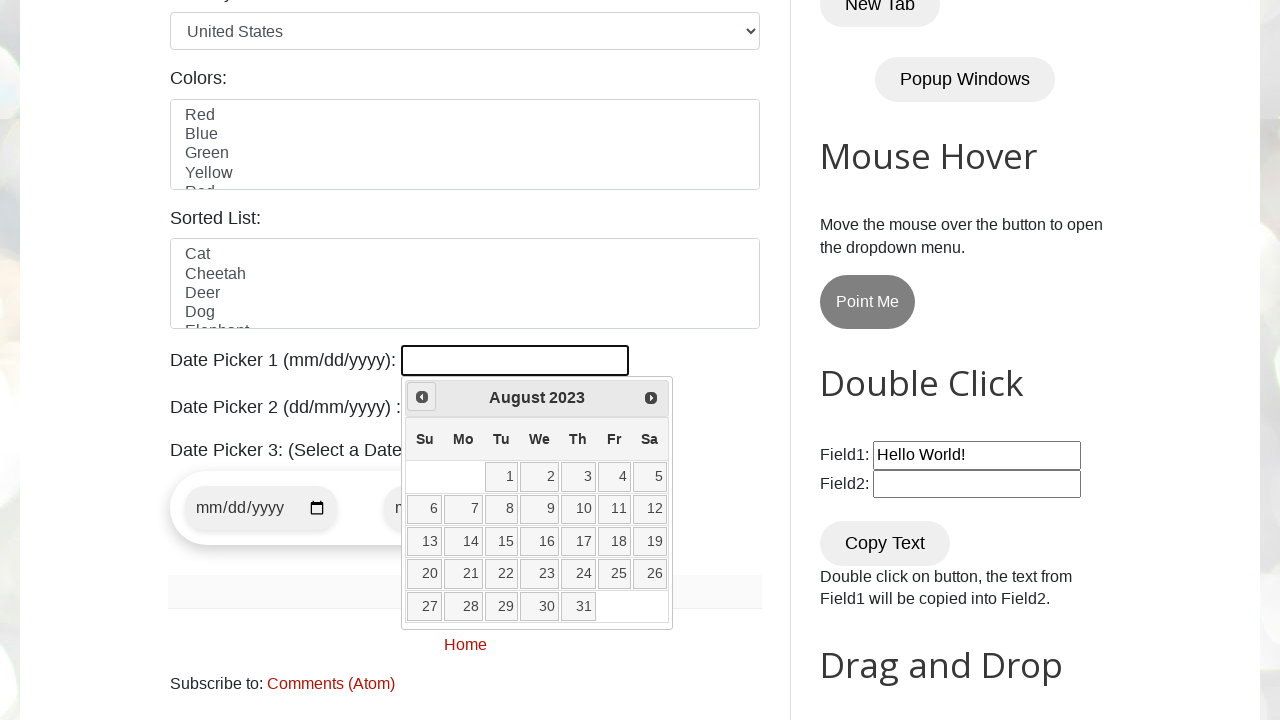

Navigated to previous month (current: August 2023, target: August 2022) at (422, 397) on [title="Prev"]
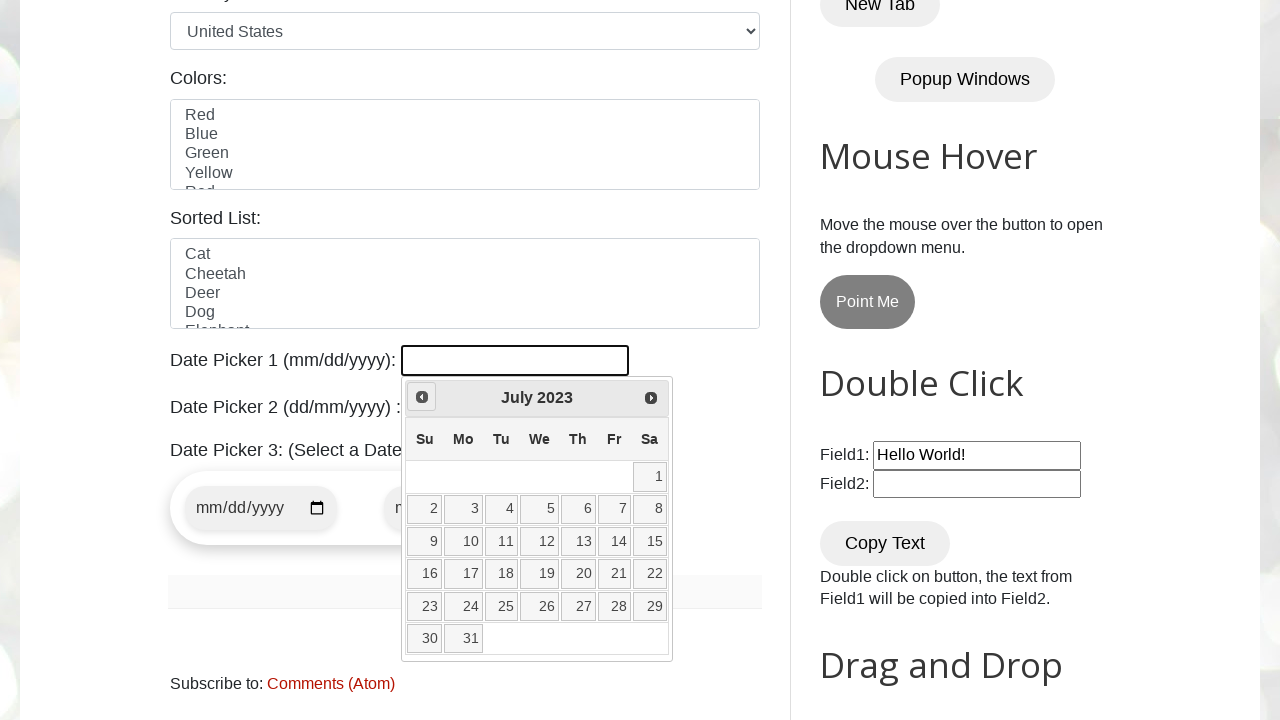

Retrieved current year: 2023
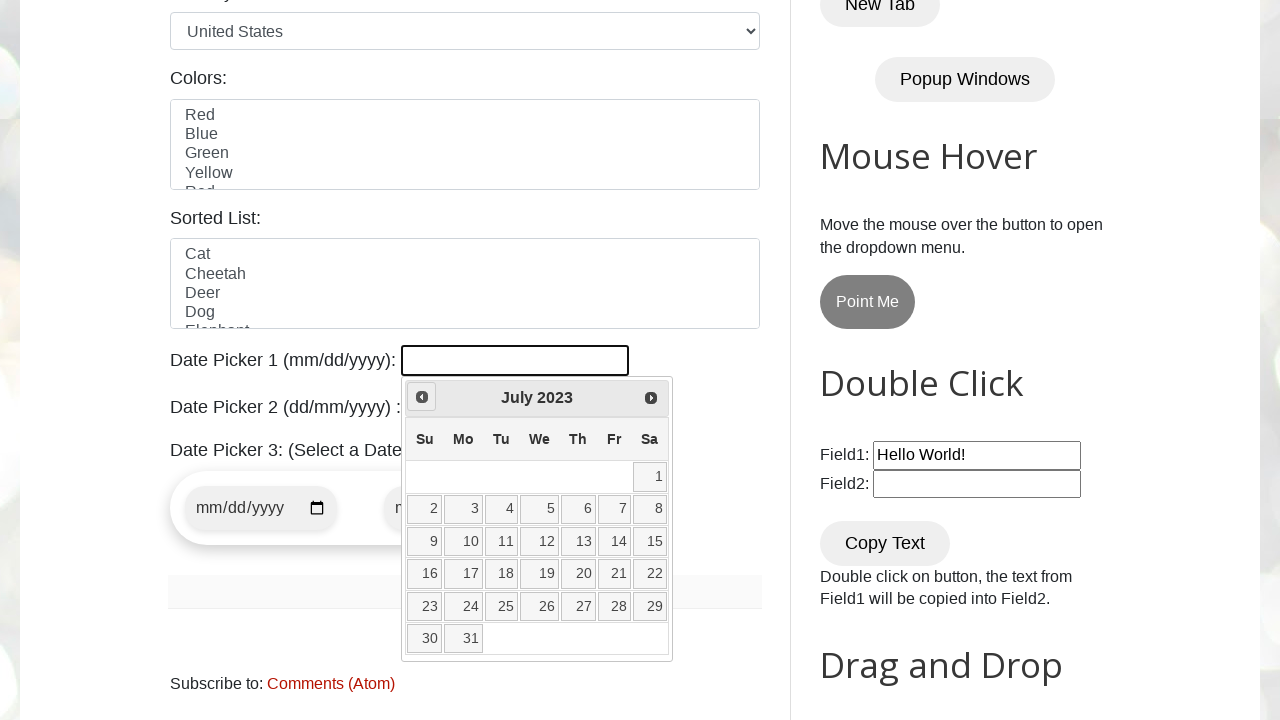

Retrieved current month: July
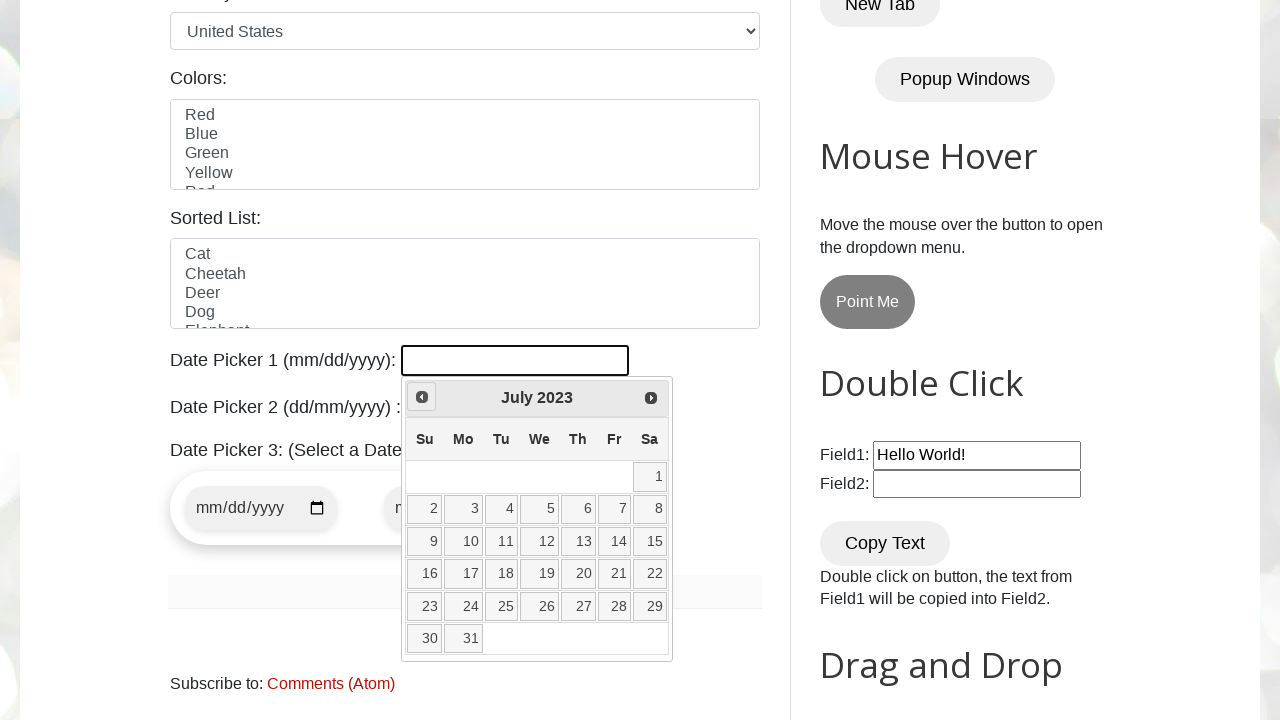

Navigated to previous month (current: July 2023, target: August 2022) at (422, 397) on [title="Prev"]
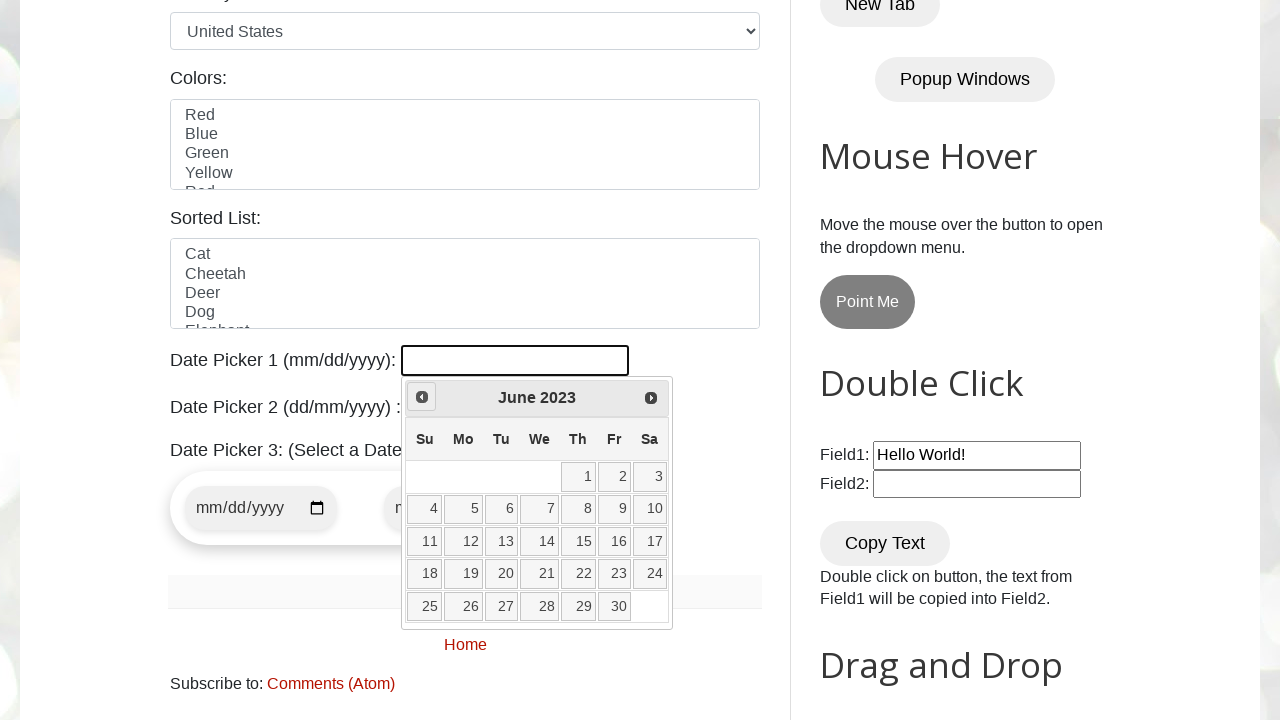

Retrieved current year: 2023
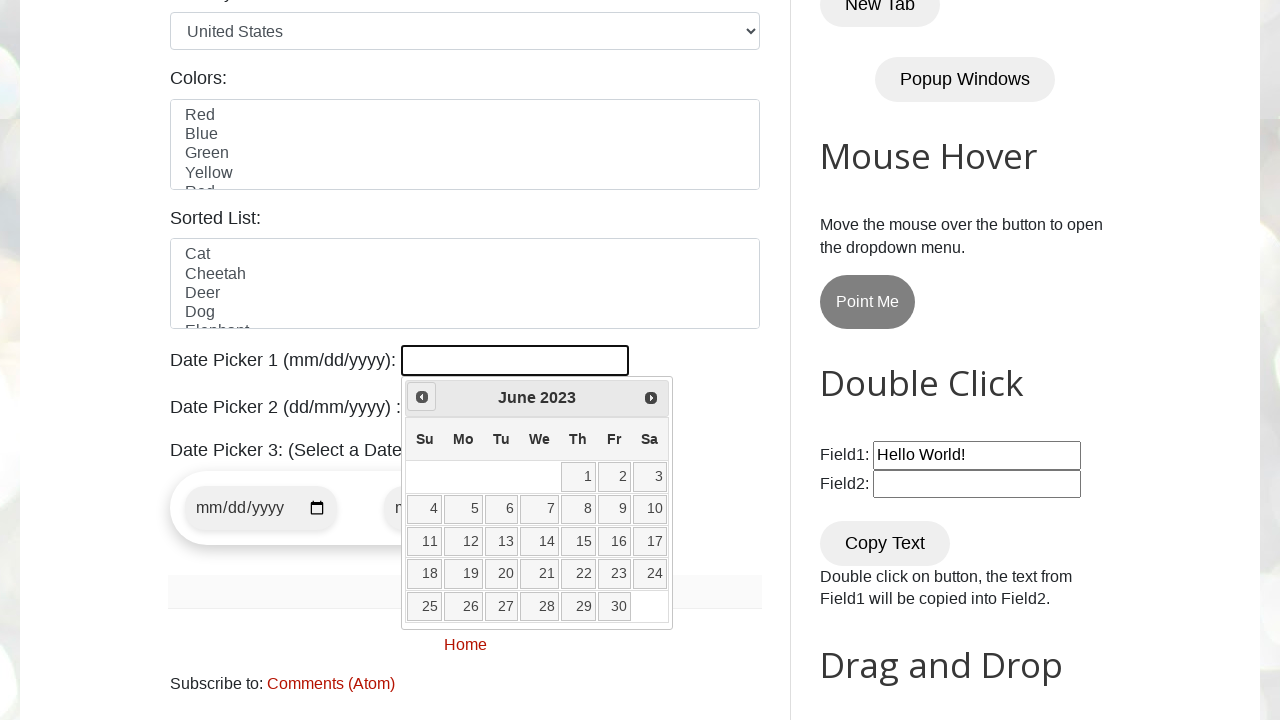

Retrieved current month: June
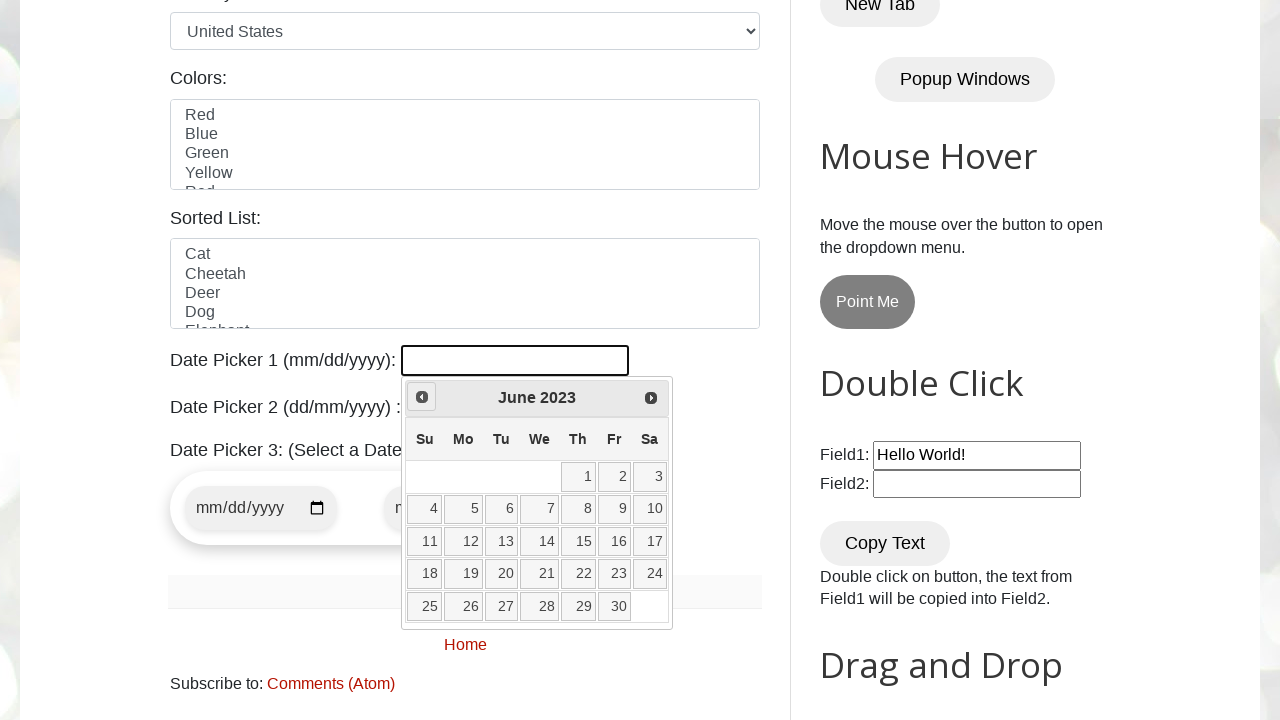

Navigated to previous month (current: June 2023, target: August 2022) at (422, 397) on [title="Prev"]
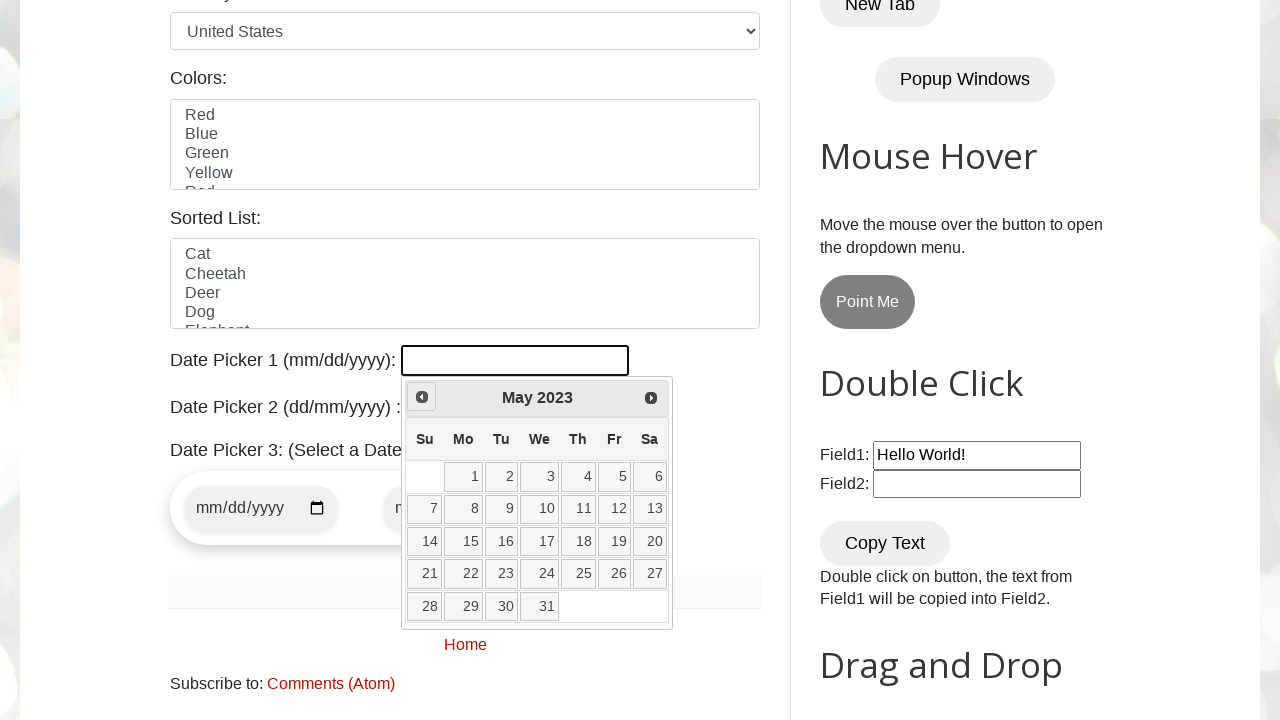

Retrieved current year: 2023
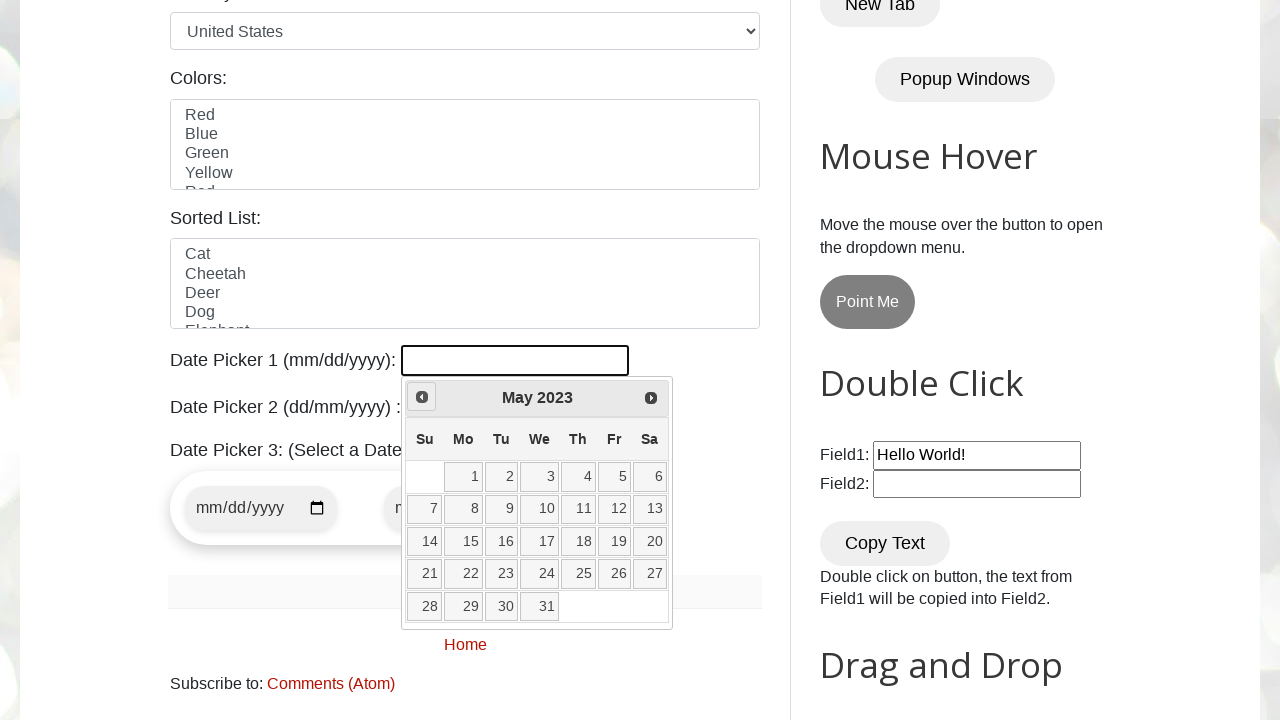

Retrieved current month: May
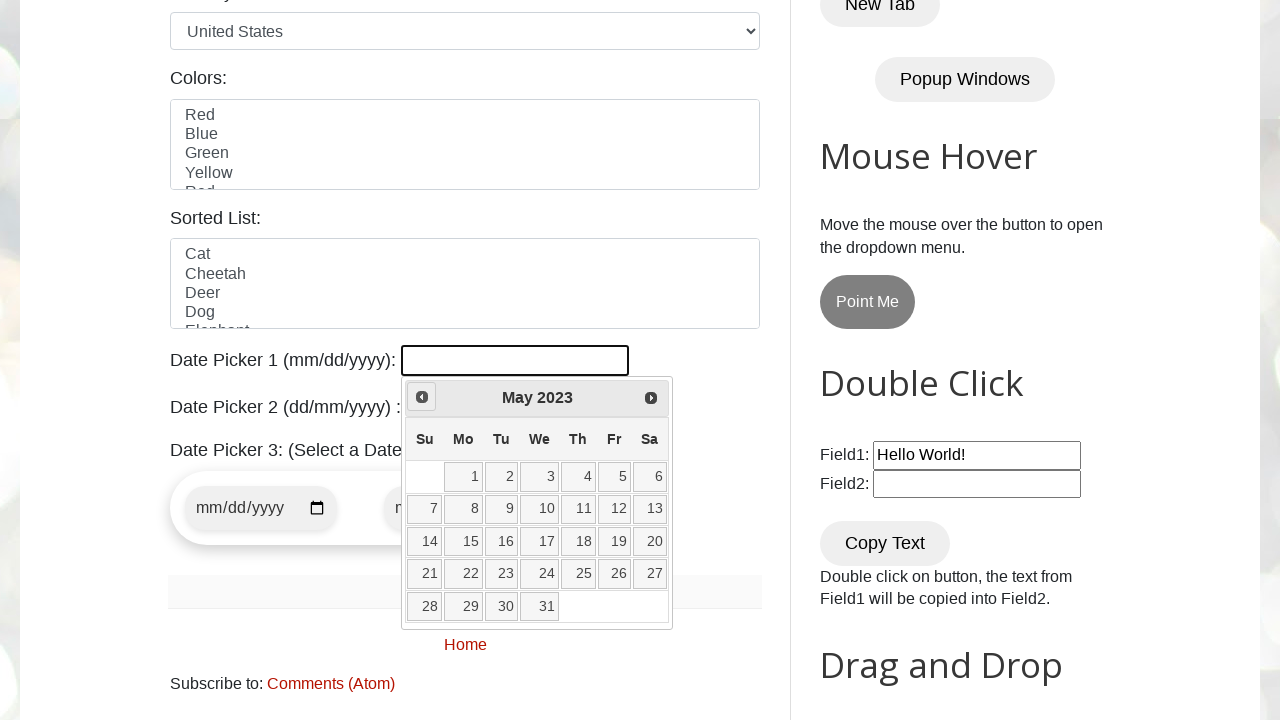

Navigated to previous month (current: May 2023, target: August 2022) at (422, 397) on [title="Prev"]
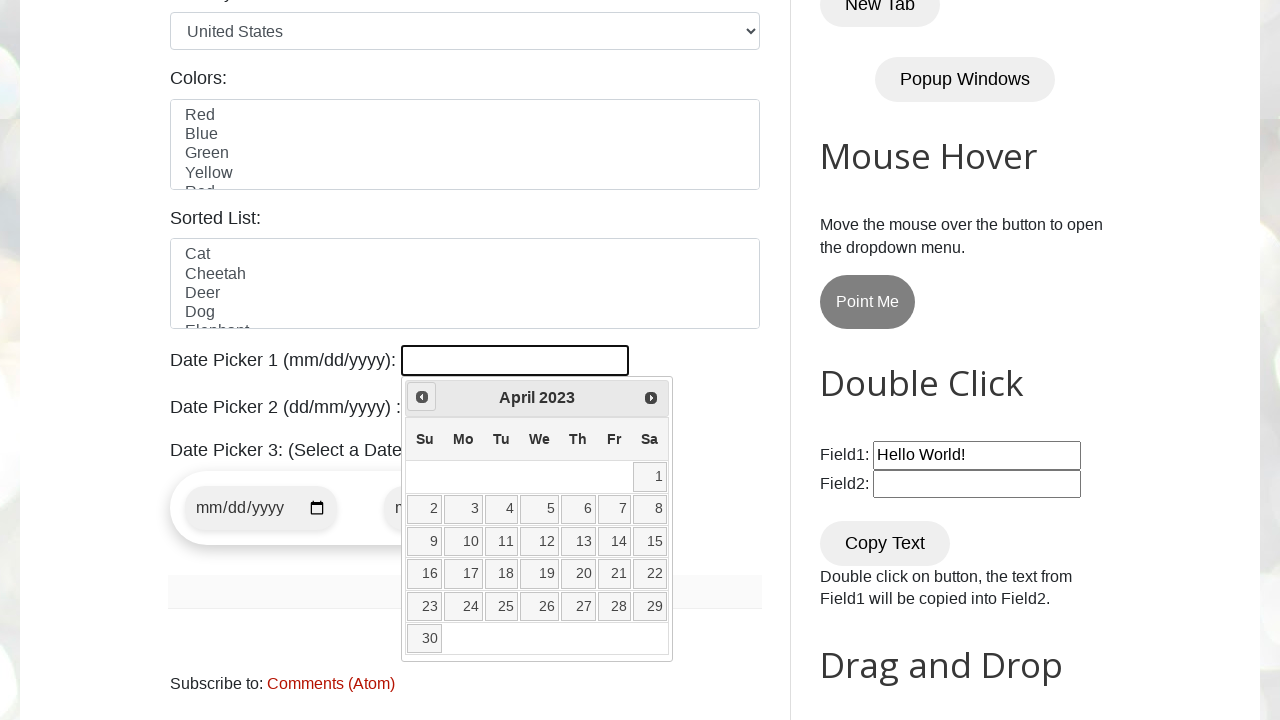

Retrieved current year: 2023
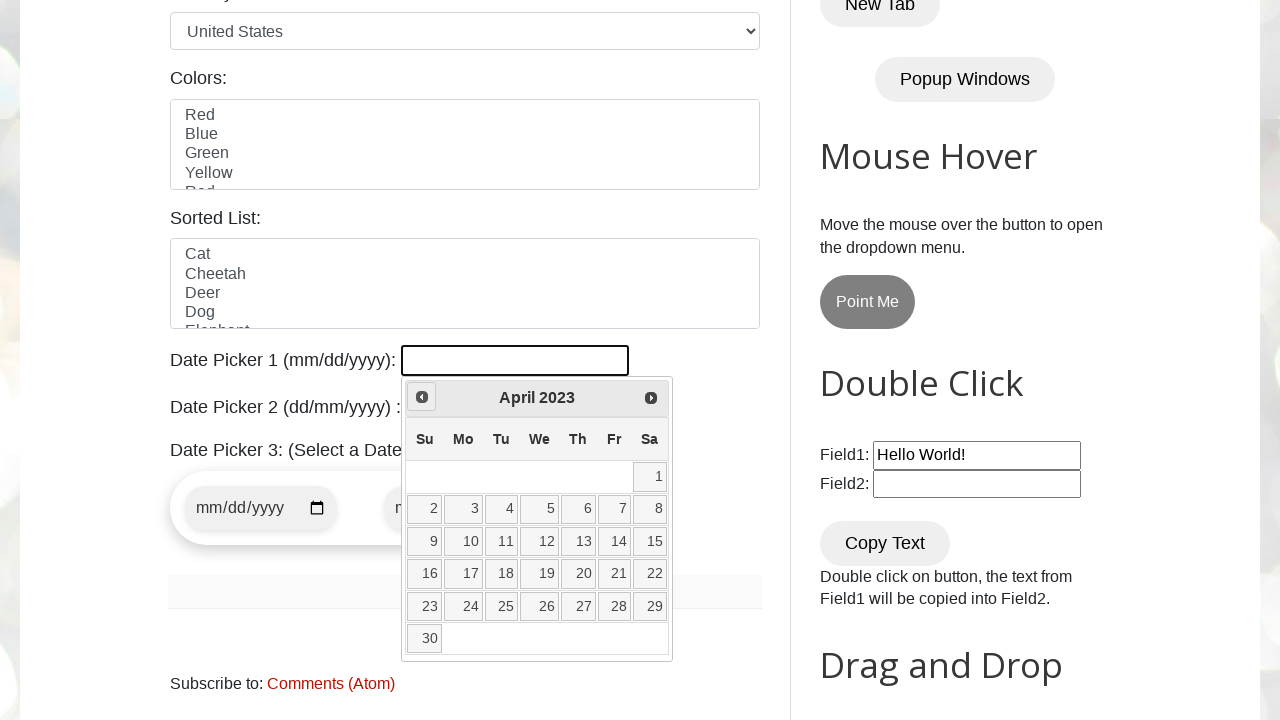

Retrieved current month: April
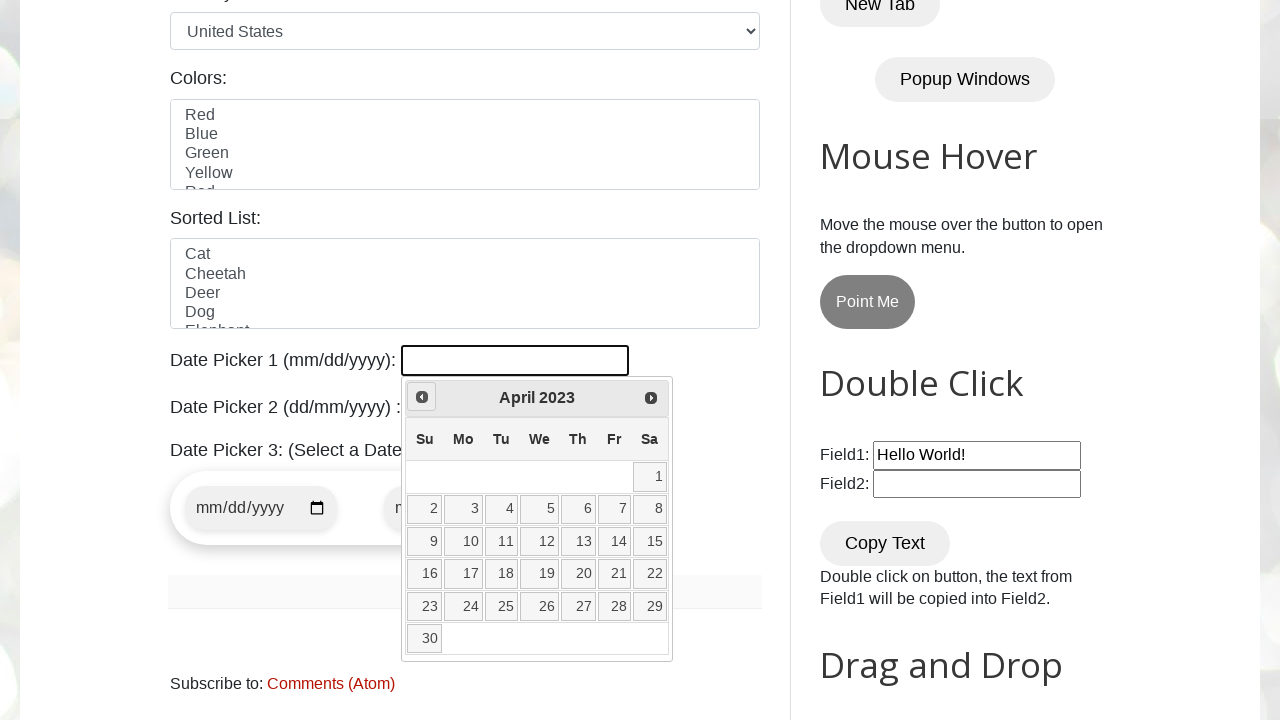

Navigated to previous month (current: April 2023, target: August 2022) at (422, 397) on [title="Prev"]
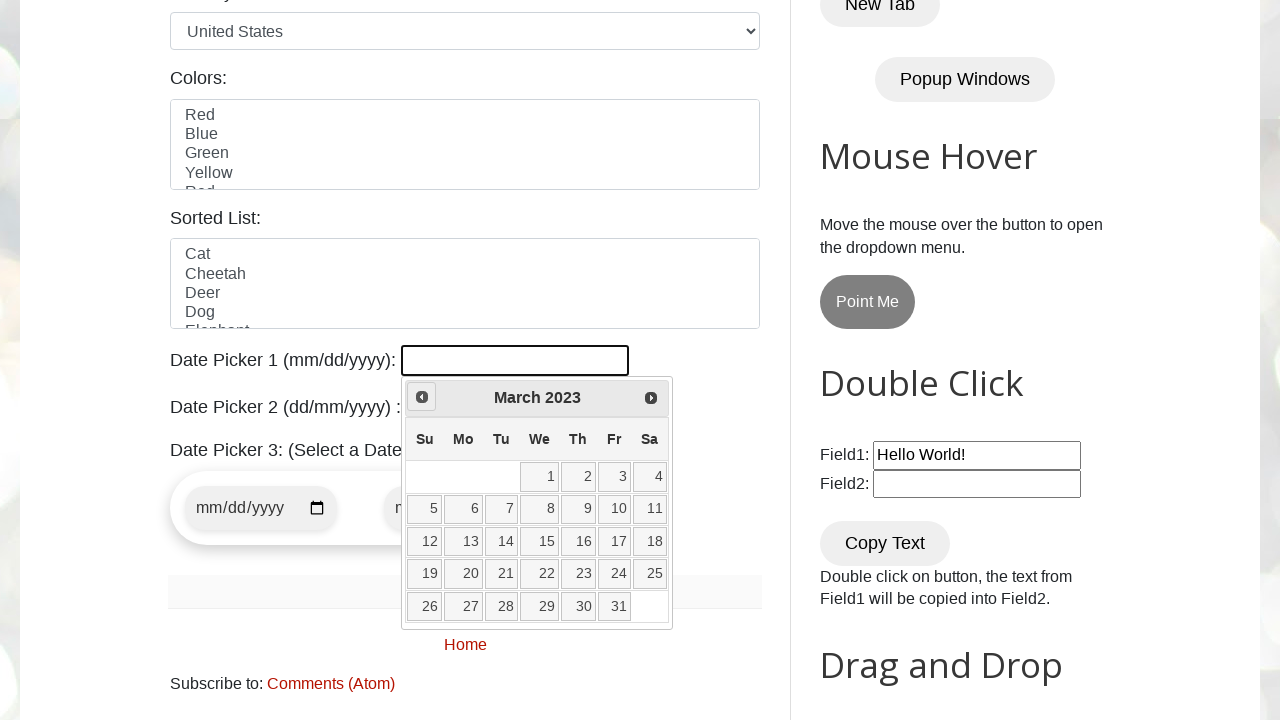

Retrieved current year: 2023
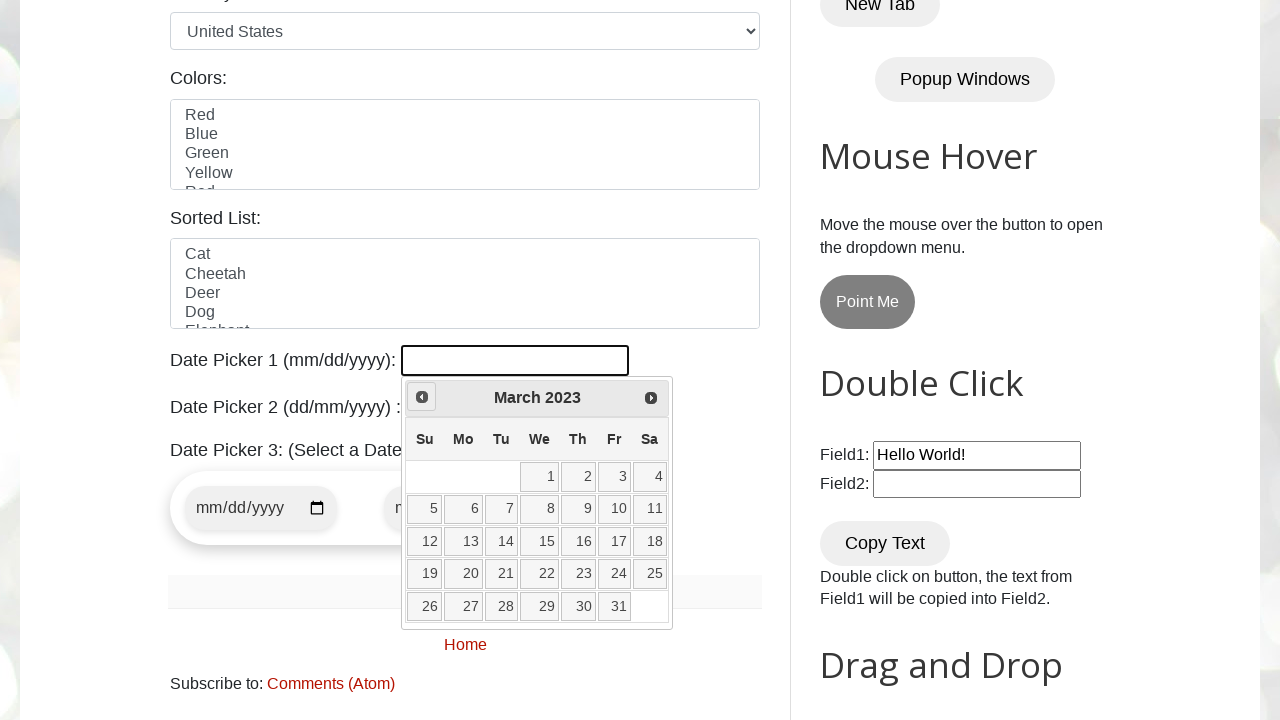

Retrieved current month: March
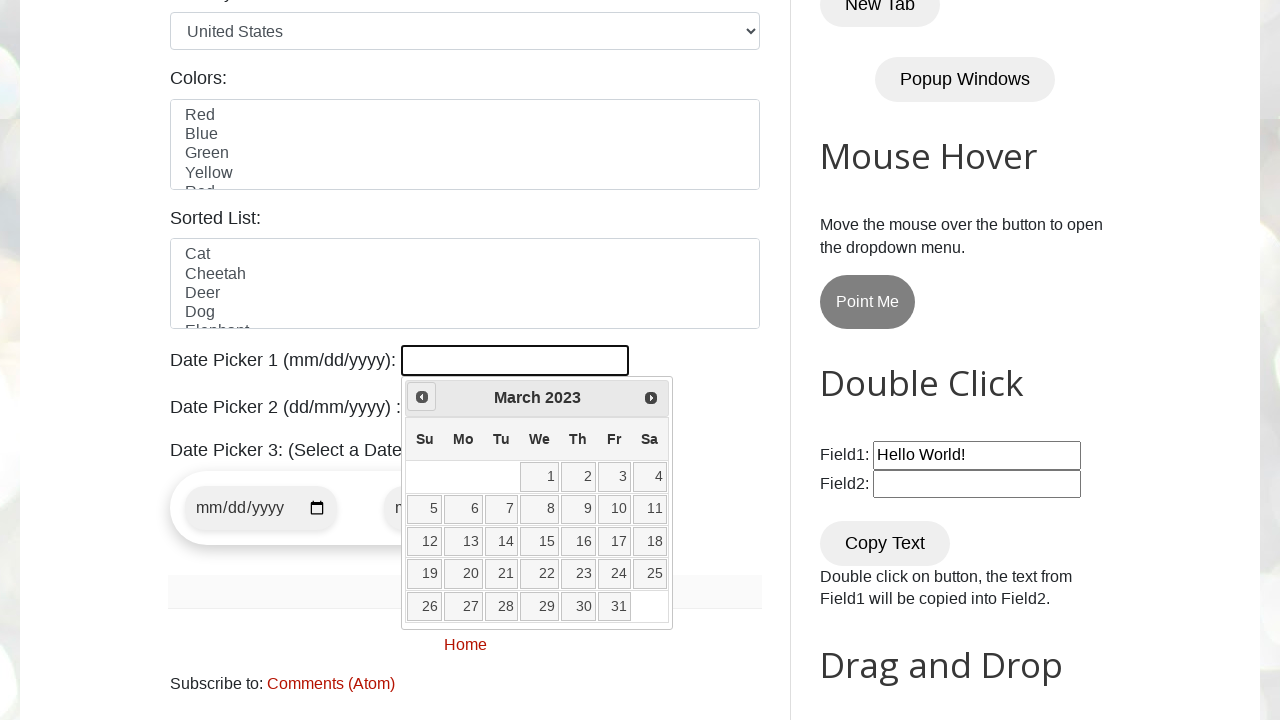

Navigated to previous month (current: March 2023, target: August 2022) at (422, 397) on [title="Prev"]
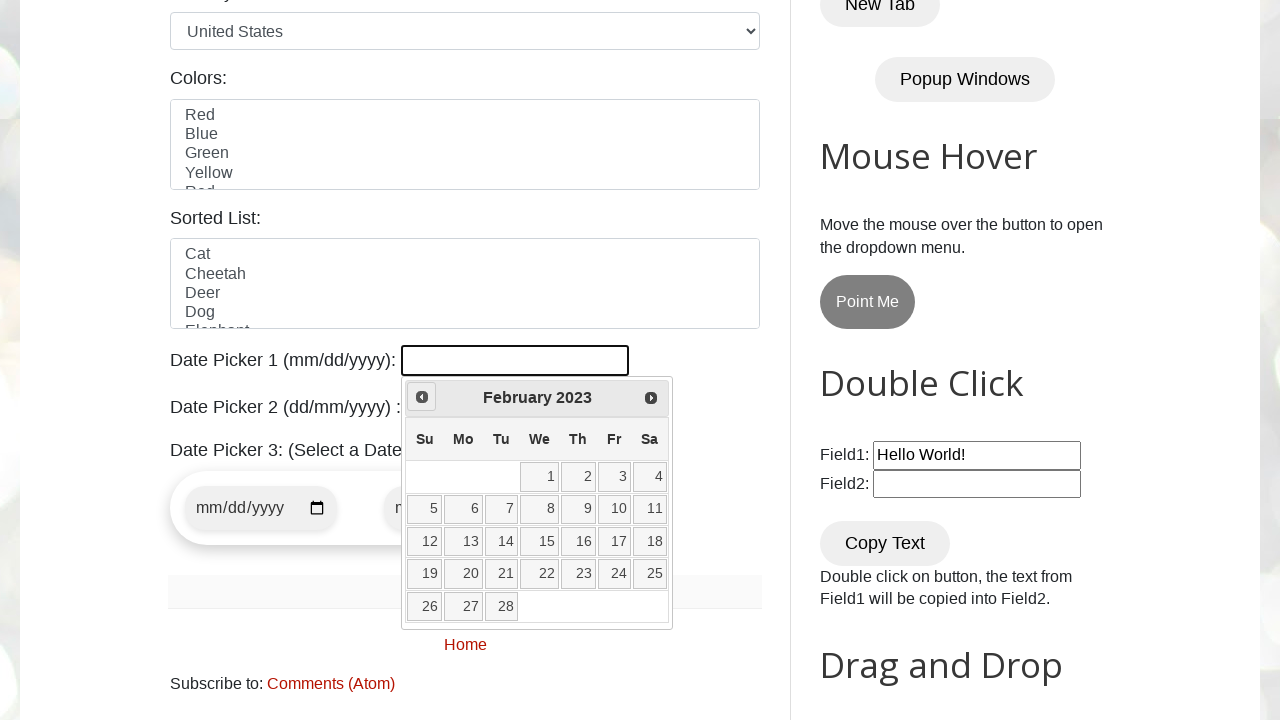

Retrieved current year: 2023
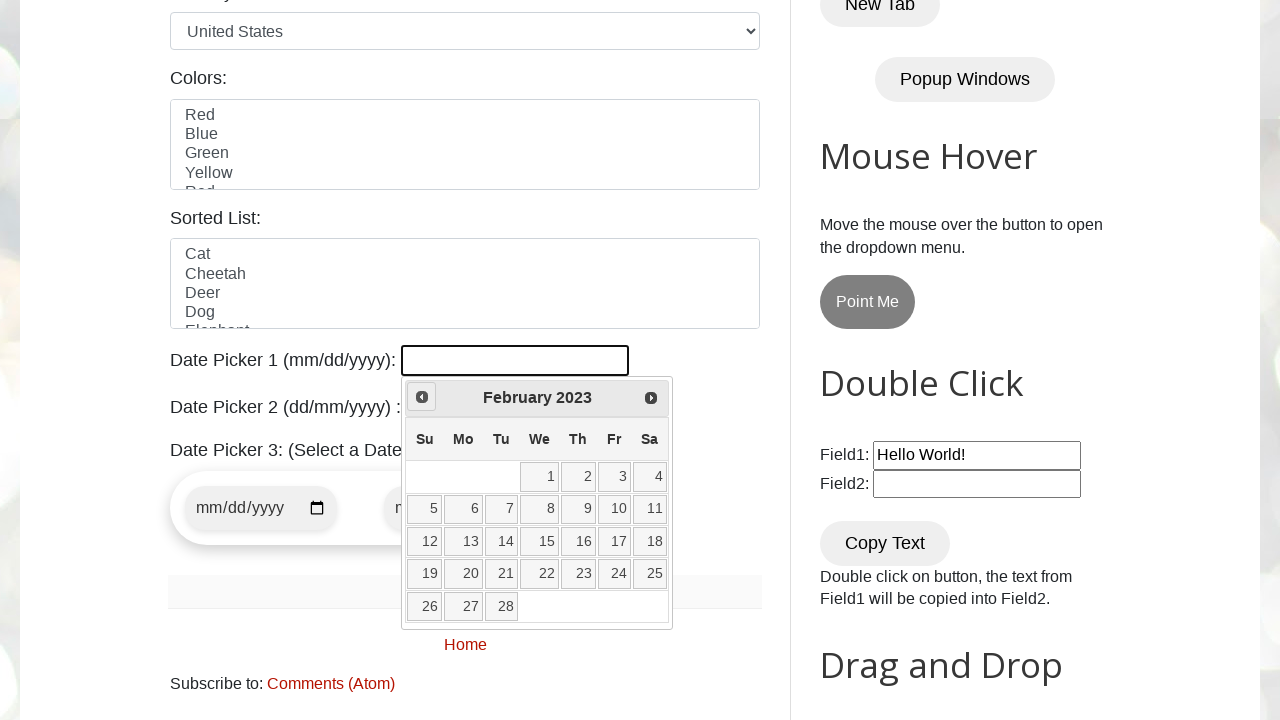

Retrieved current month: February
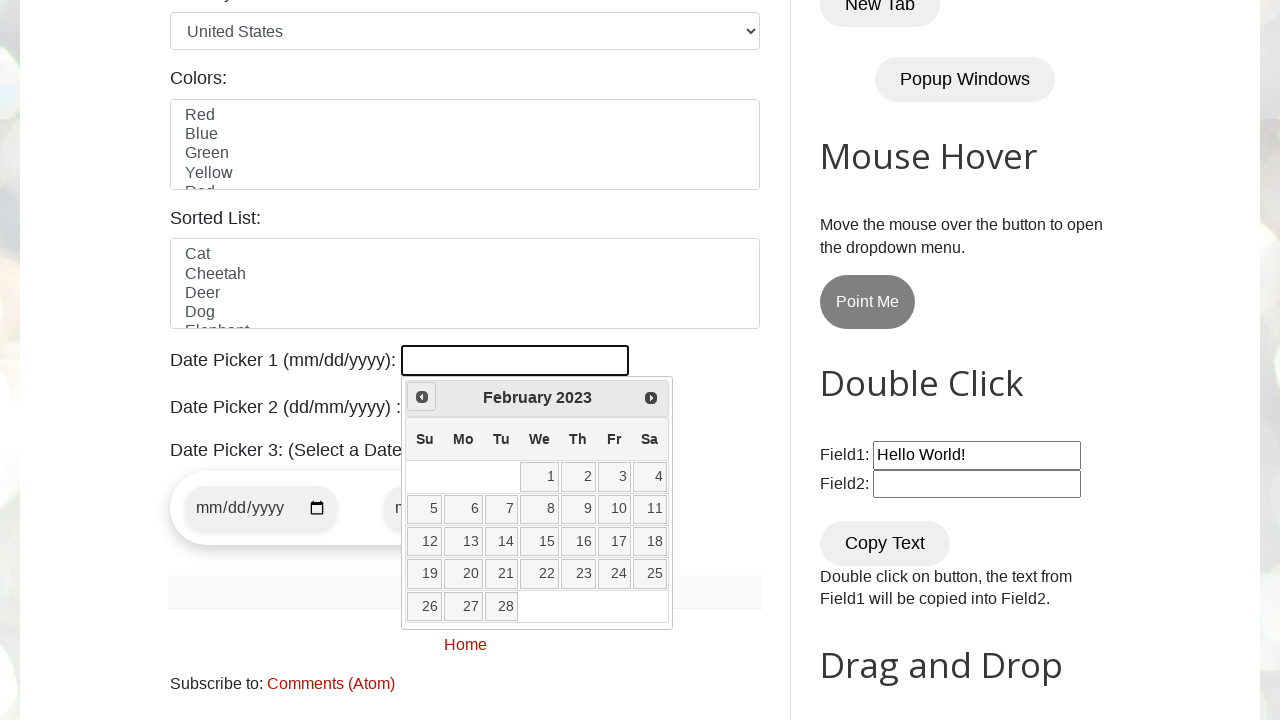

Navigated to previous month (current: February 2023, target: August 2022) at (422, 397) on [title="Prev"]
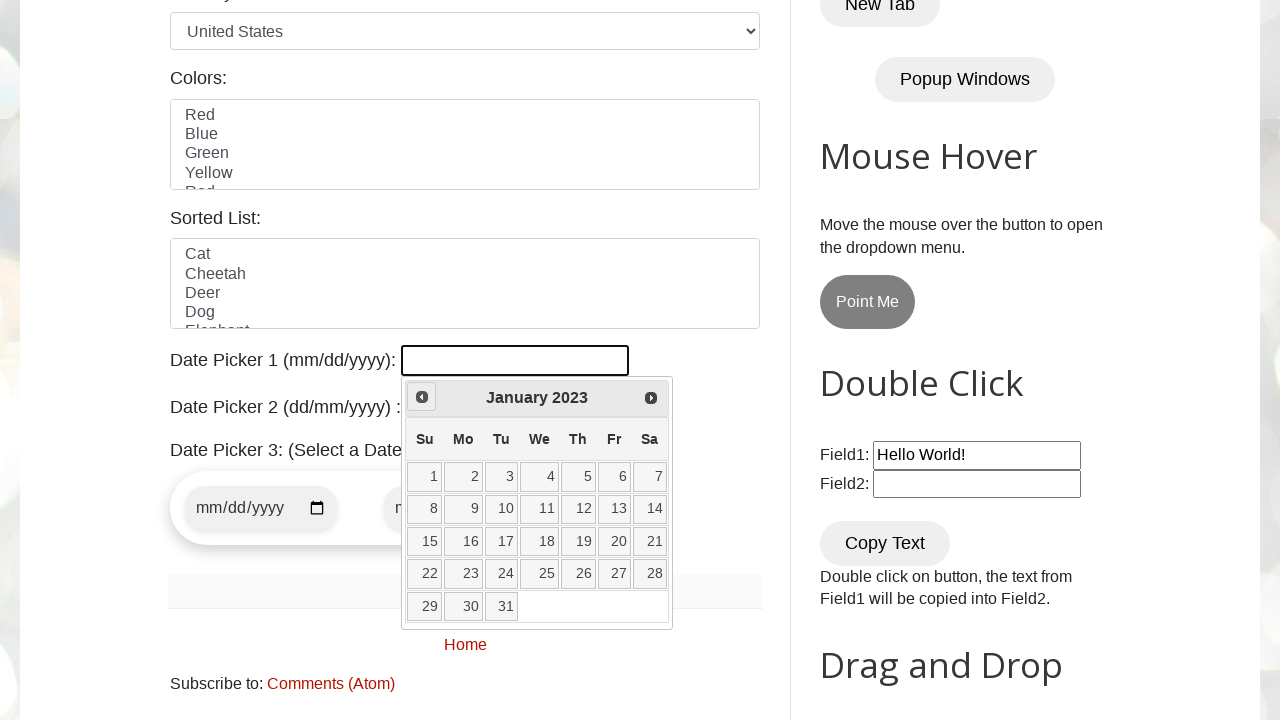

Retrieved current year: 2023
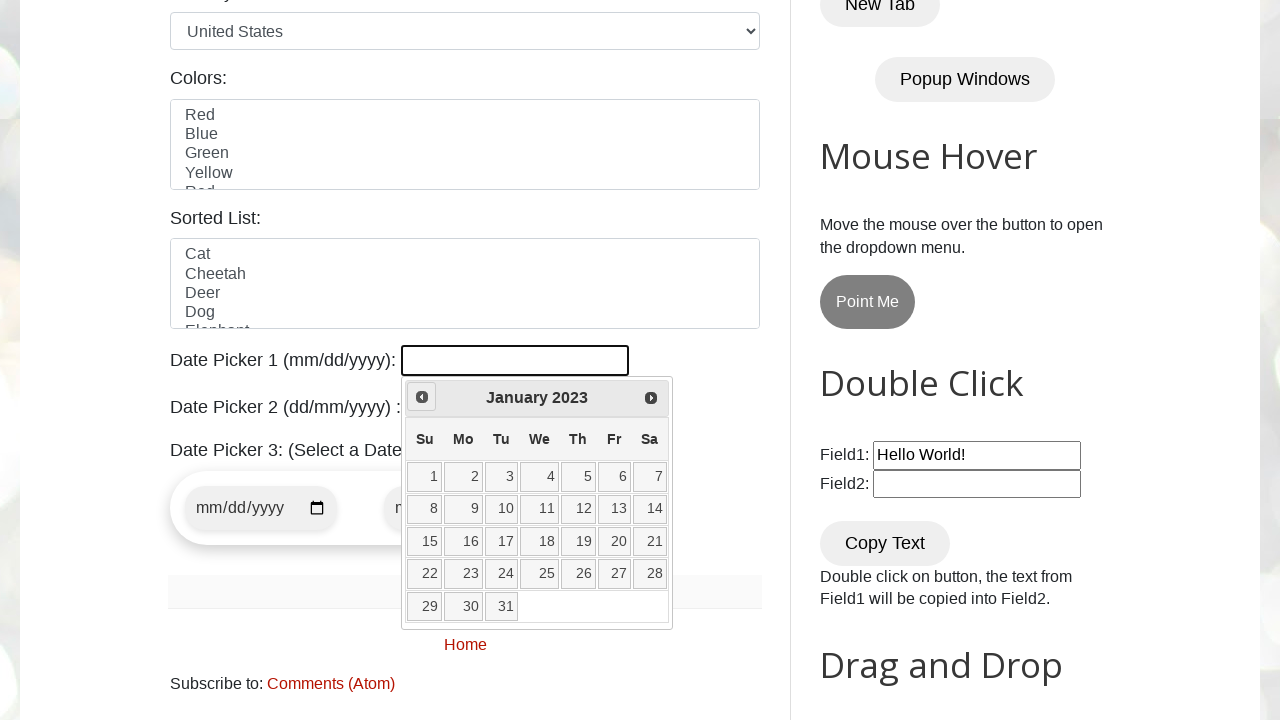

Retrieved current month: January
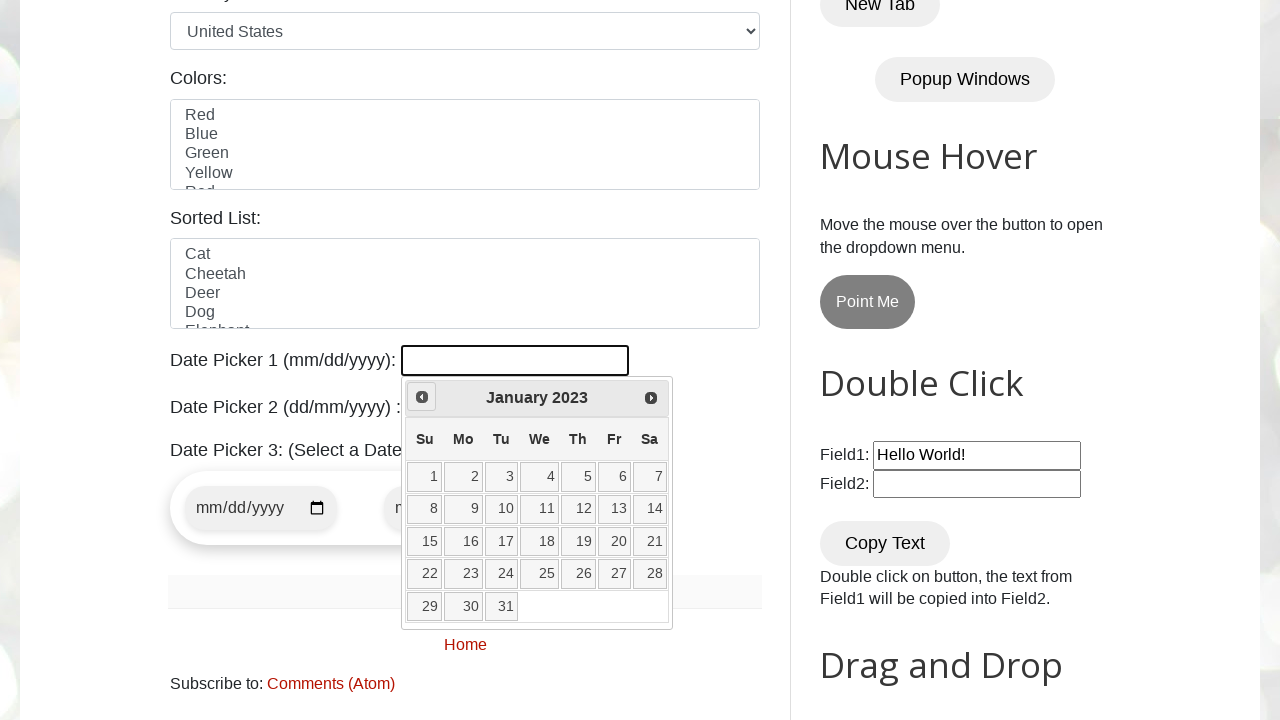

Navigated to previous month (current: January 2023, target: August 2022) at (422, 397) on [title="Prev"]
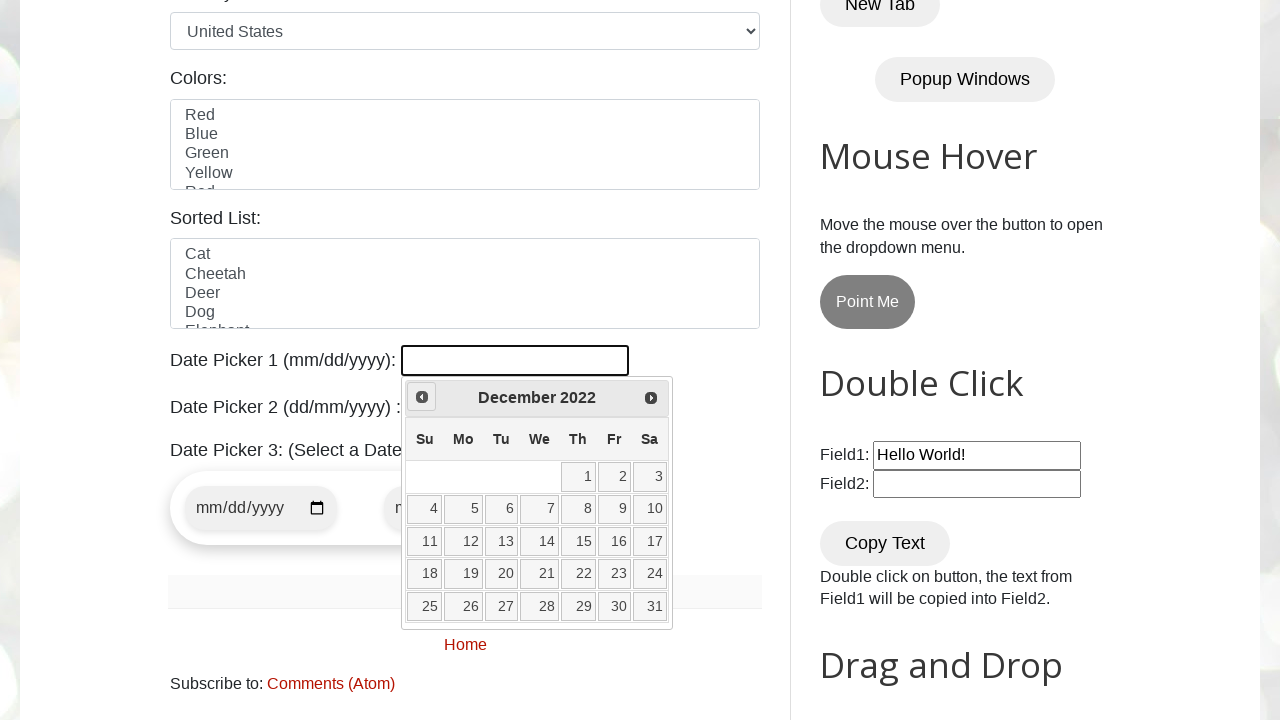

Retrieved current year: 2022
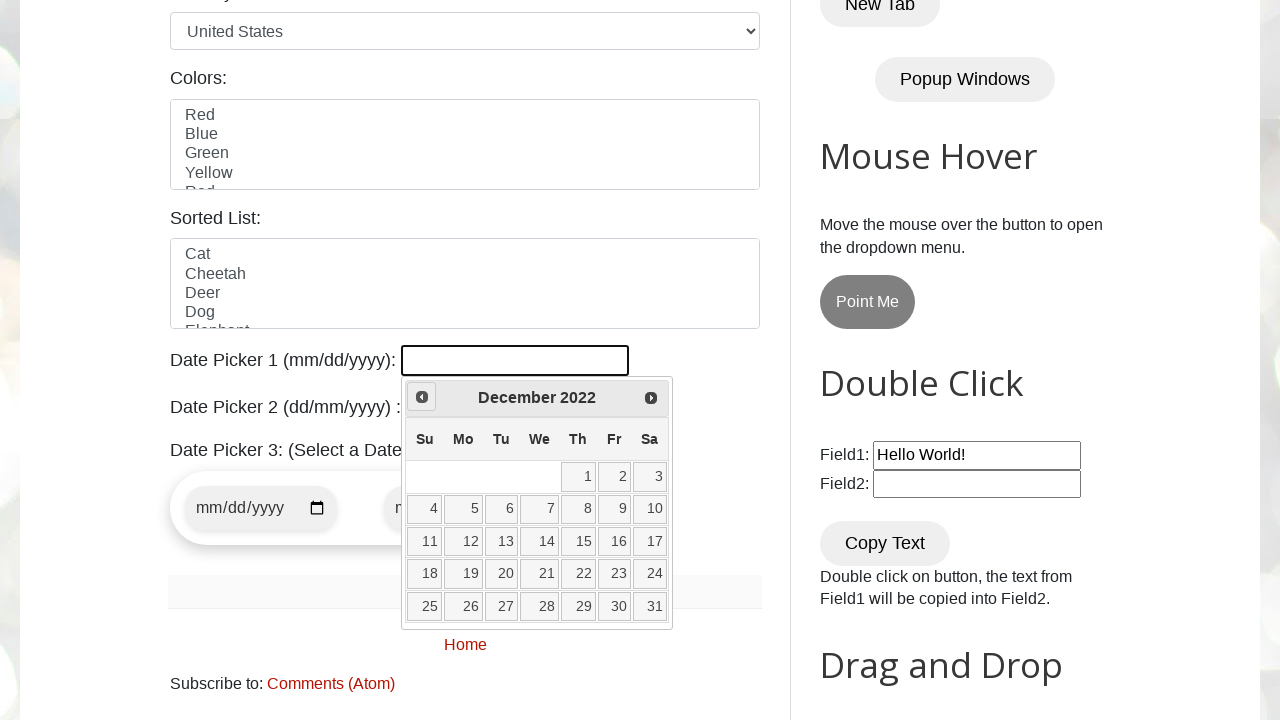

Retrieved current month: December
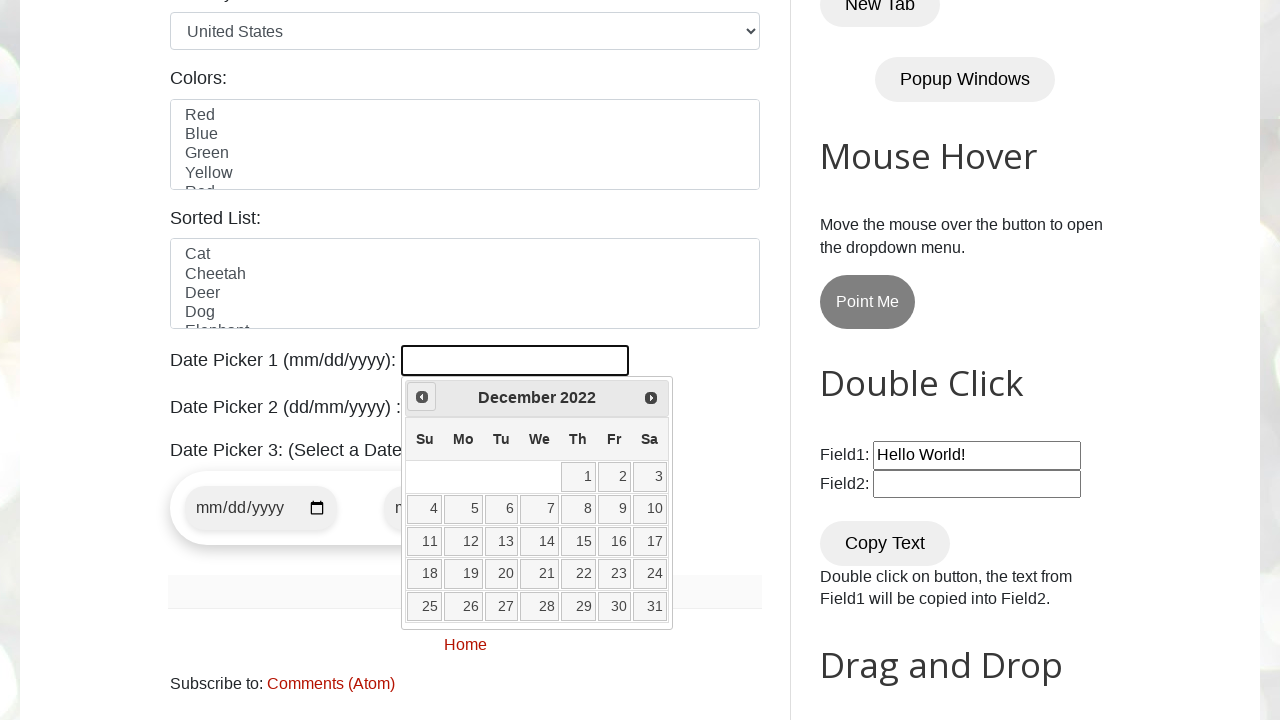

Navigated to previous month (current: December 2022, target: August 2022) at (422, 397) on [title="Prev"]
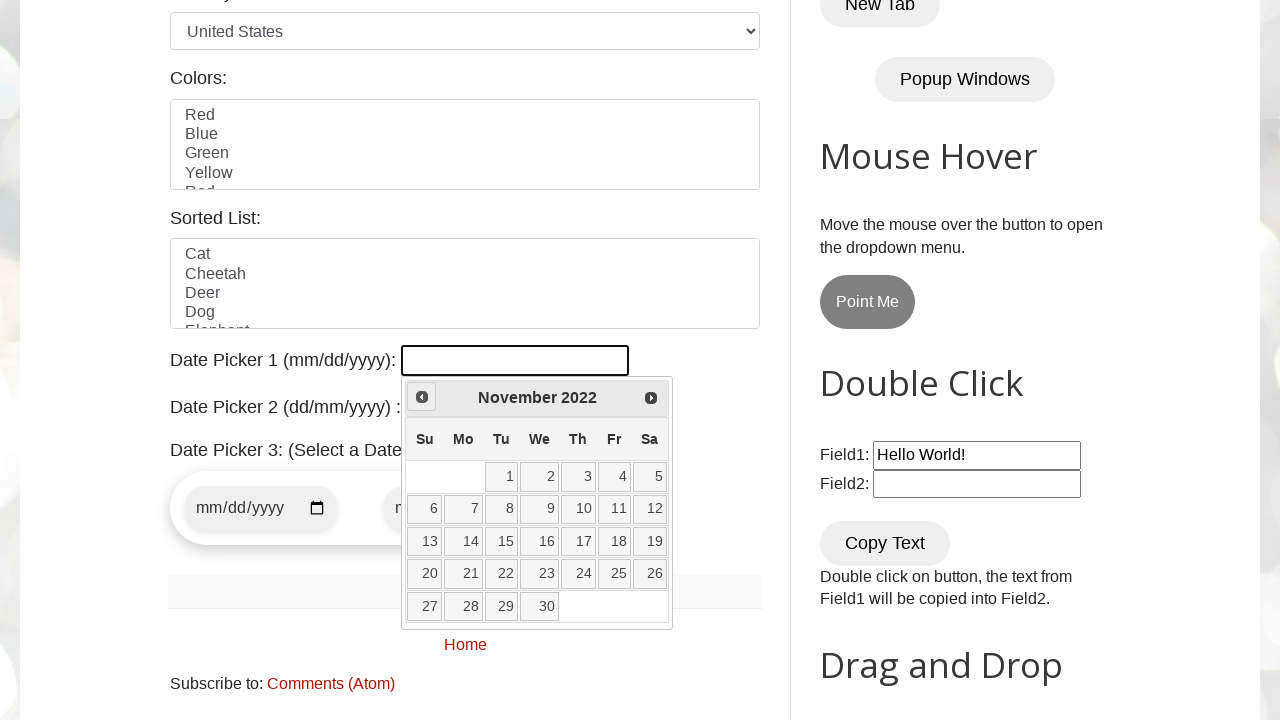

Retrieved current year: 2022
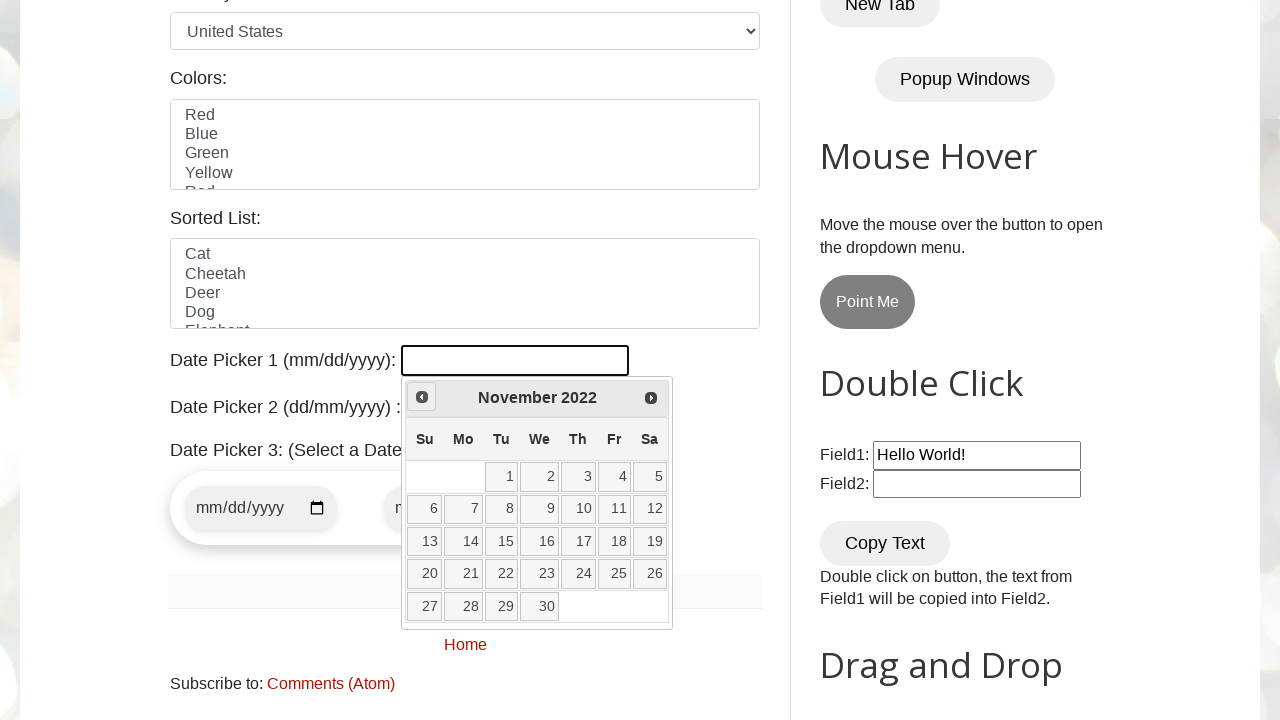

Retrieved current month: November
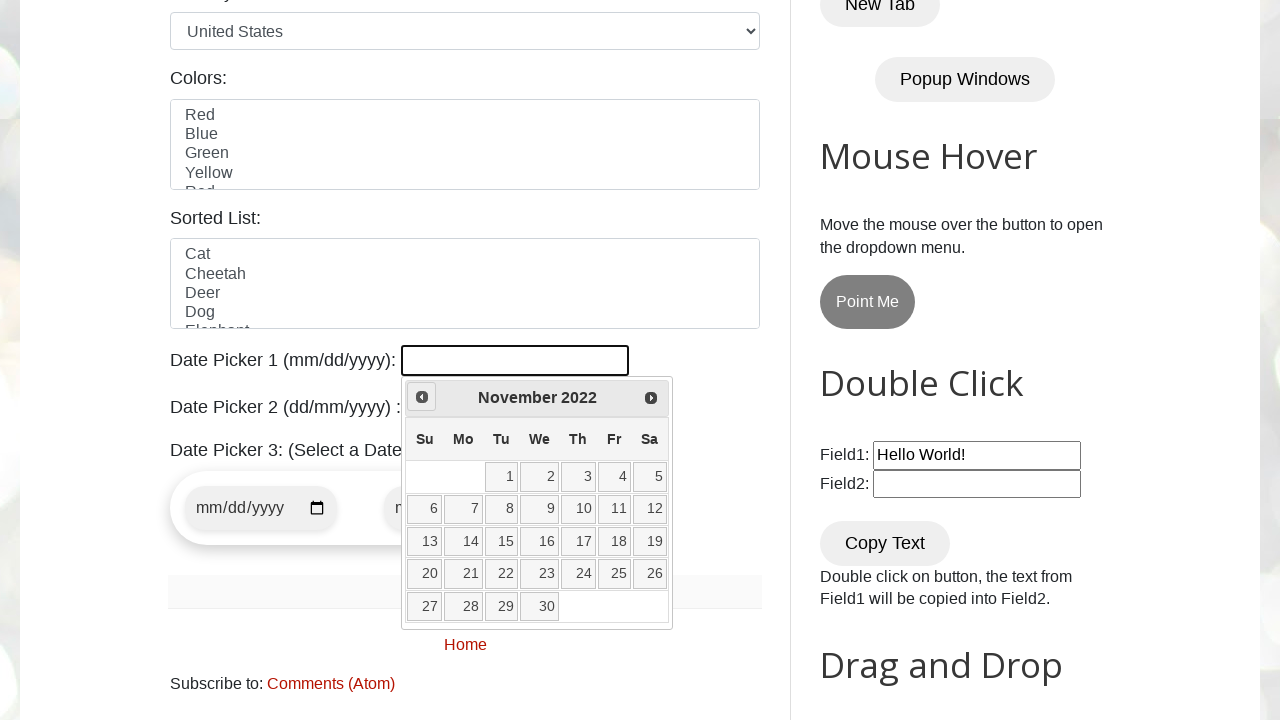

Navigated to previous month (current: November 2022, target: August 2022) at (422, 397) on [title="Prev"]
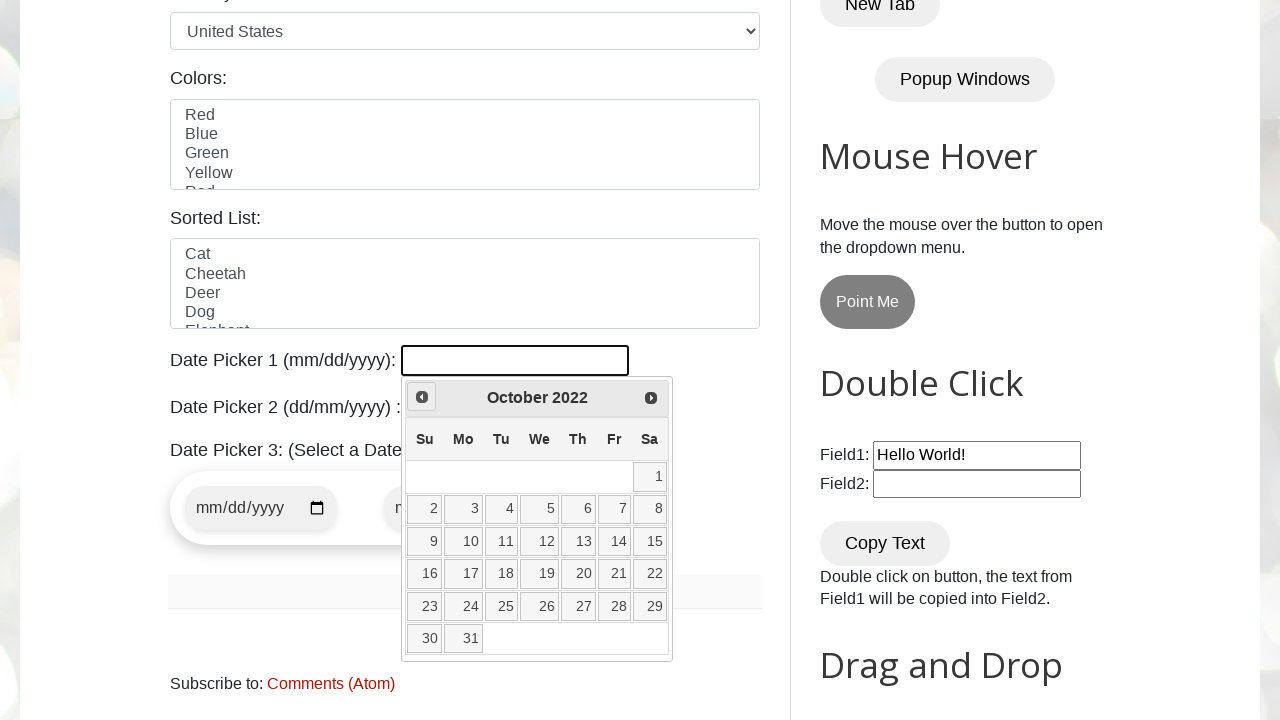

Retrieved current year: 2022
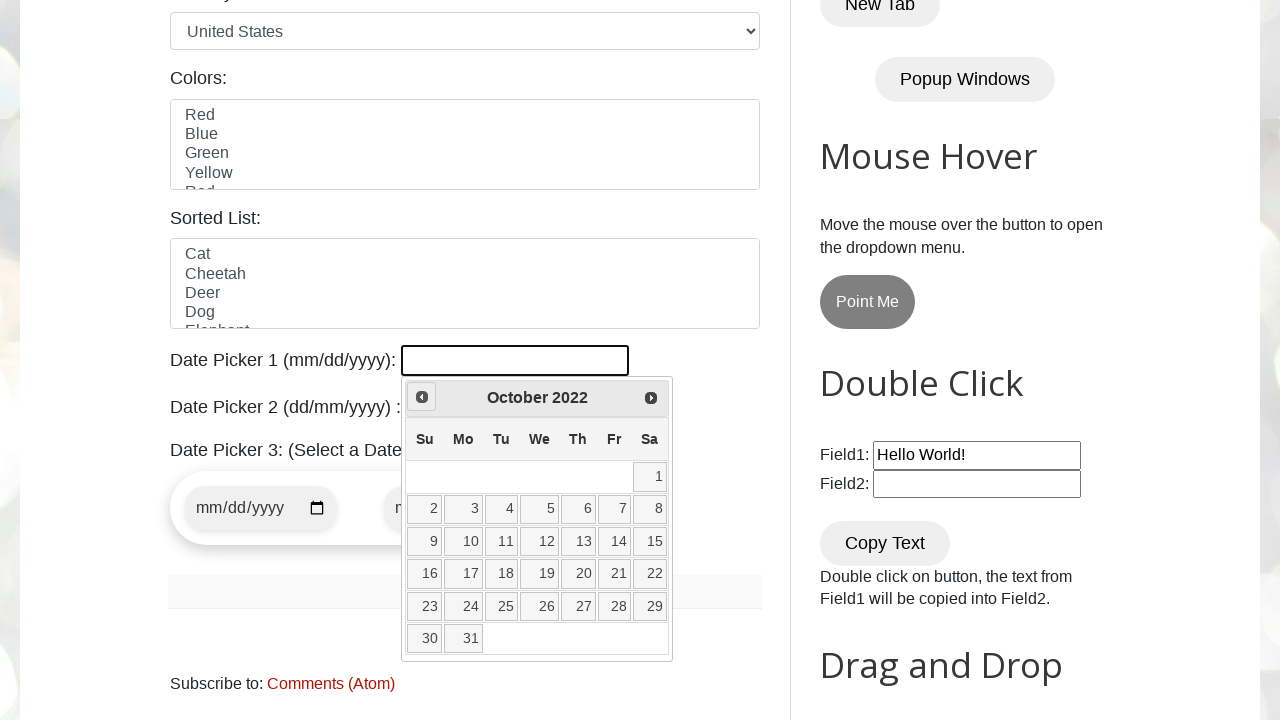

Retrieved current month: October
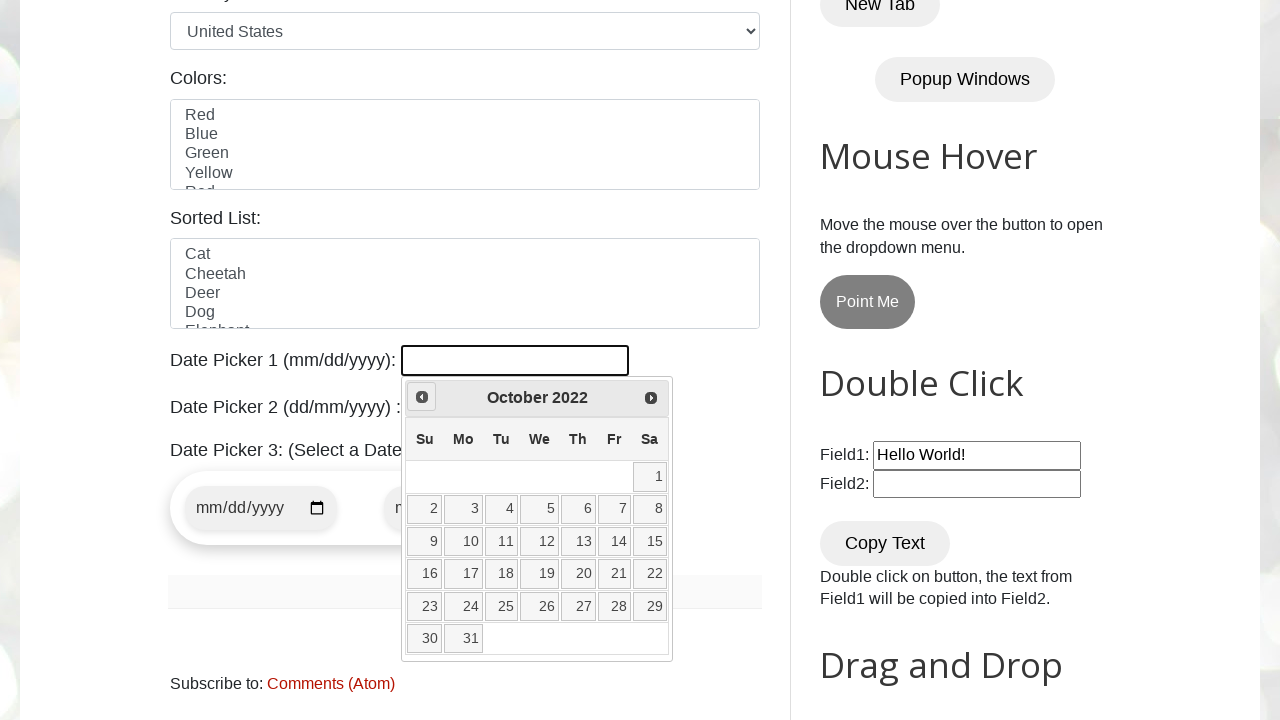

Navigated to previous month (current: October 2022, target: August 2022) at (422, 397) on [title="Prev"]
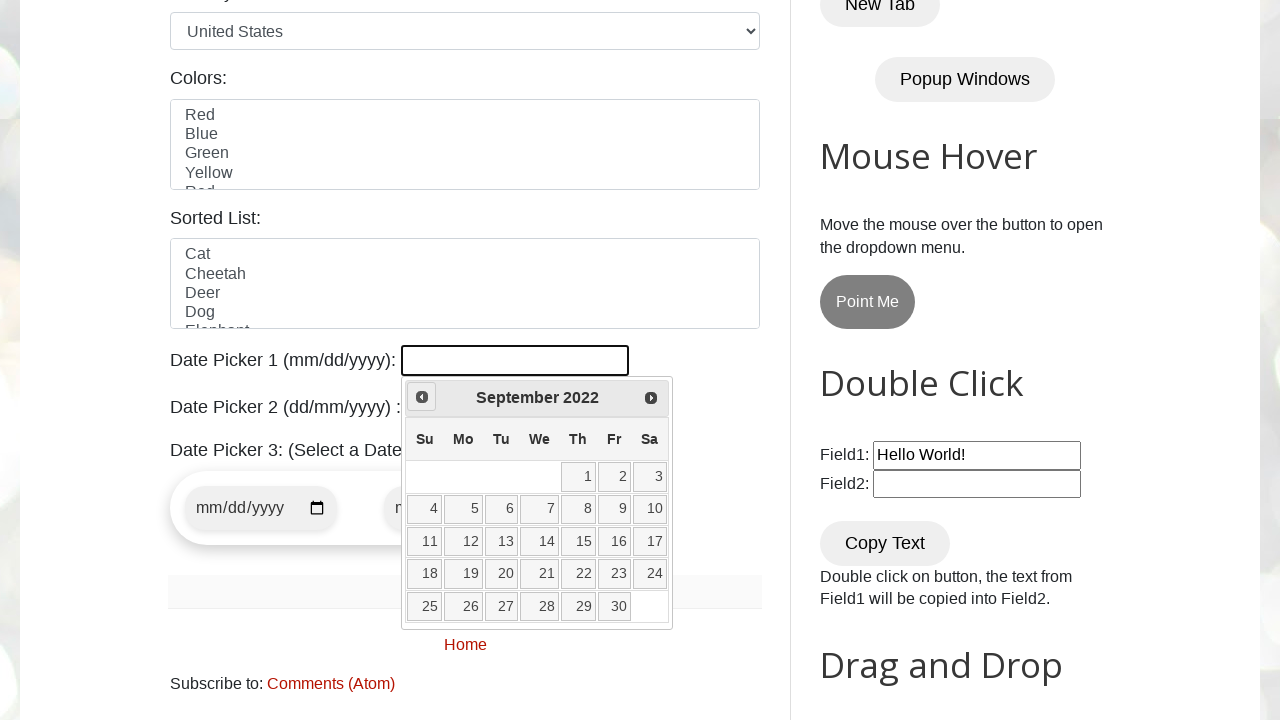

Retrieved current year: 2022
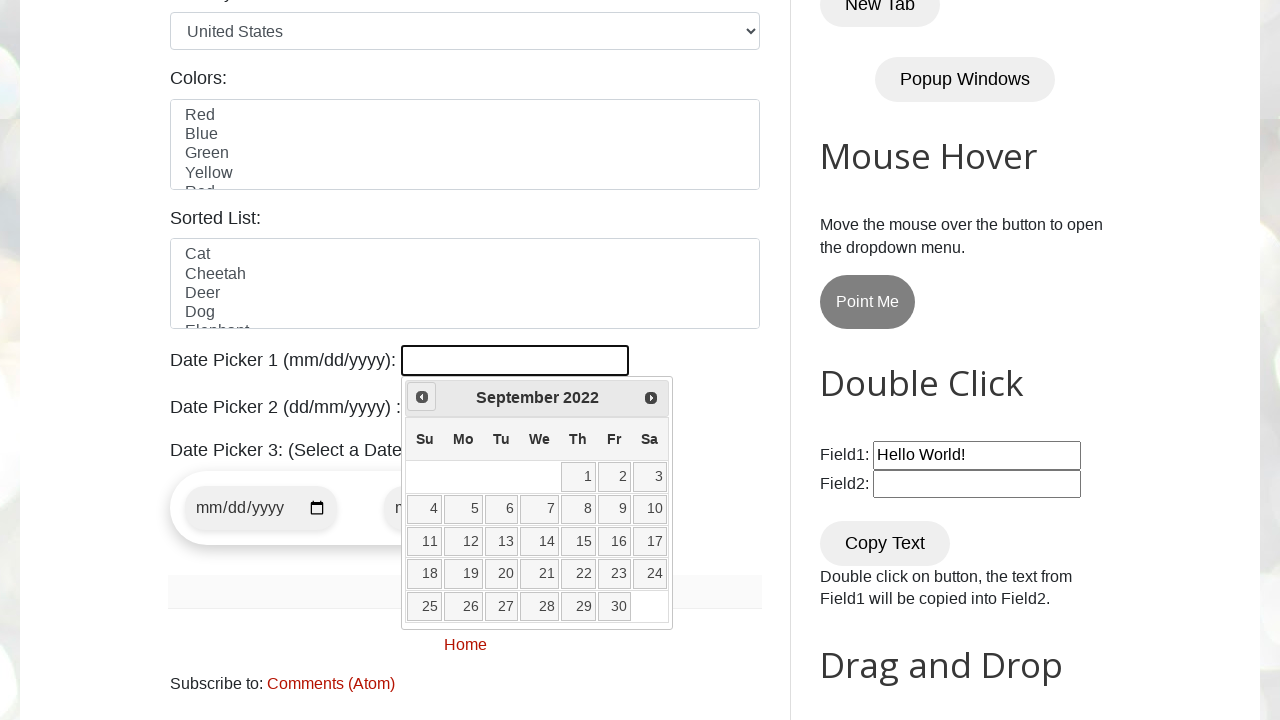

Retrieved current month: September
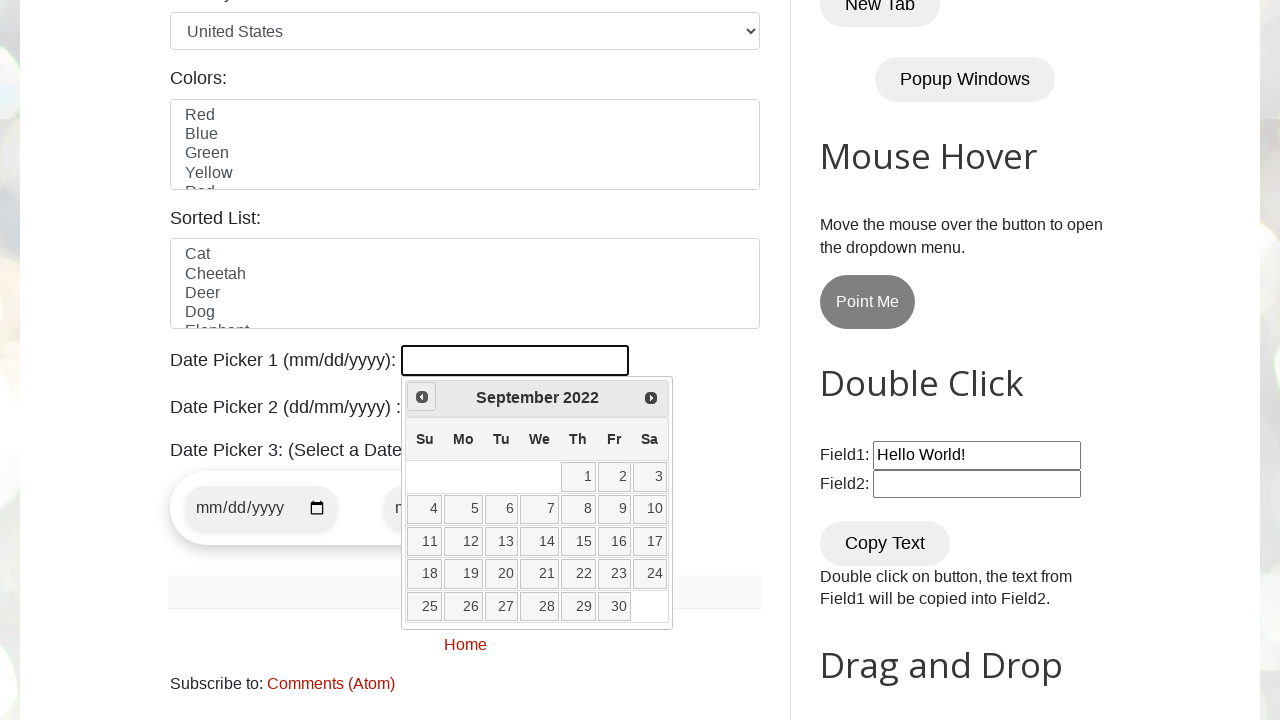

Navigated to previous month (current: September 2022, target: August 2022) at (422, 397) on [title="Prev"]
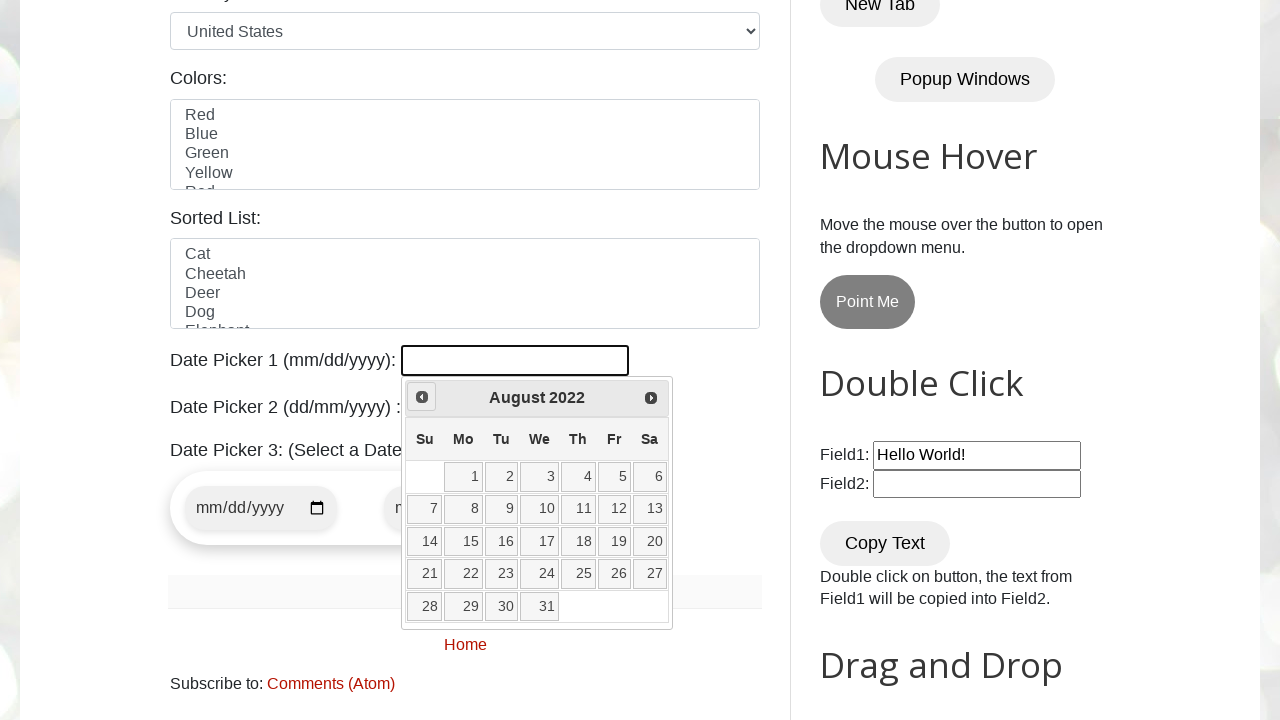

Retrieved current year: 2022
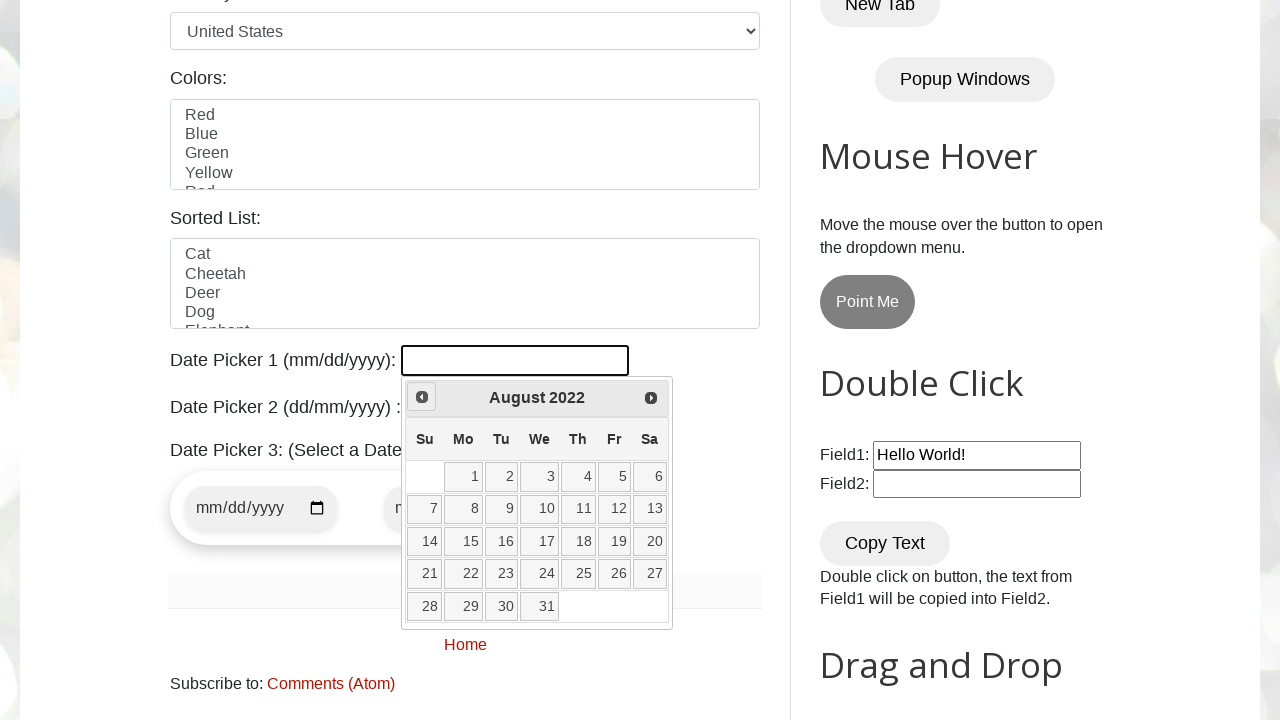

Retrieved current month: August
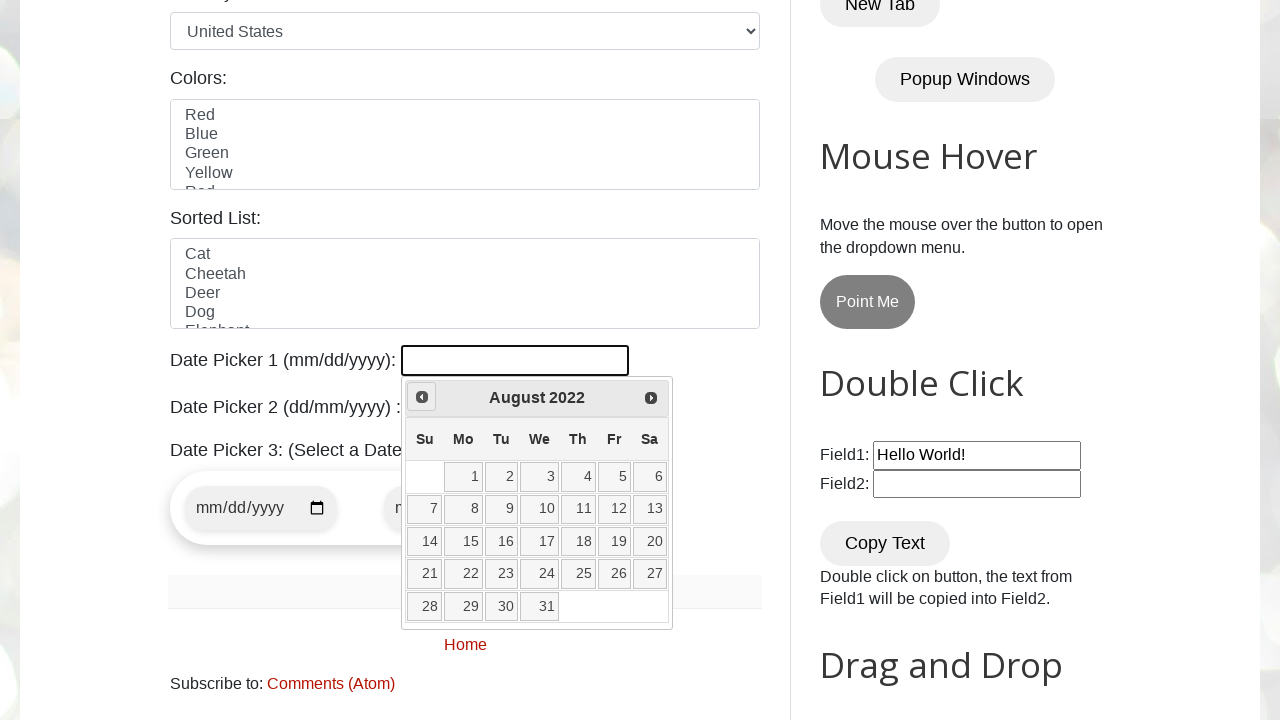

Located all available dates in calendar
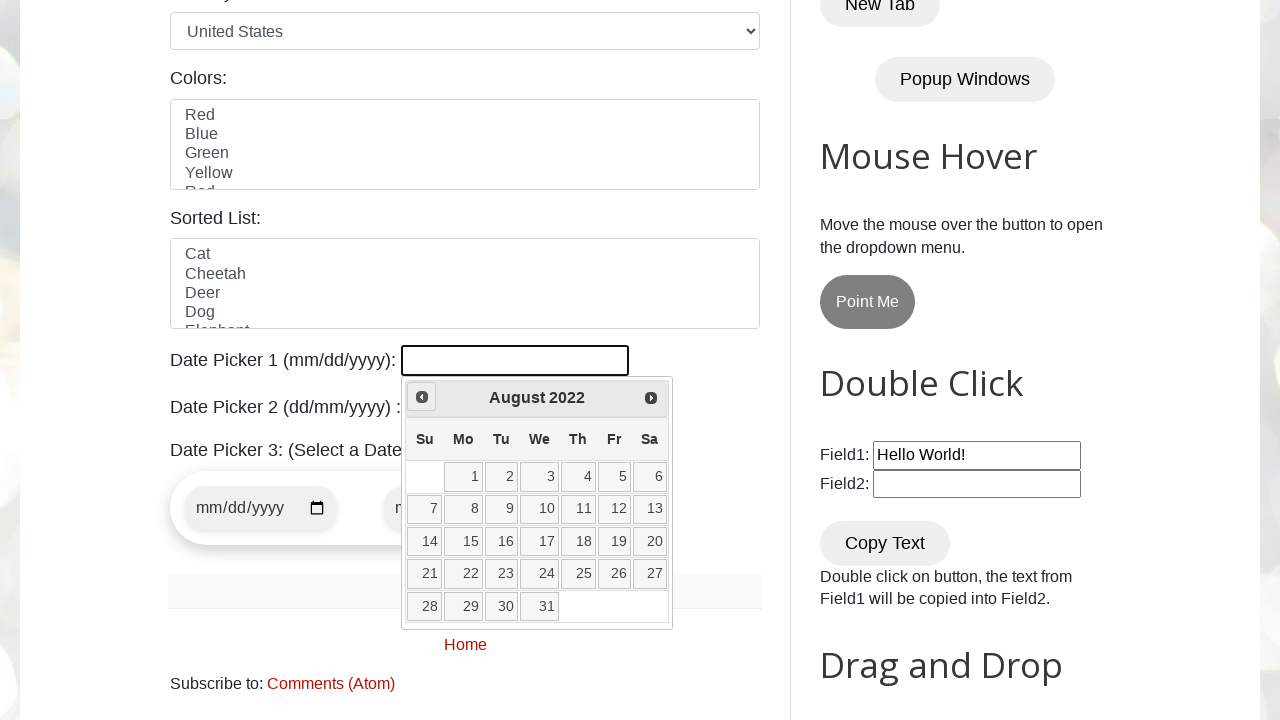

Clicked target date: 21 at (425, 574) on .ui-state-default >> nth=22
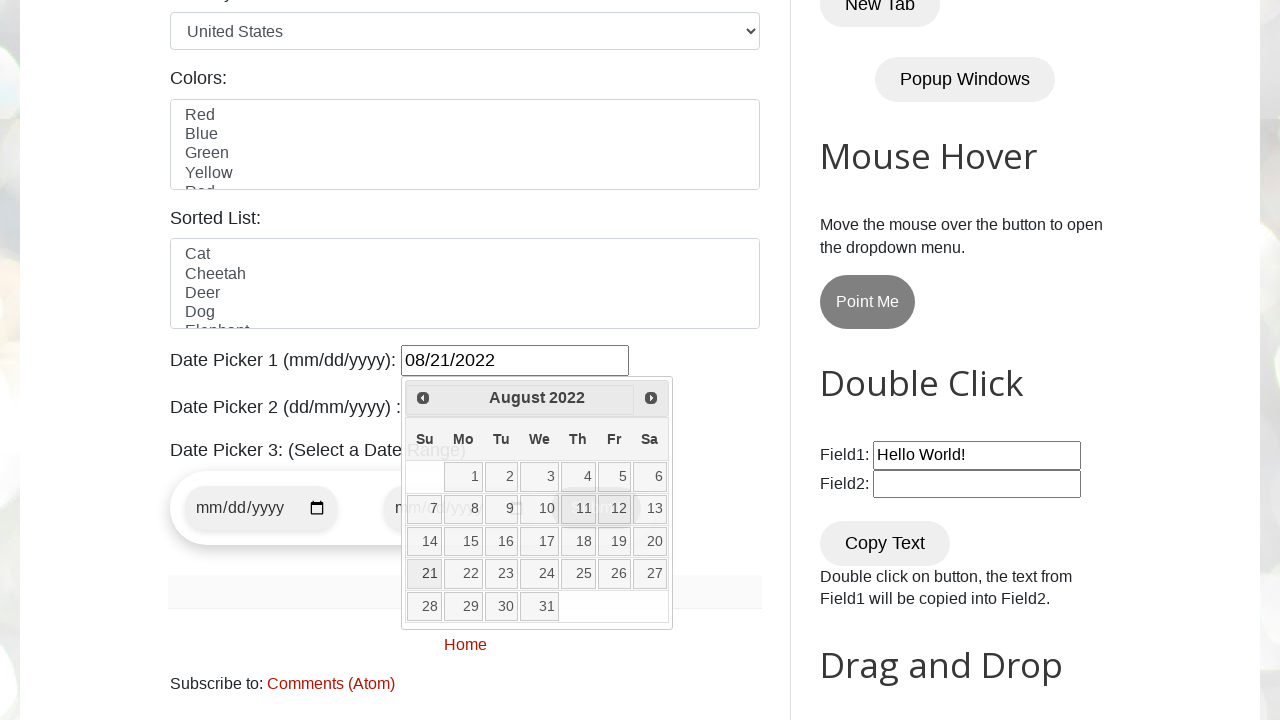

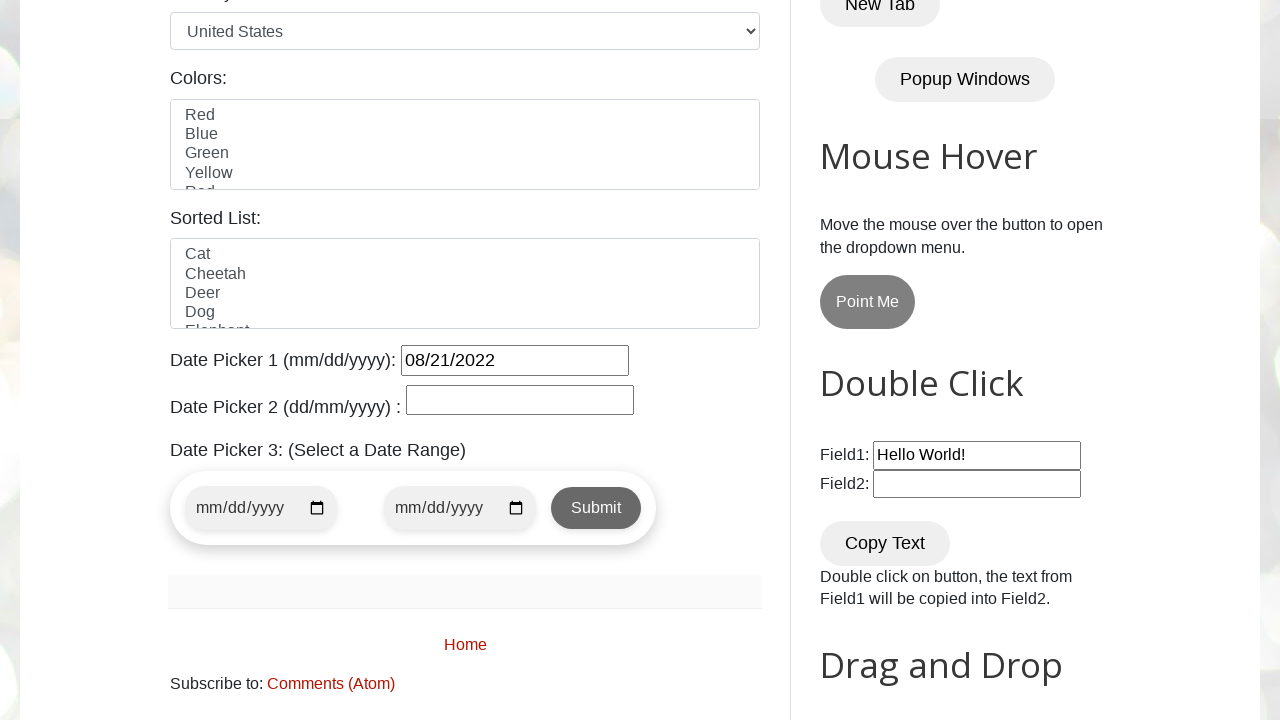